Fills all input fields in a large form with text and submits the form

Starting URL: http://suninjuly.github.io/huge_form.html

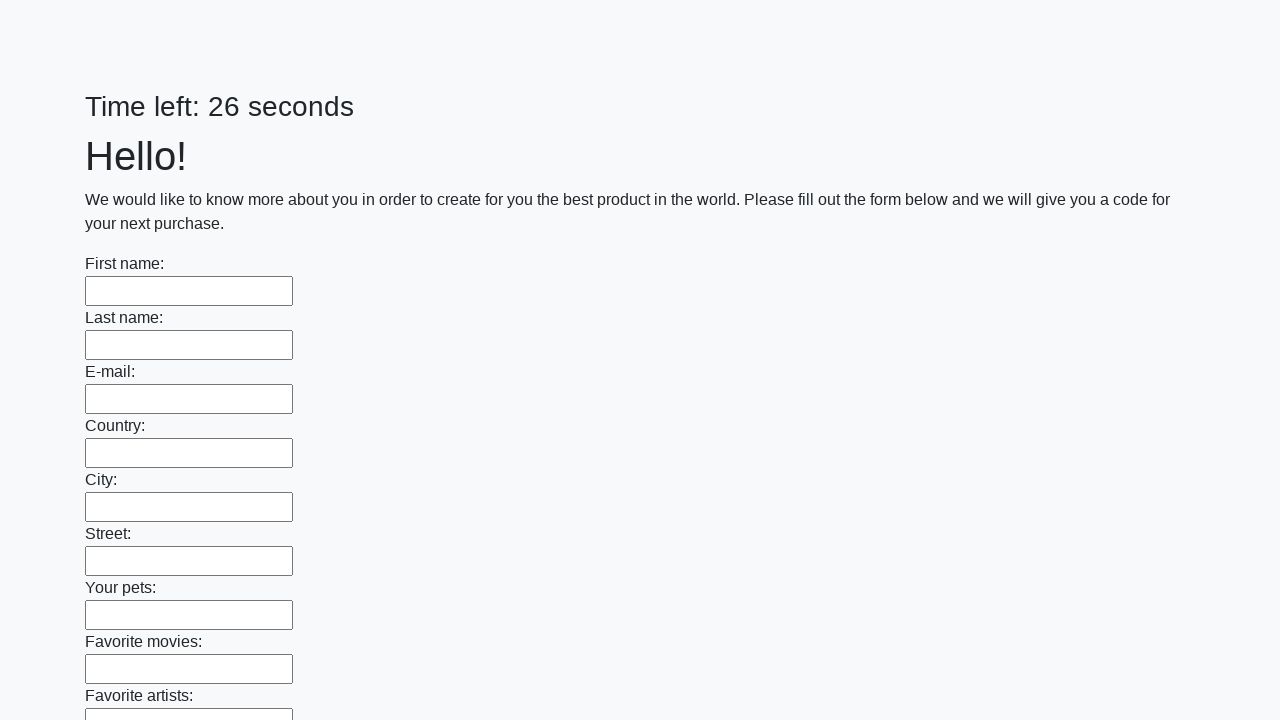

Navigated to huge form page
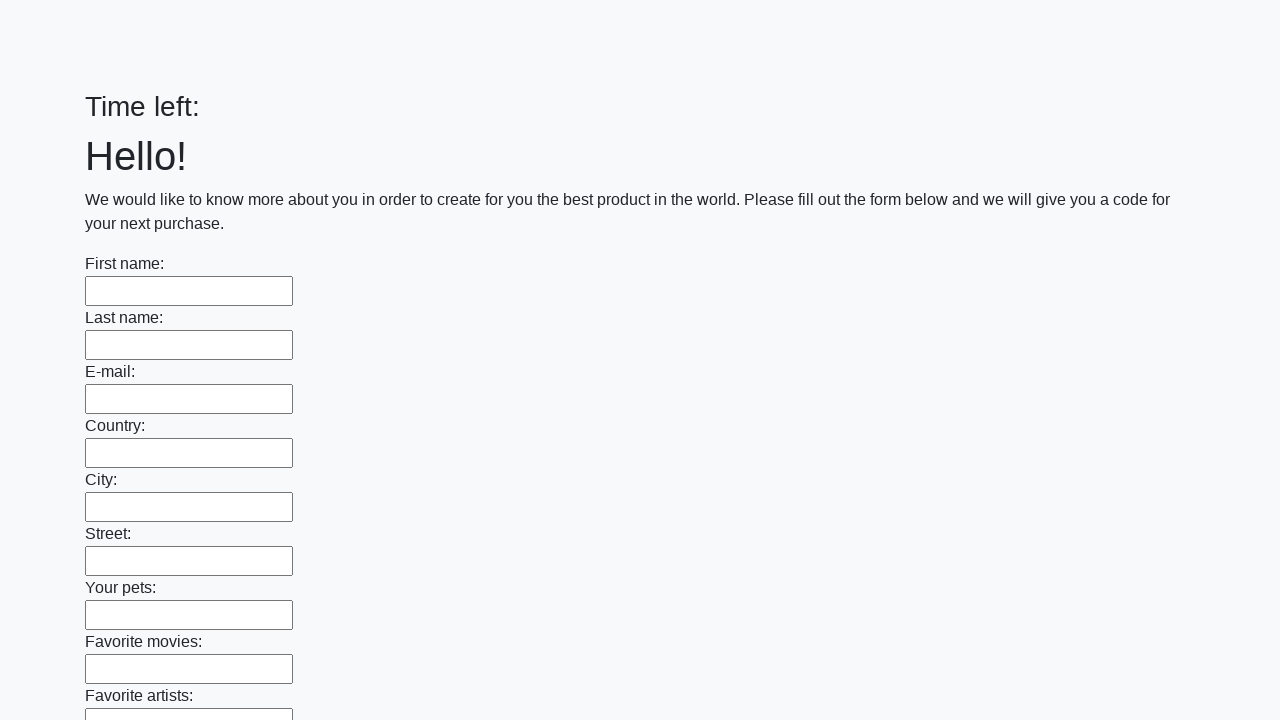

Located all input elements on the form
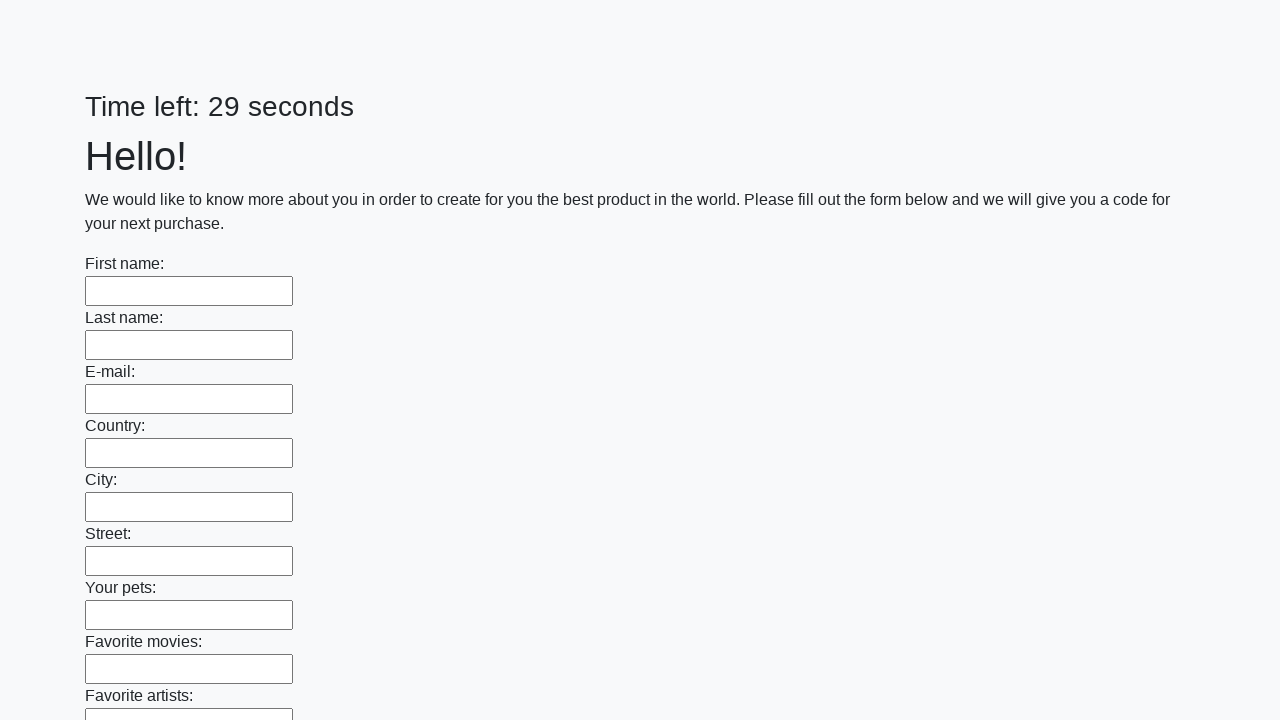

Filled input field with 'Fast-Typing' on input >> nth=0
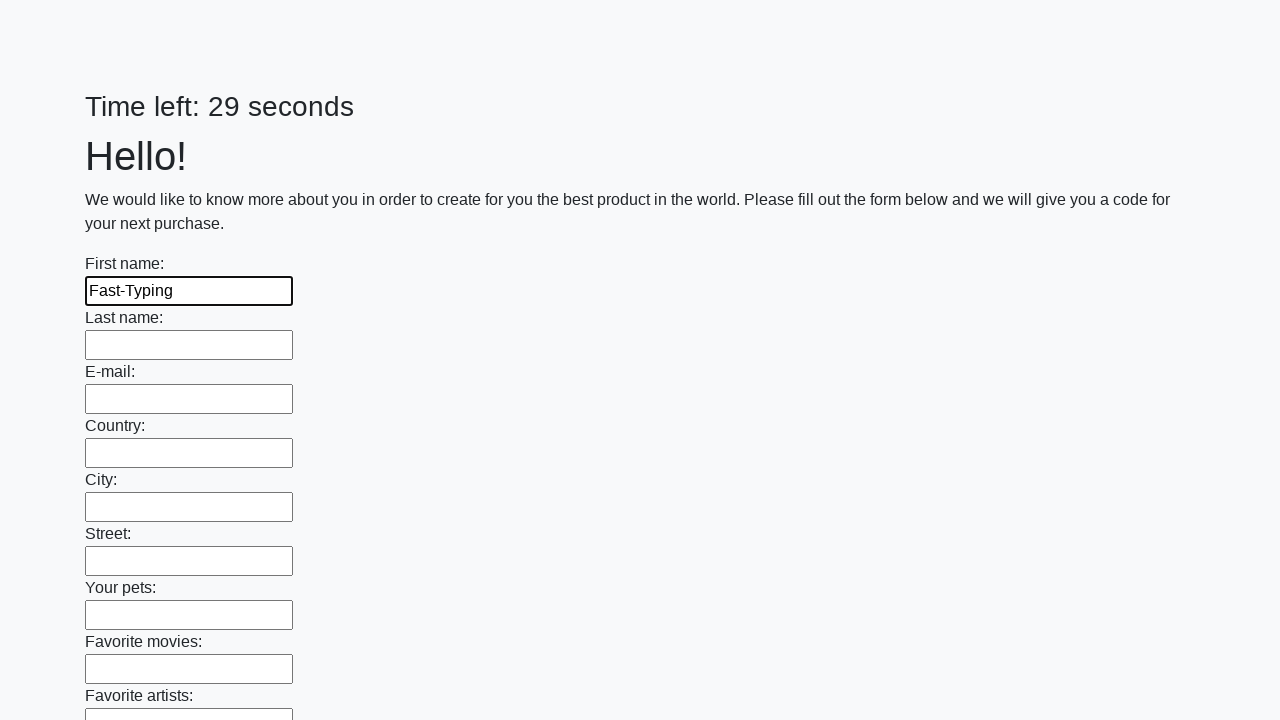

Filled input field with 'Fast-Typing' on input >> nth=1
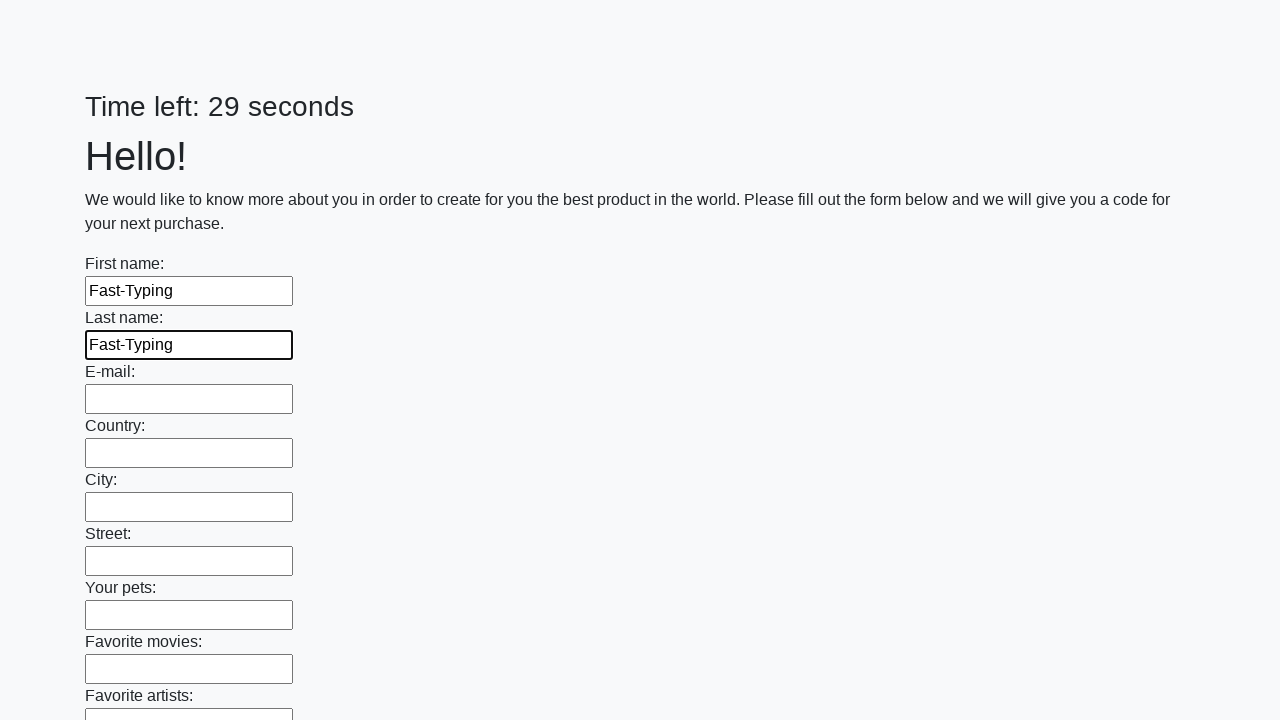

Filled input field with 'Fast-Typing' on input >> nth=2
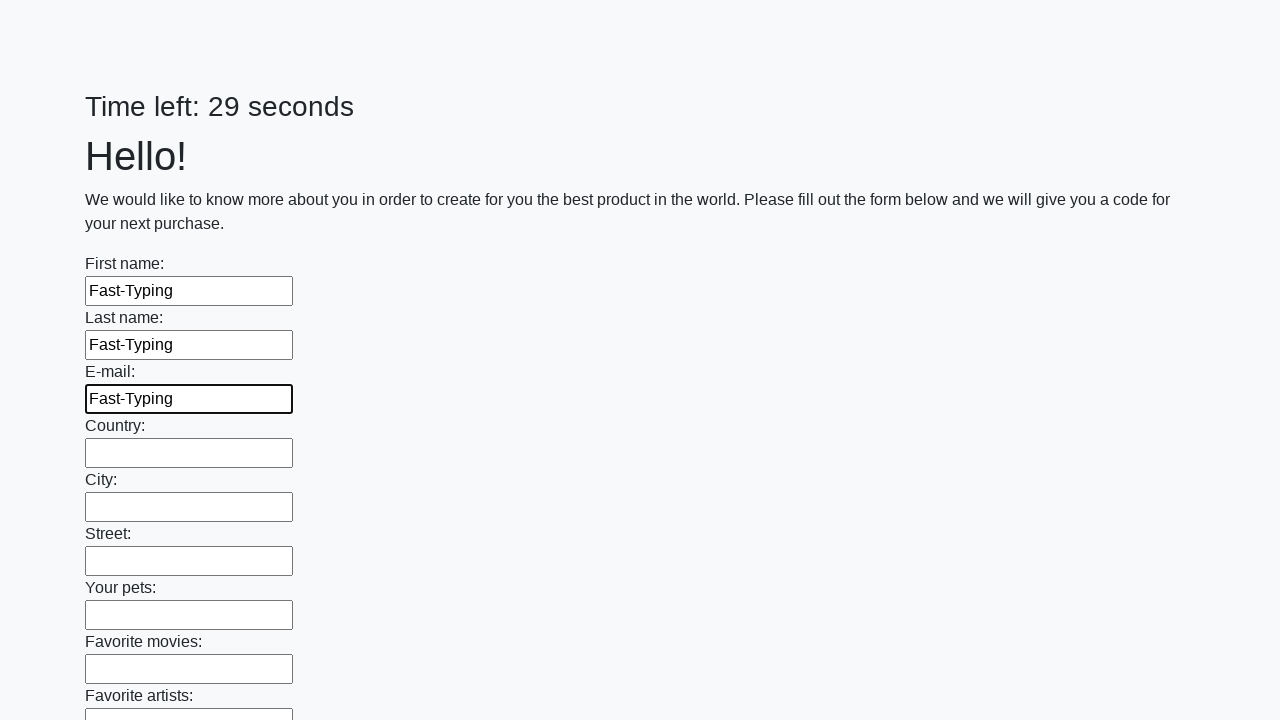

Filled input field with 'Fast-Typing' on input >> nth=3
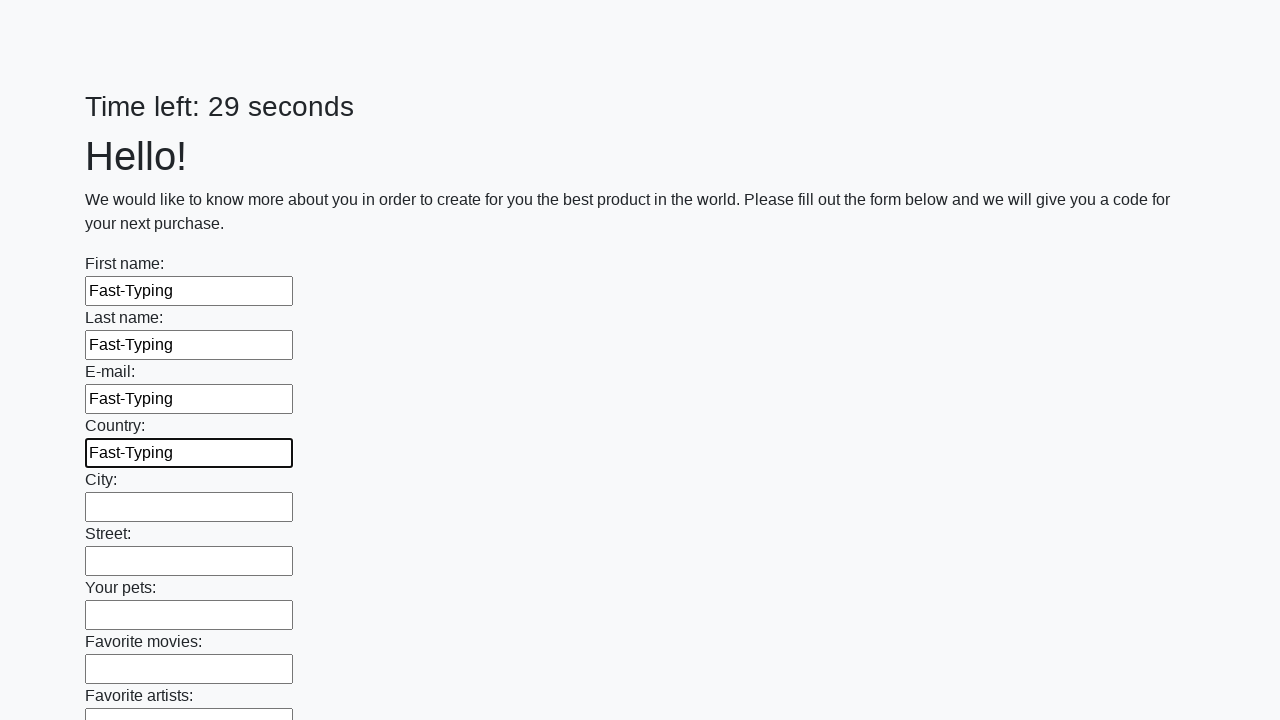

Filled input field with 'Fast-Typing' on input >> nth=4
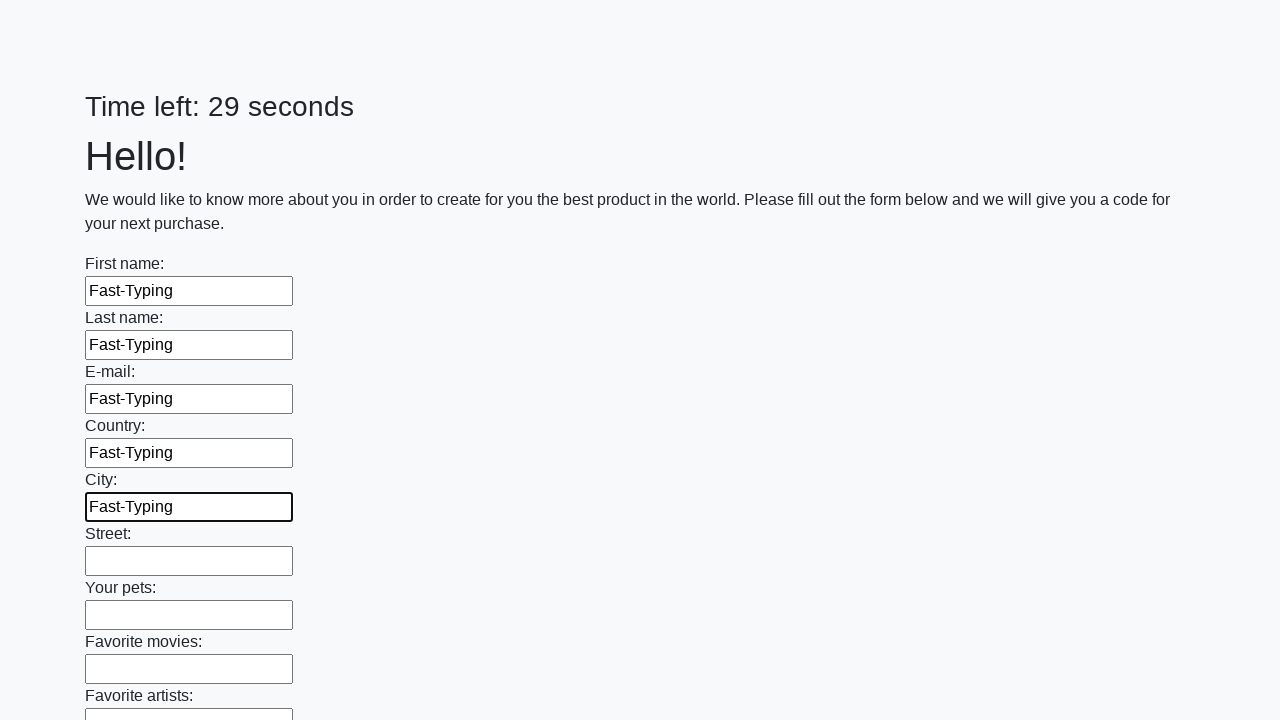

Filled input field with 'Fast-Typing' on input >> nth=5
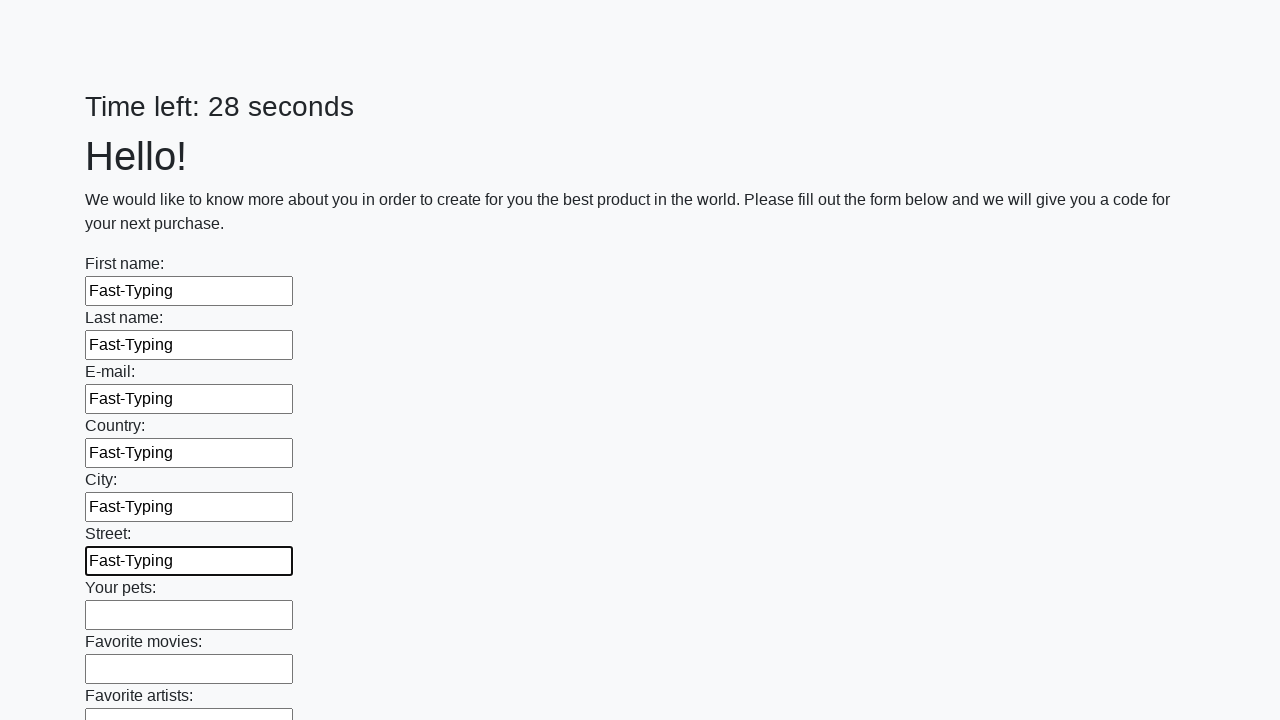

Filled input field with 'Fast-Typing' on input >> nth=6
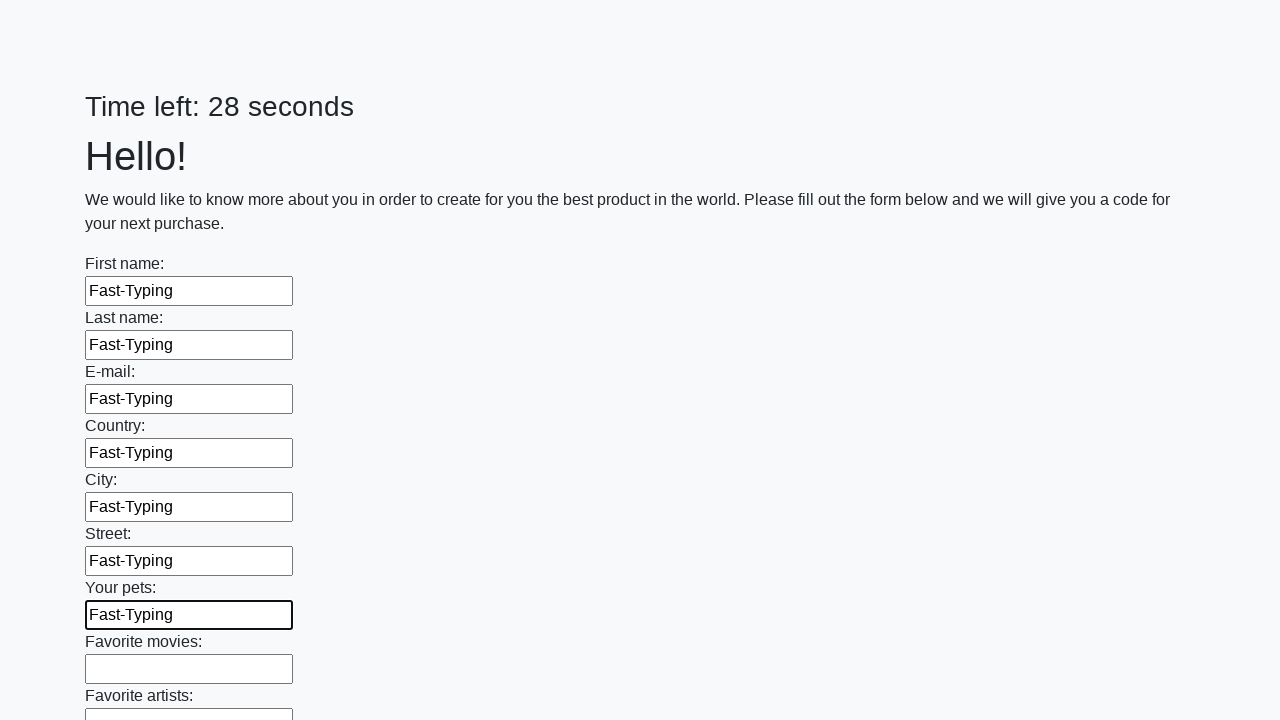

Filled input field with 'Fast-Typing' on input >> nth=7
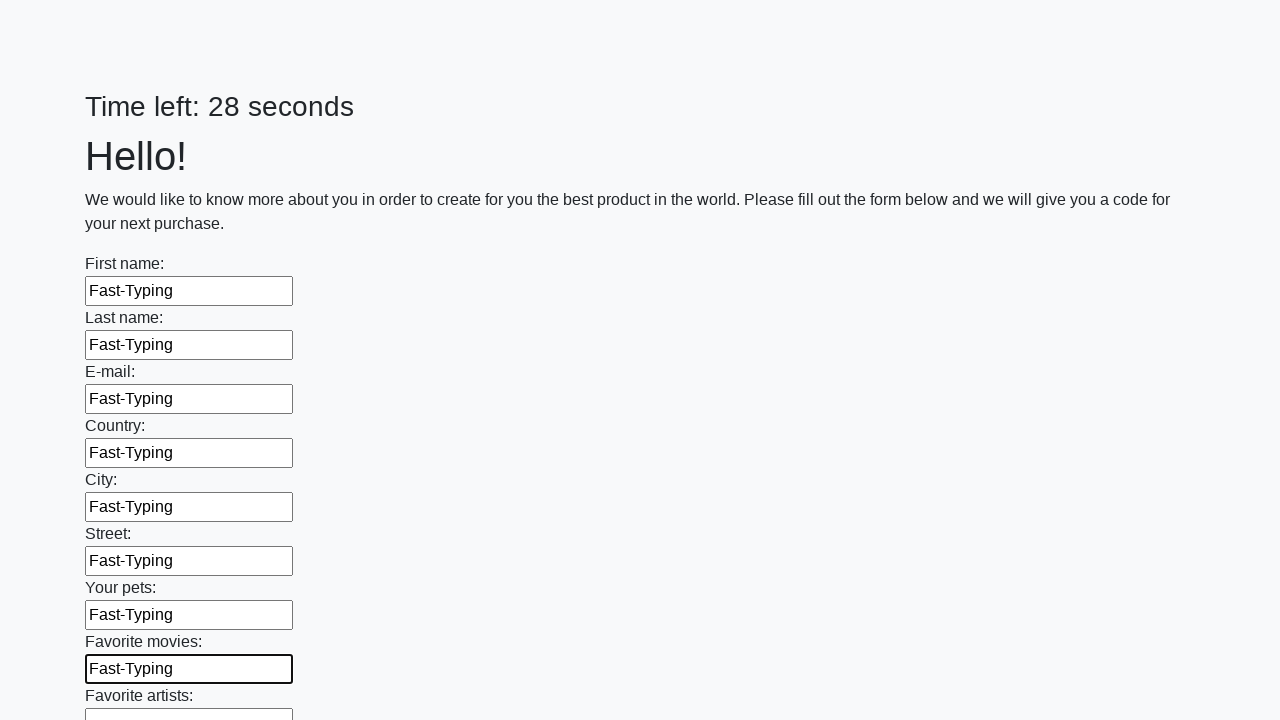

Filled input field with 'Fast-Typing' on input >> nth=8
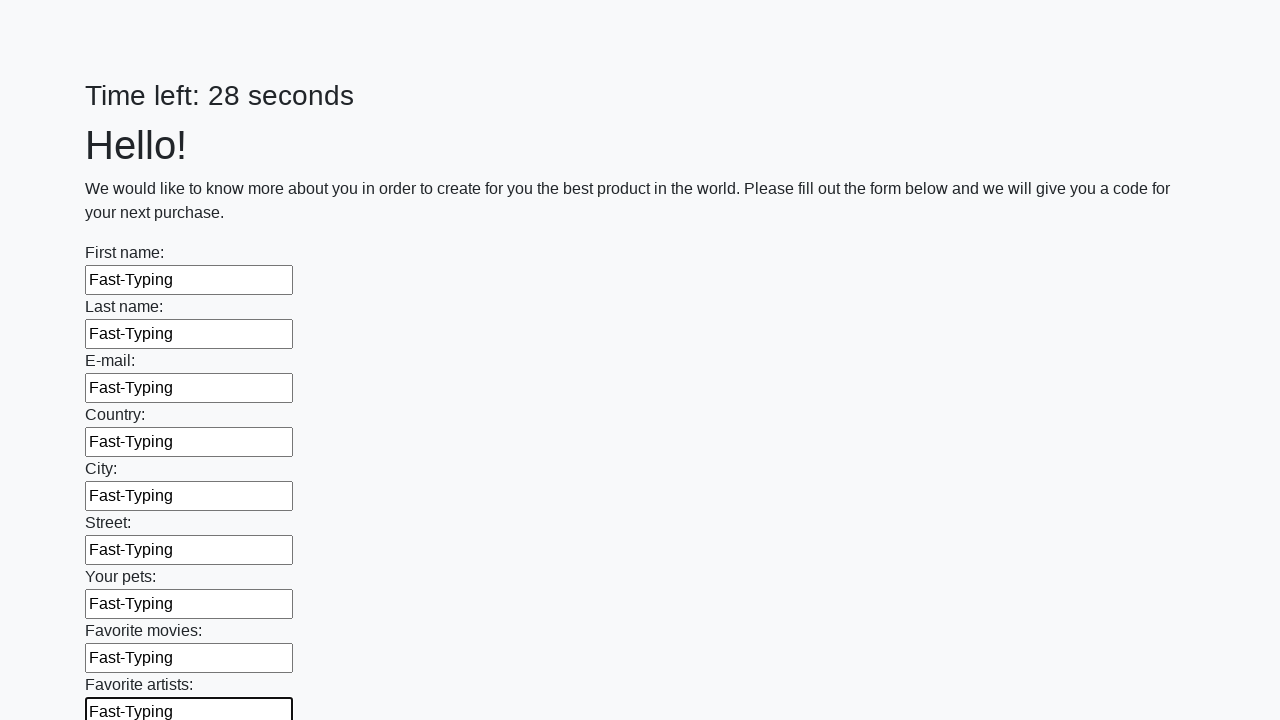

Filled input field with 'Fast-Typing' on input >> nth=9
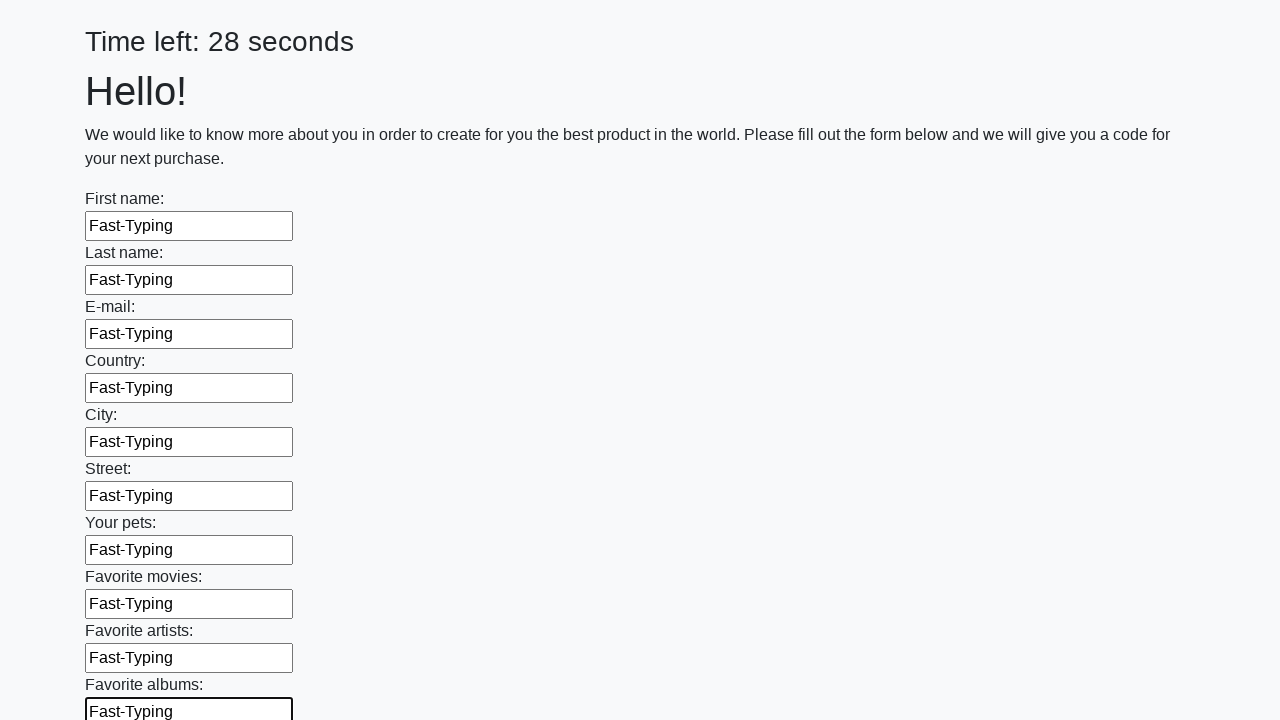

Filled input field with 'Fast-Typing' on input >> nth=10
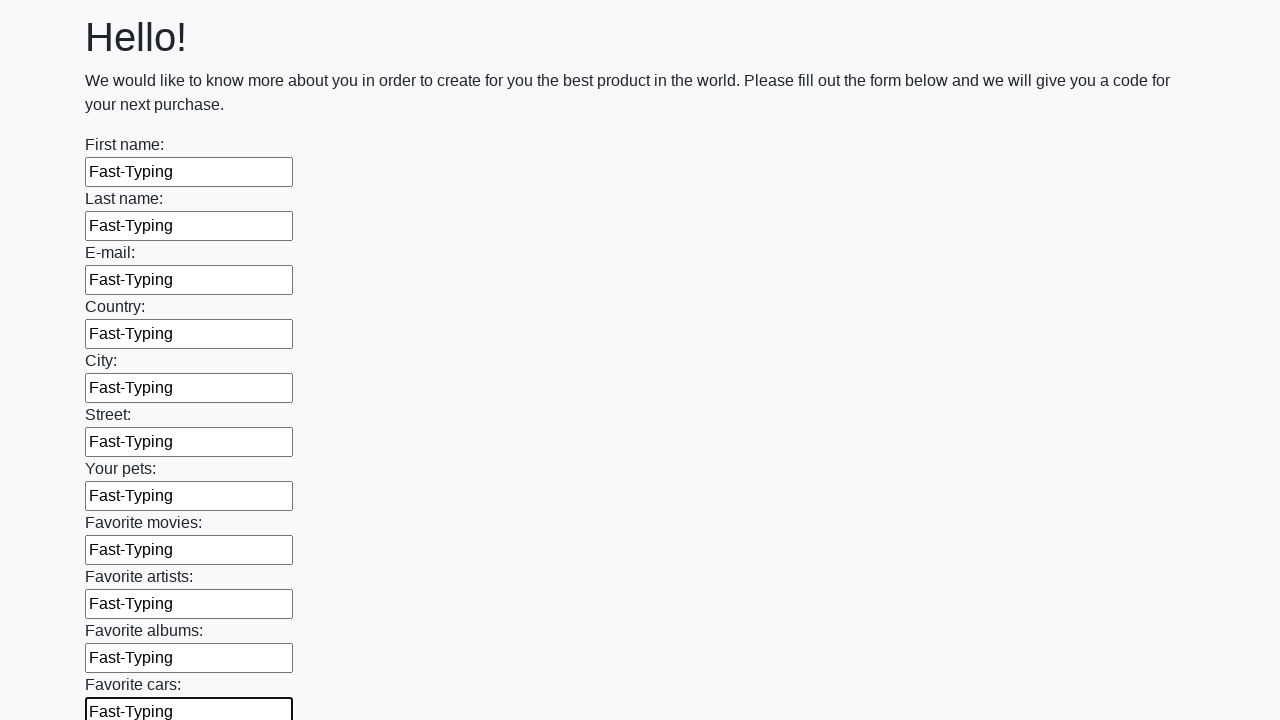

Filled input field with 'Fast-Typing' on input >> nth=11
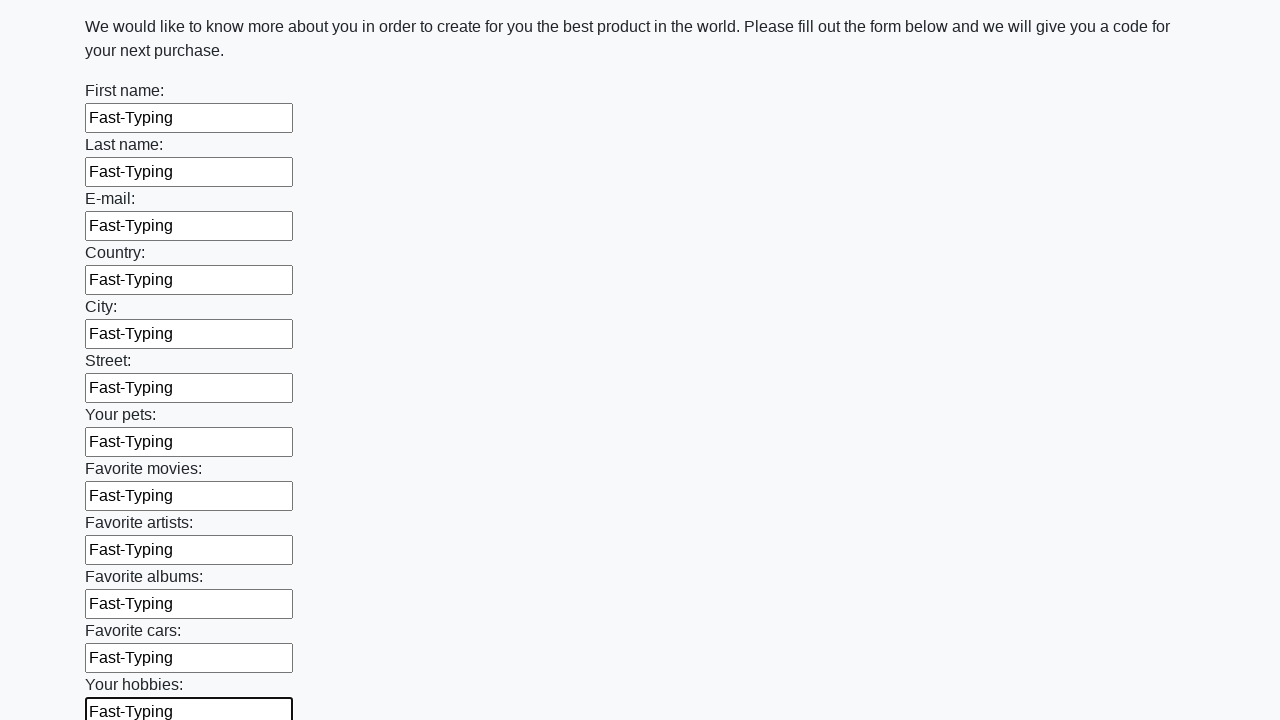

Filled input field with 'Fast-Typing' on input >> nth=12
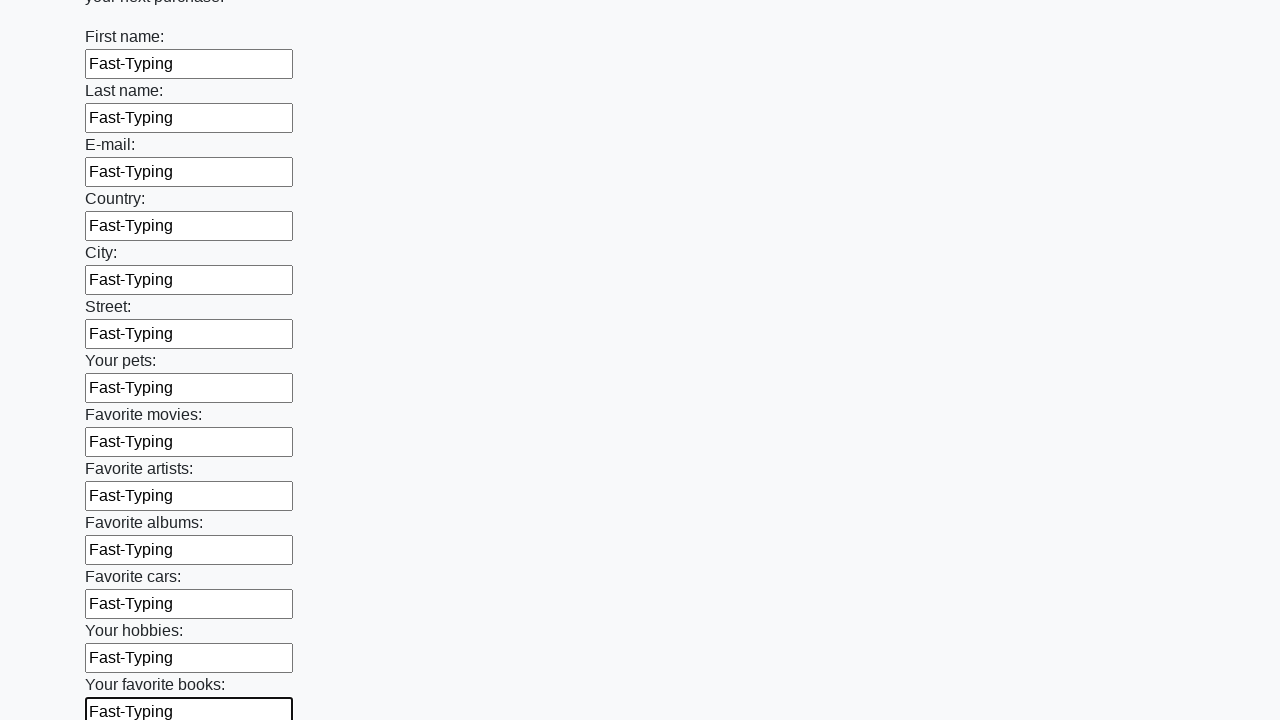

Filled input field with 'Fast-Typing' on input >> nth=13
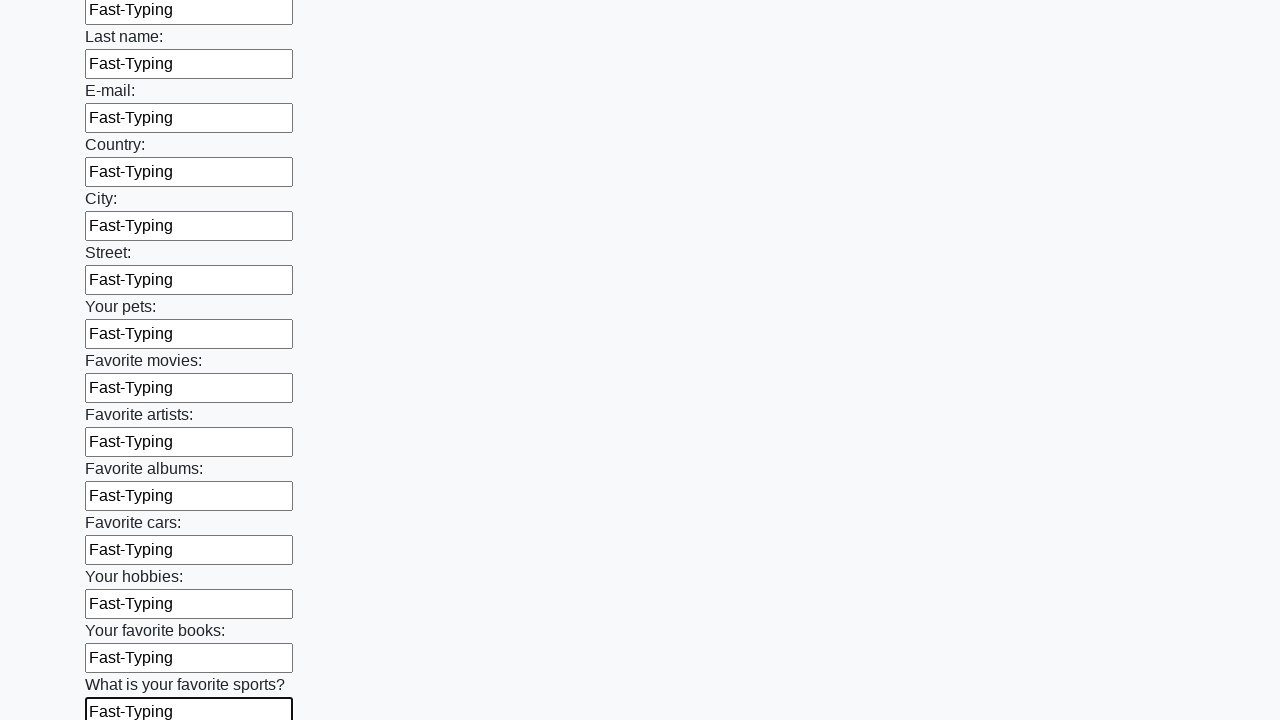

Filled input field with 'Fast-Typing' on input >> nth=14
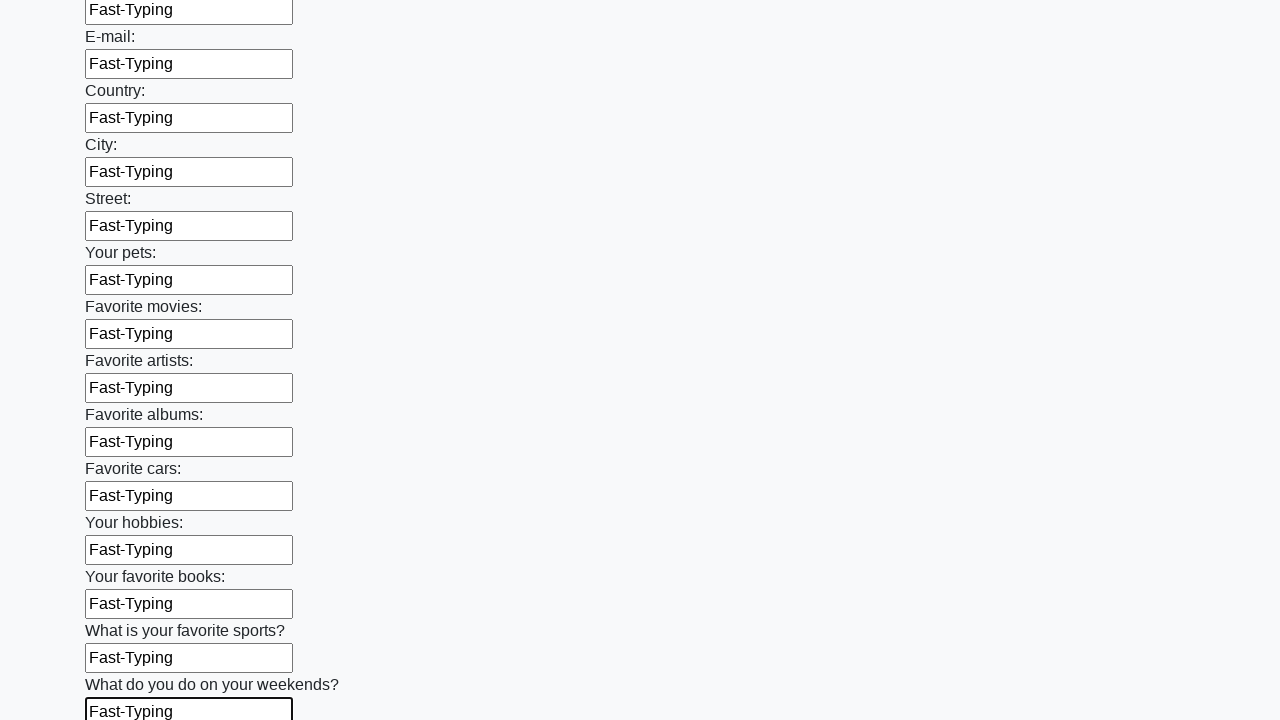

Filled input field with 'Fast-Typing' on input >> nth=15
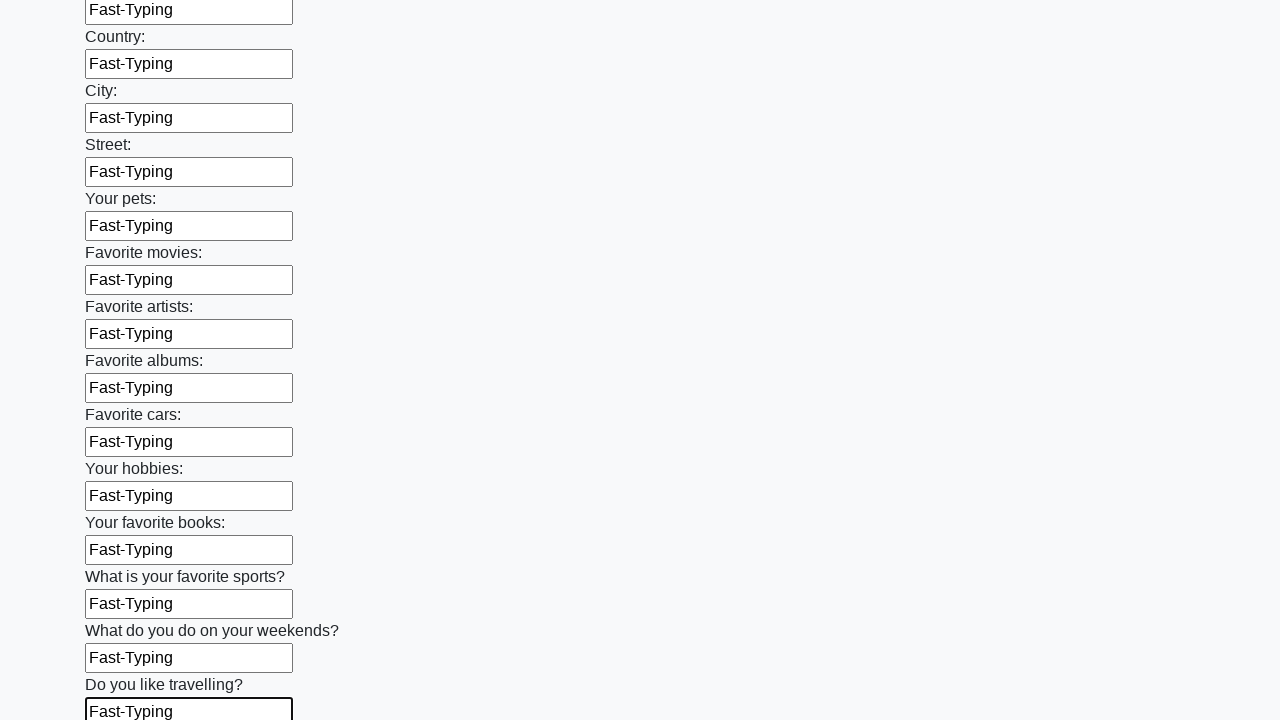

Filled input field with 'Fast-Typing' on input >> nth=16
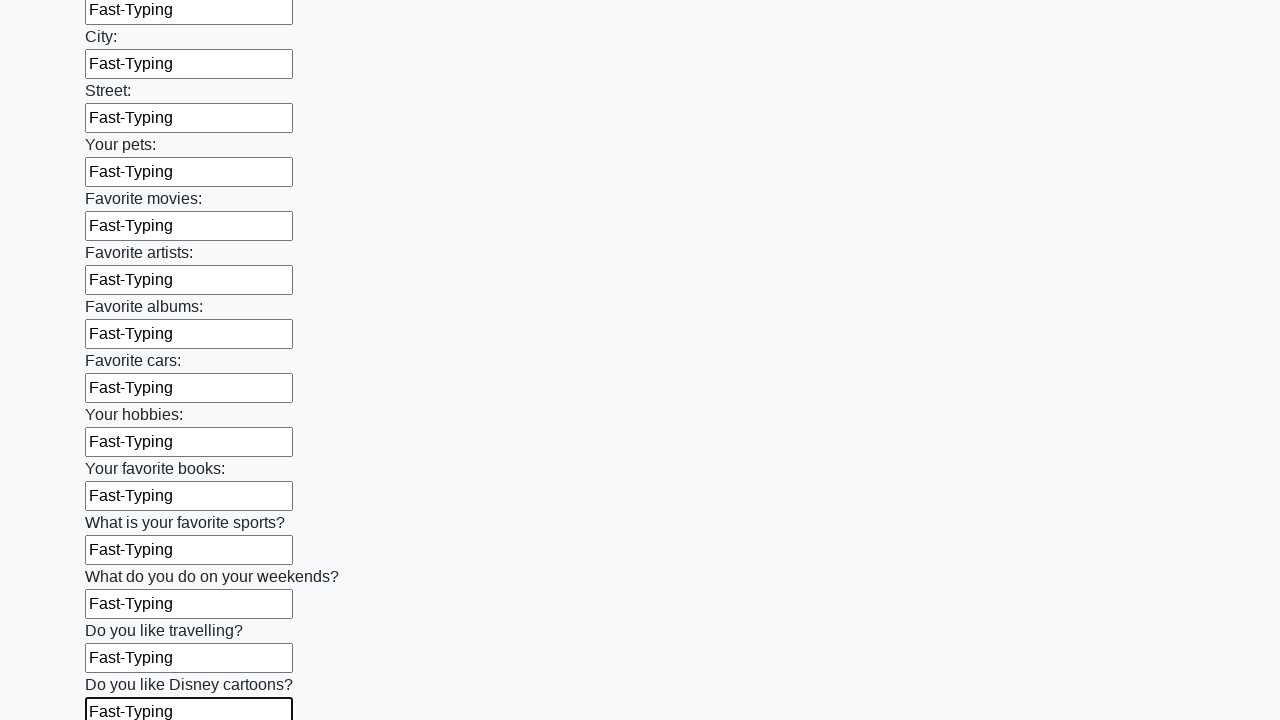

Filled input field with 'Fast-Typing' on input >> nth=17
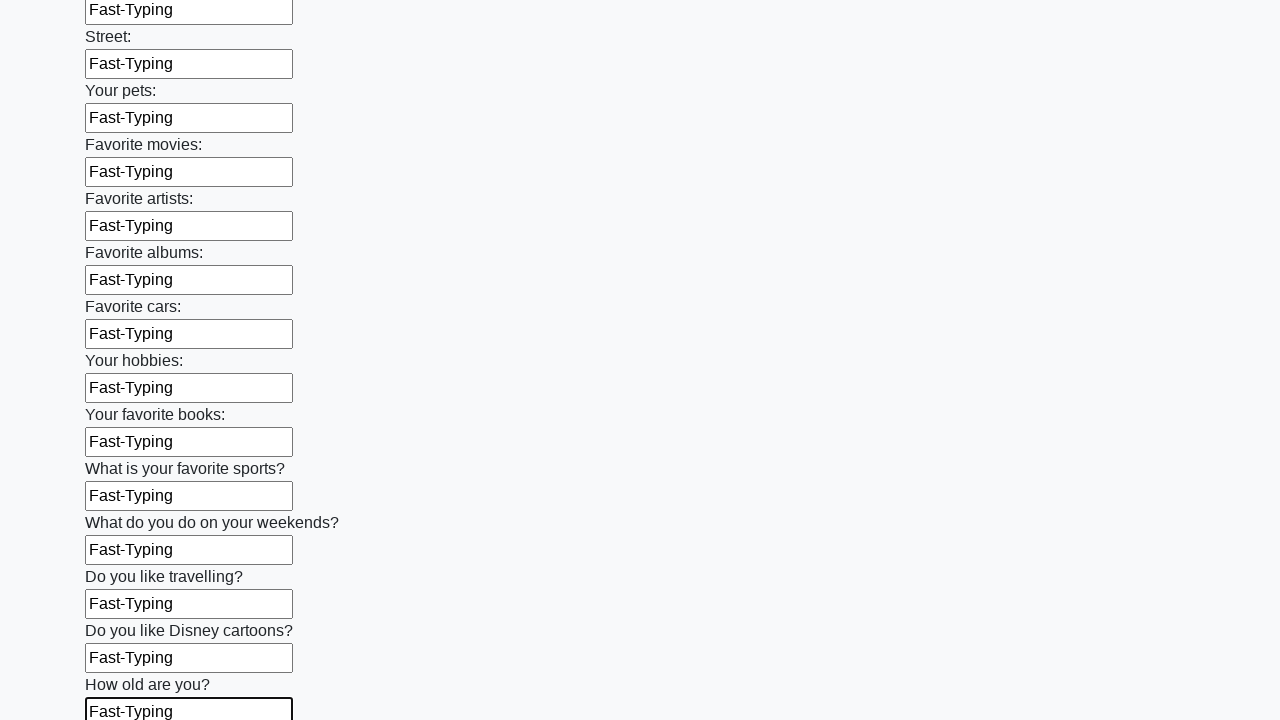

Filled input field with 'Fast-Typing' on input >> nth=18
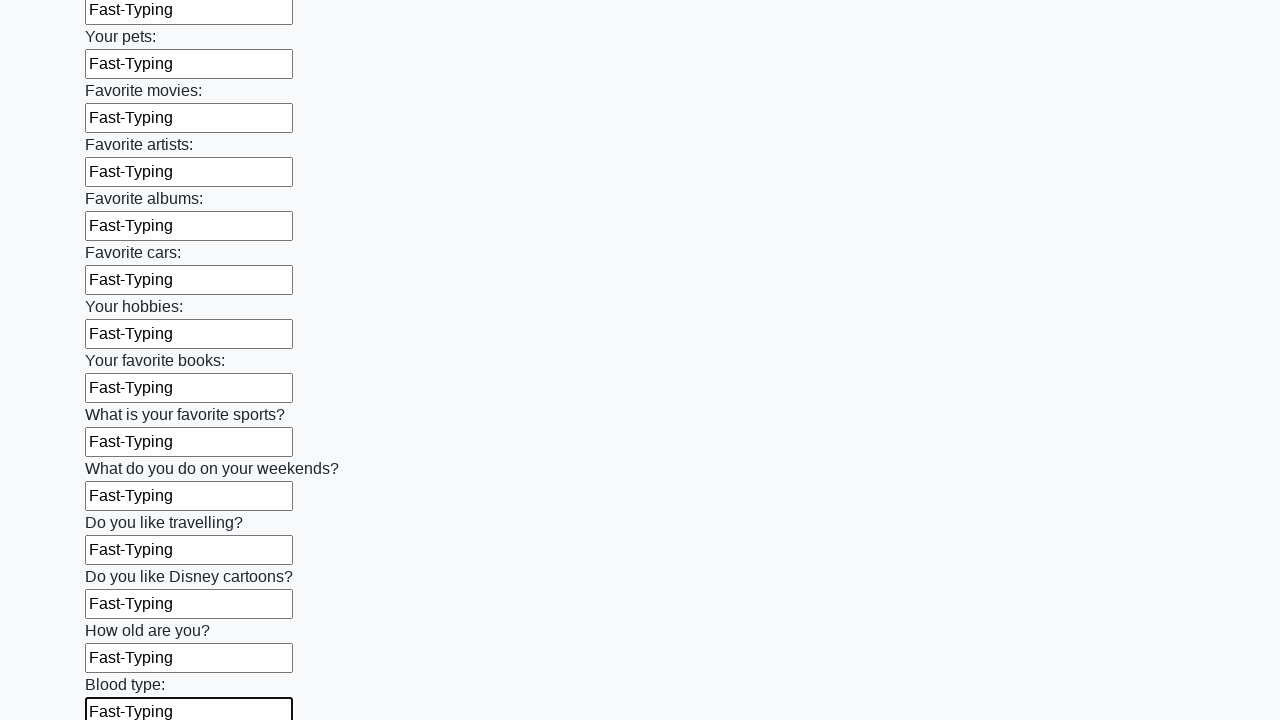

Filled input field with 'Fast-Typing' on input >> nth=19
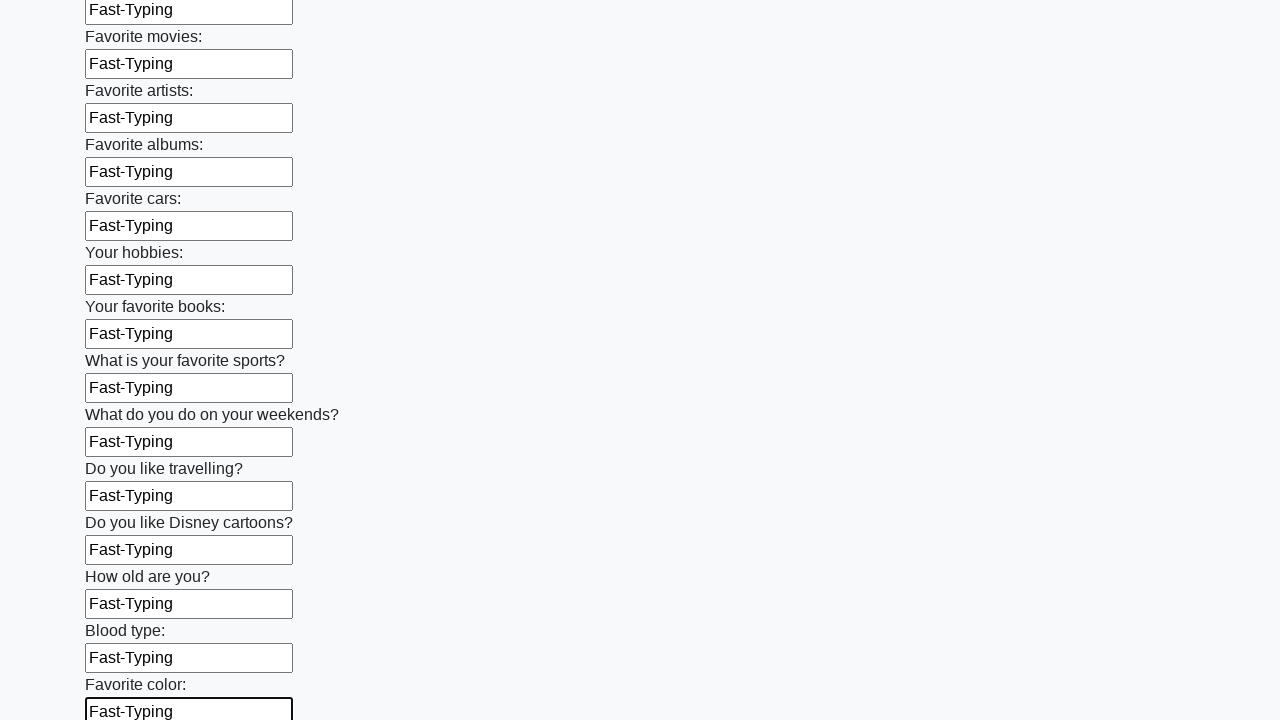

Filled input field with 'Fast-Typing' on input >> nth=20
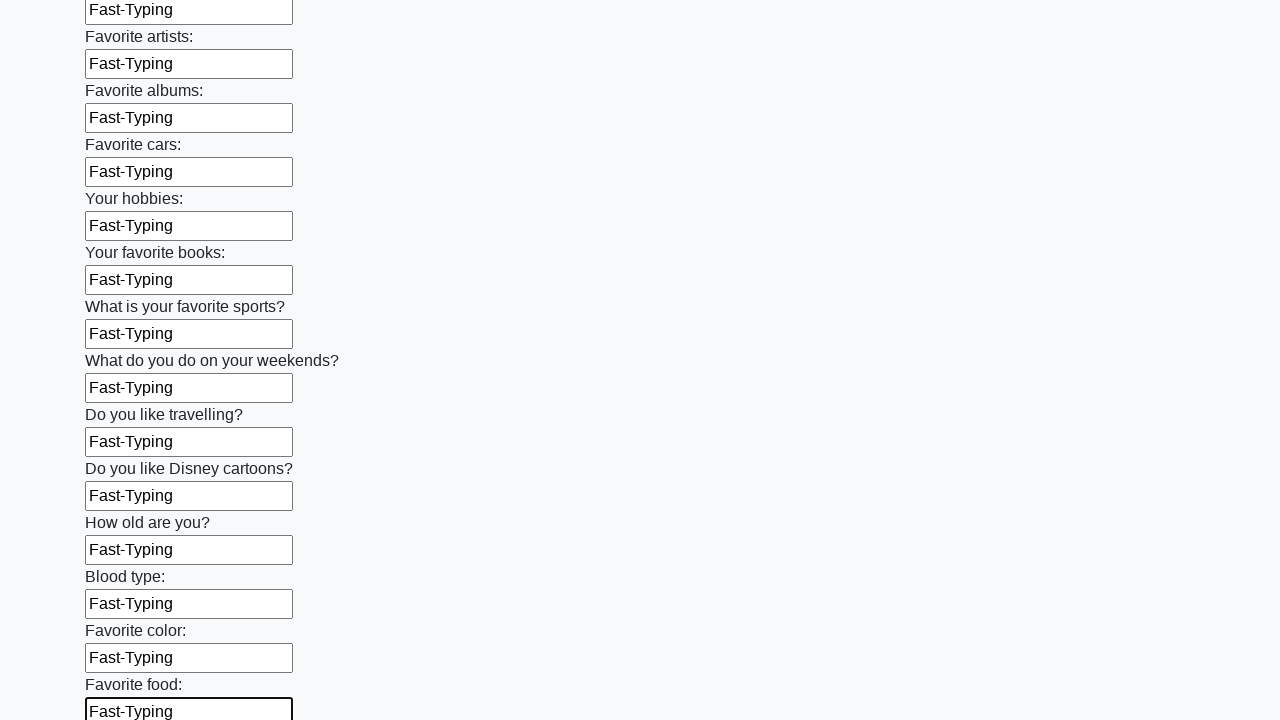

Filled input field with 'Fast-Typing' on input >> nth=21
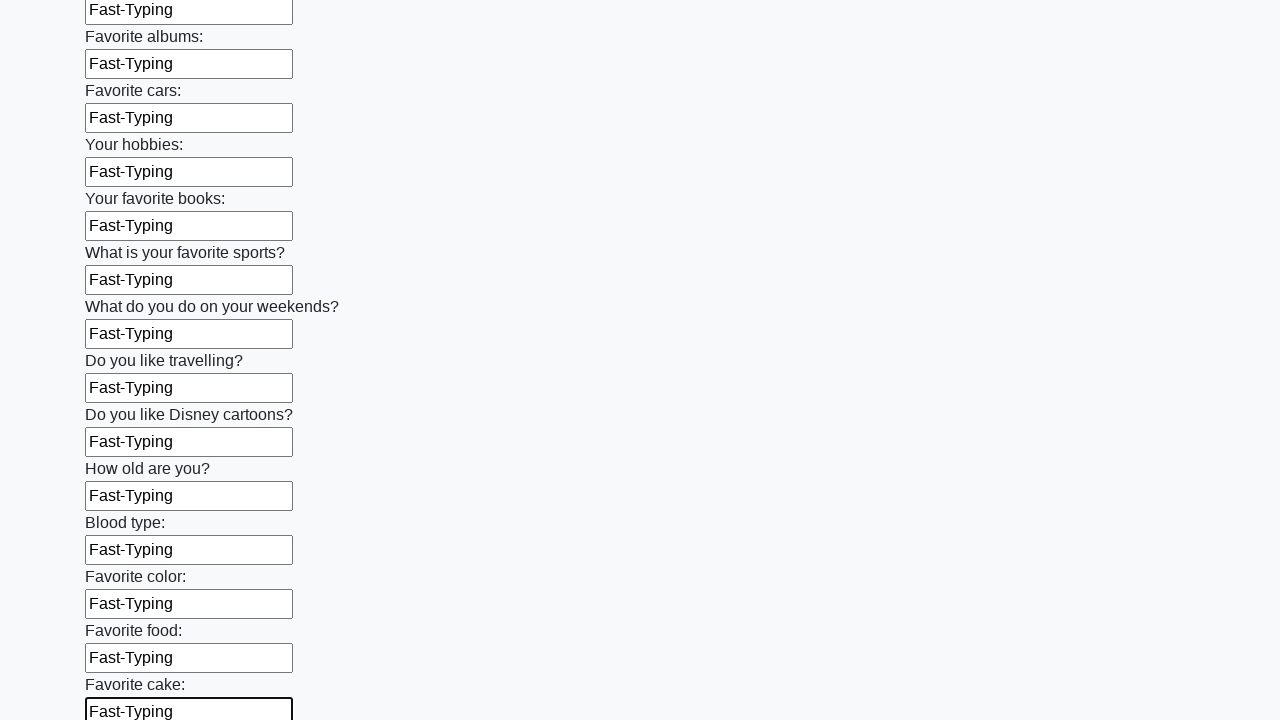

Filled input field with 'Fast-Typing' on input >> nth=22
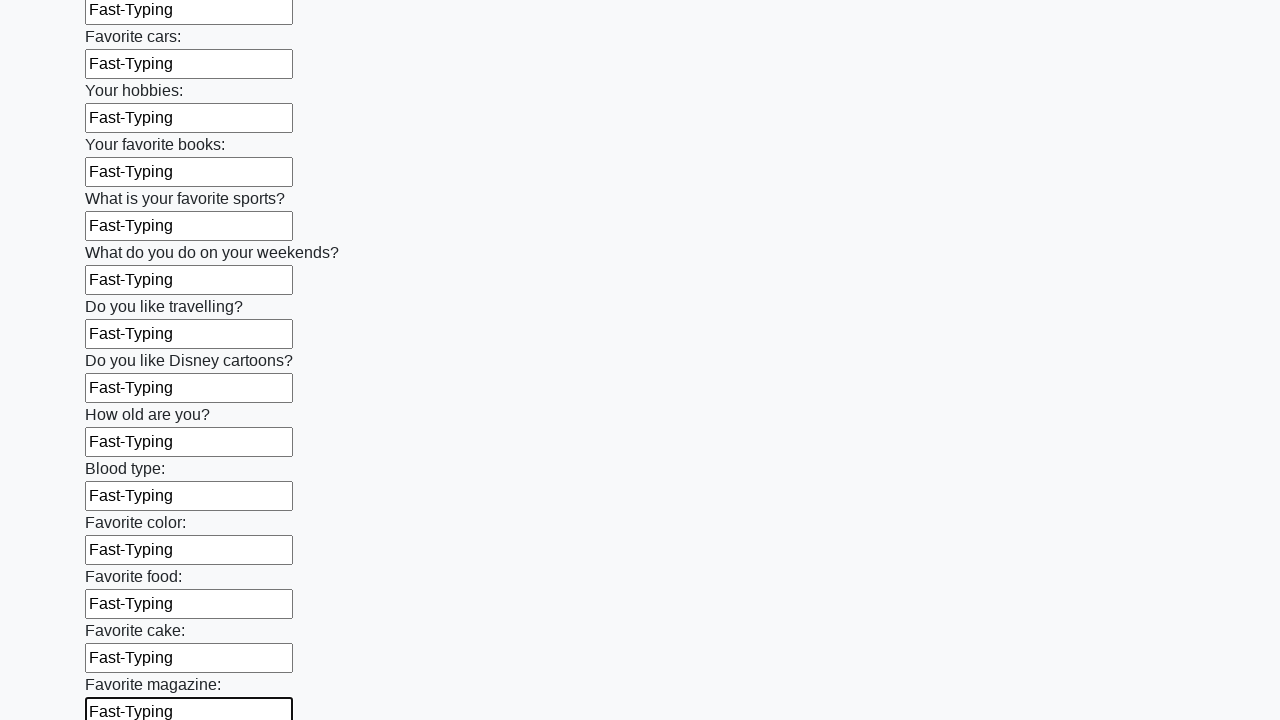

Filled input field with 'Fast-Typing' on input >> nth=23
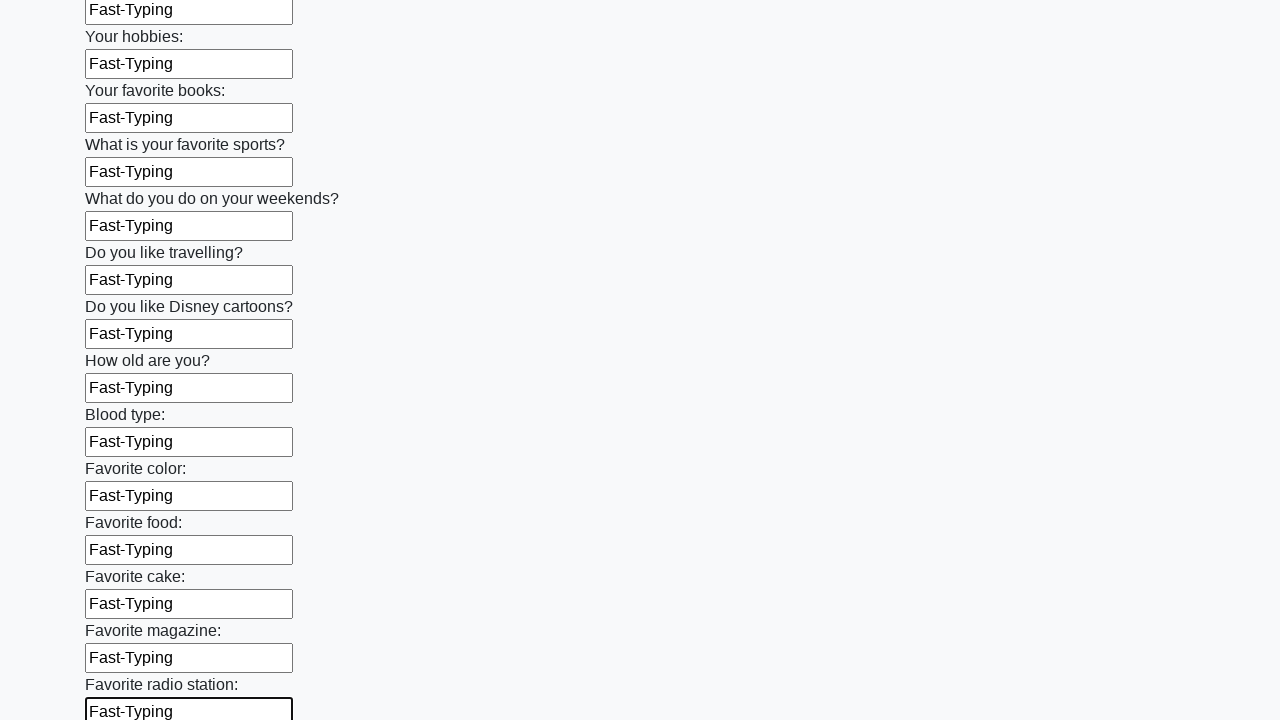

Filled input field with 'Fast-Typing' on input >> nth=24
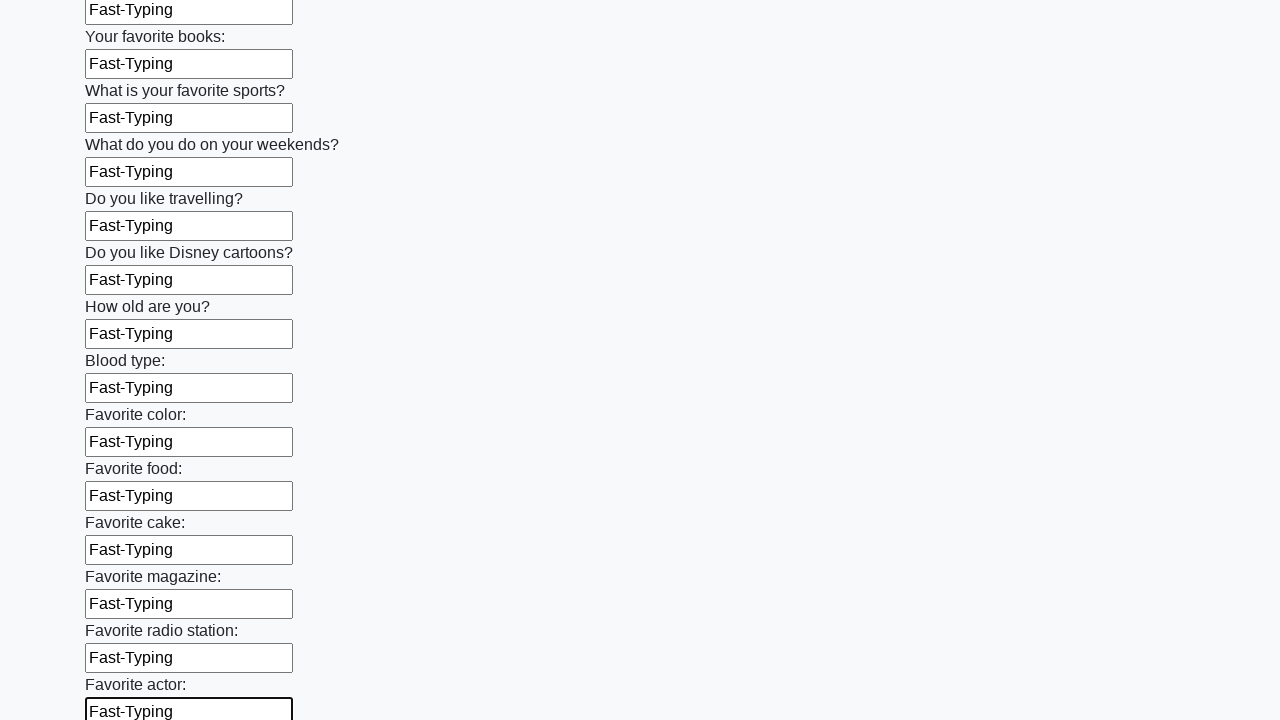

Filled input field with 'Fast-Typing' on input >> nth=25
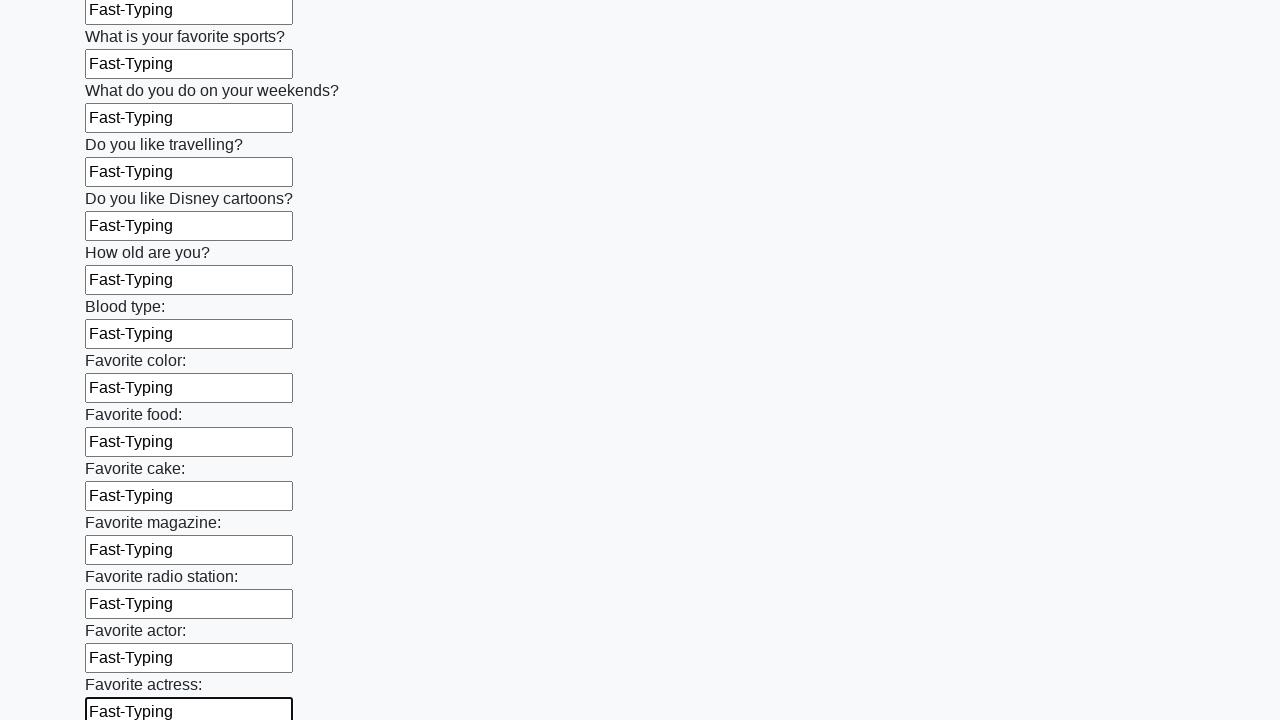

Filled input field with 'Fast-Typing' on input >> nth=26
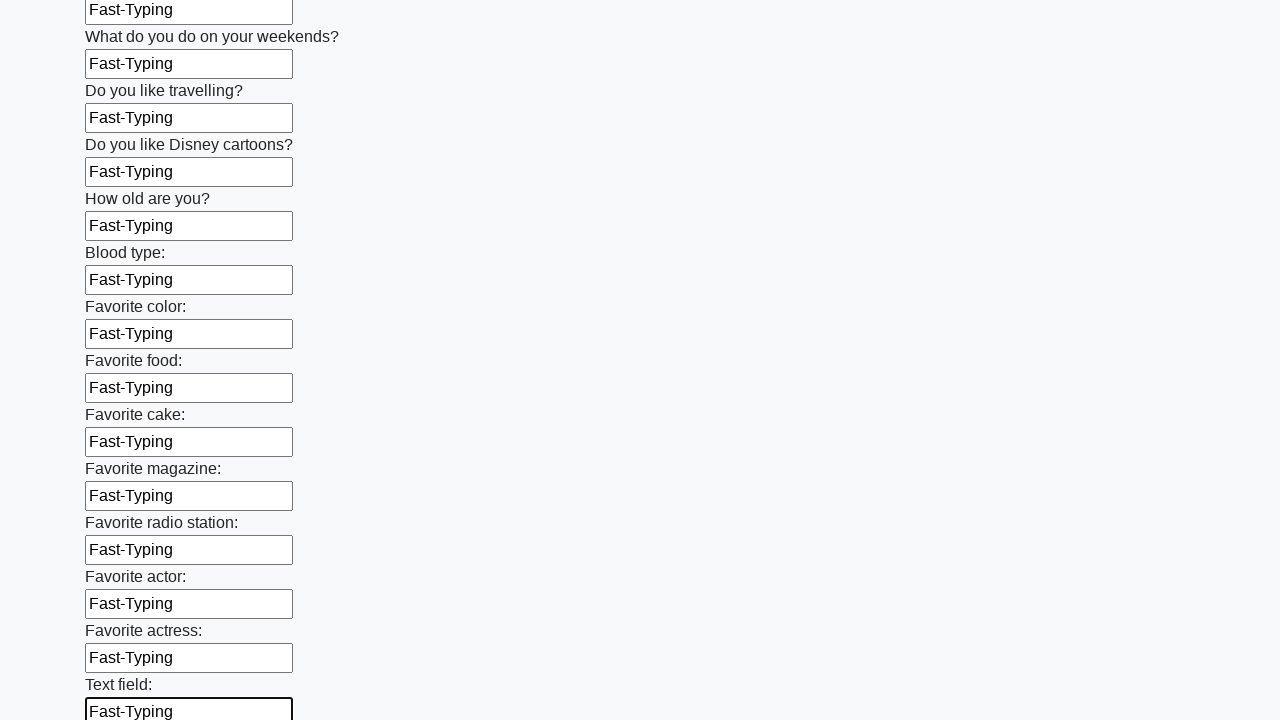

Filled input field with 'Fast-Typing' on input >> nth=27
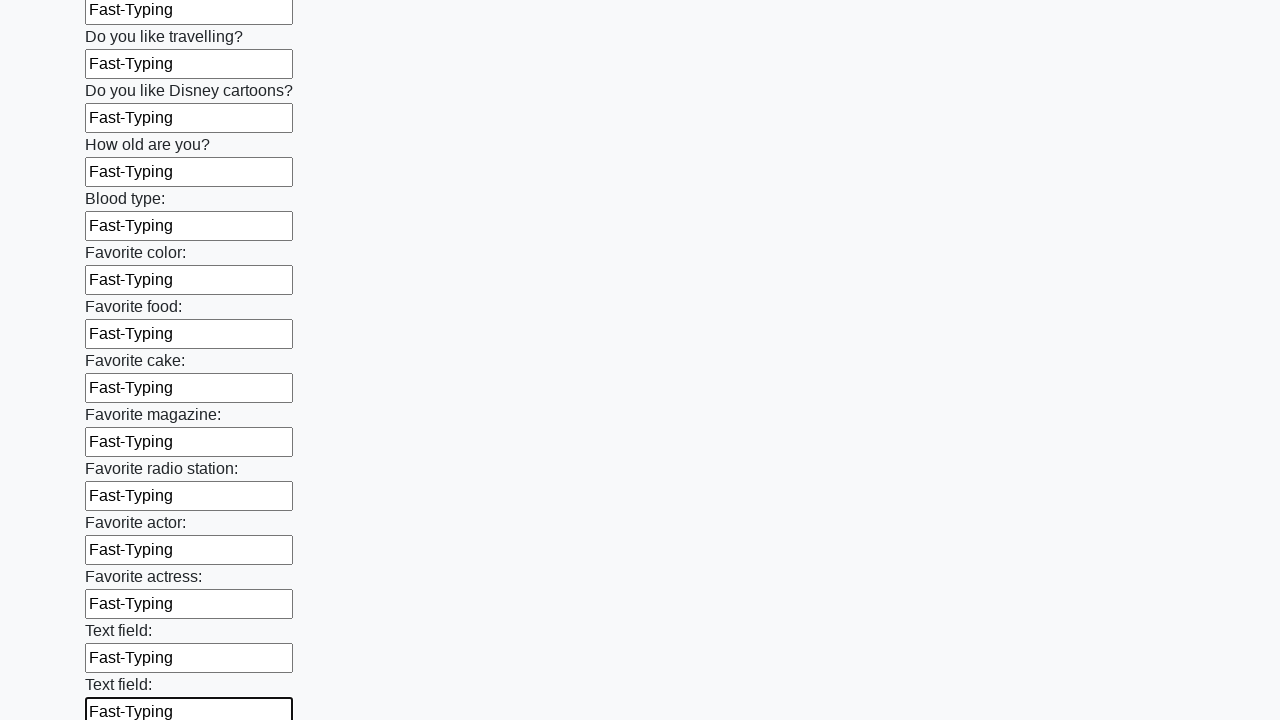

Filled input field with 'Fast-Typing' on input >> nth=28
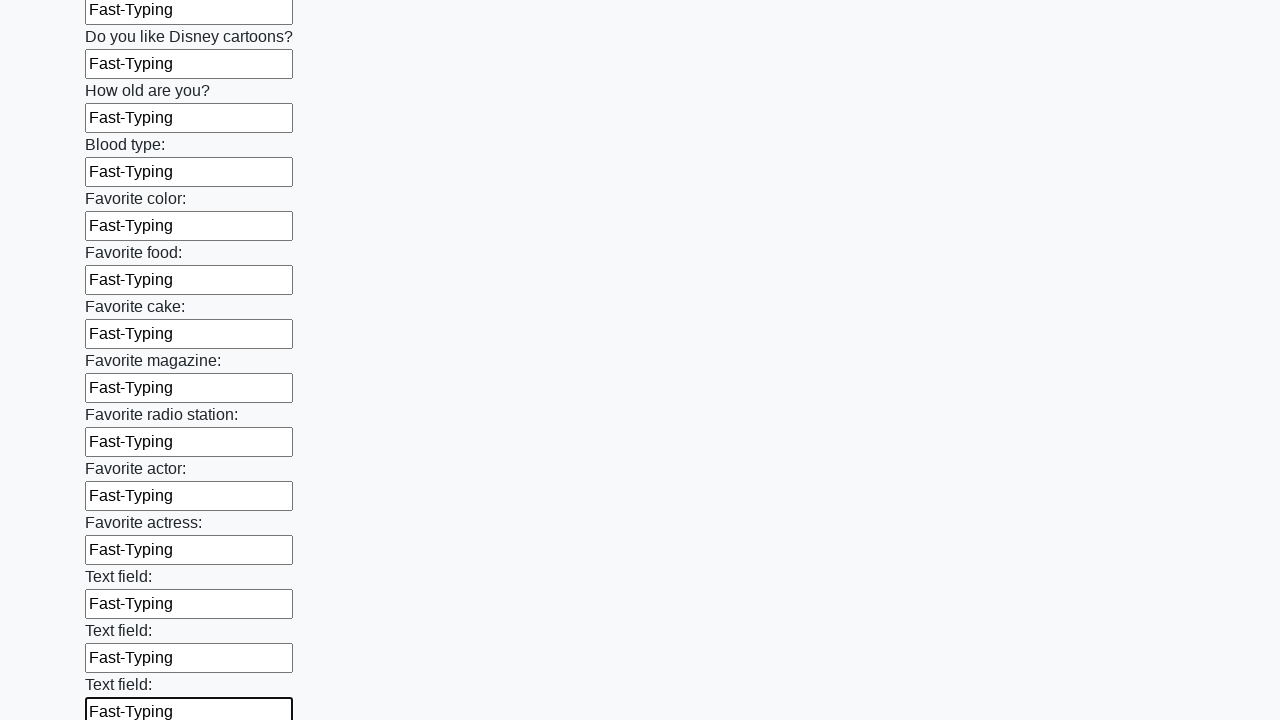

Filled input field with 'Fast-Typing' on input >> nth=29
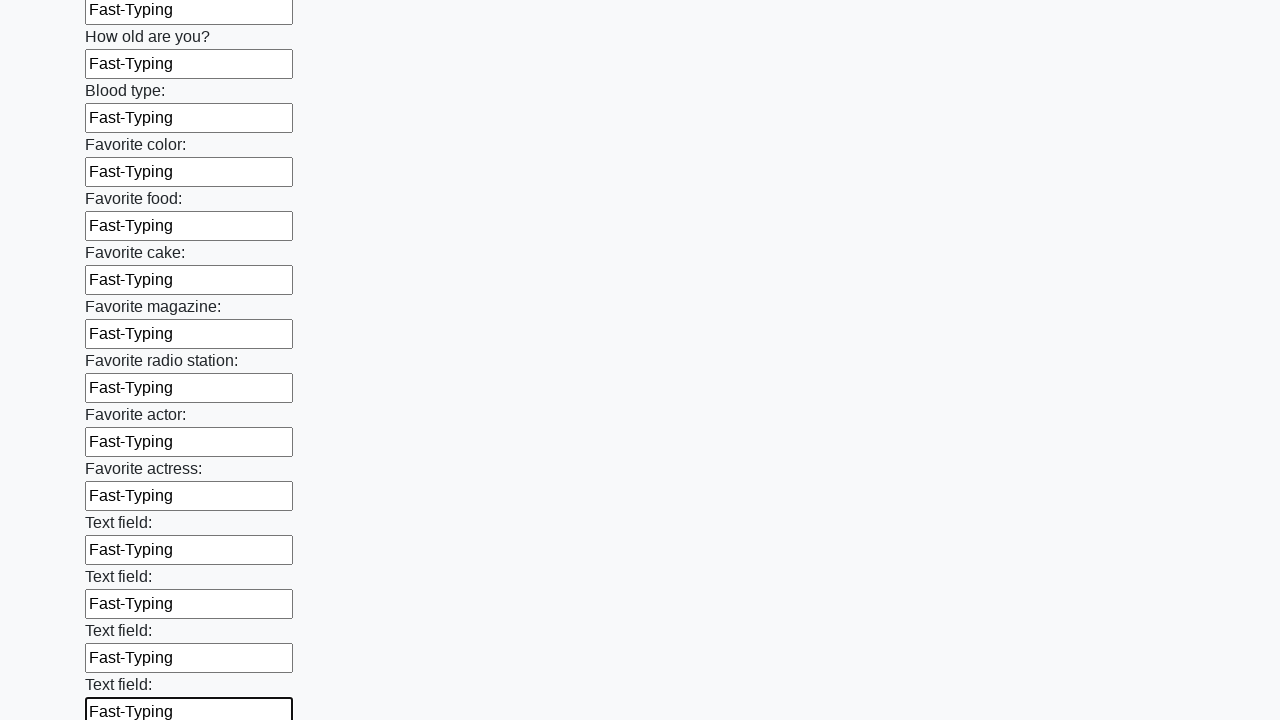

Filled input field with 'Fast-Typing' on input >> nth=30
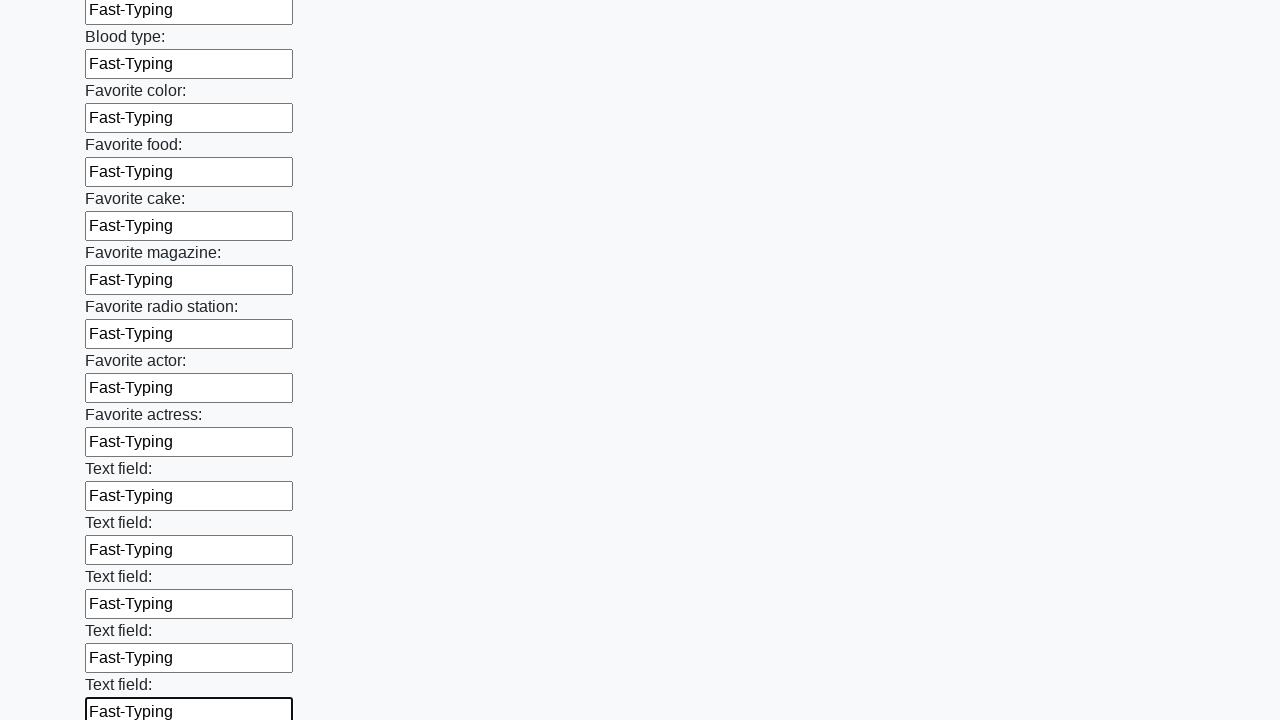

Filled input field with 'Fast-Typing' on input >> nth=31
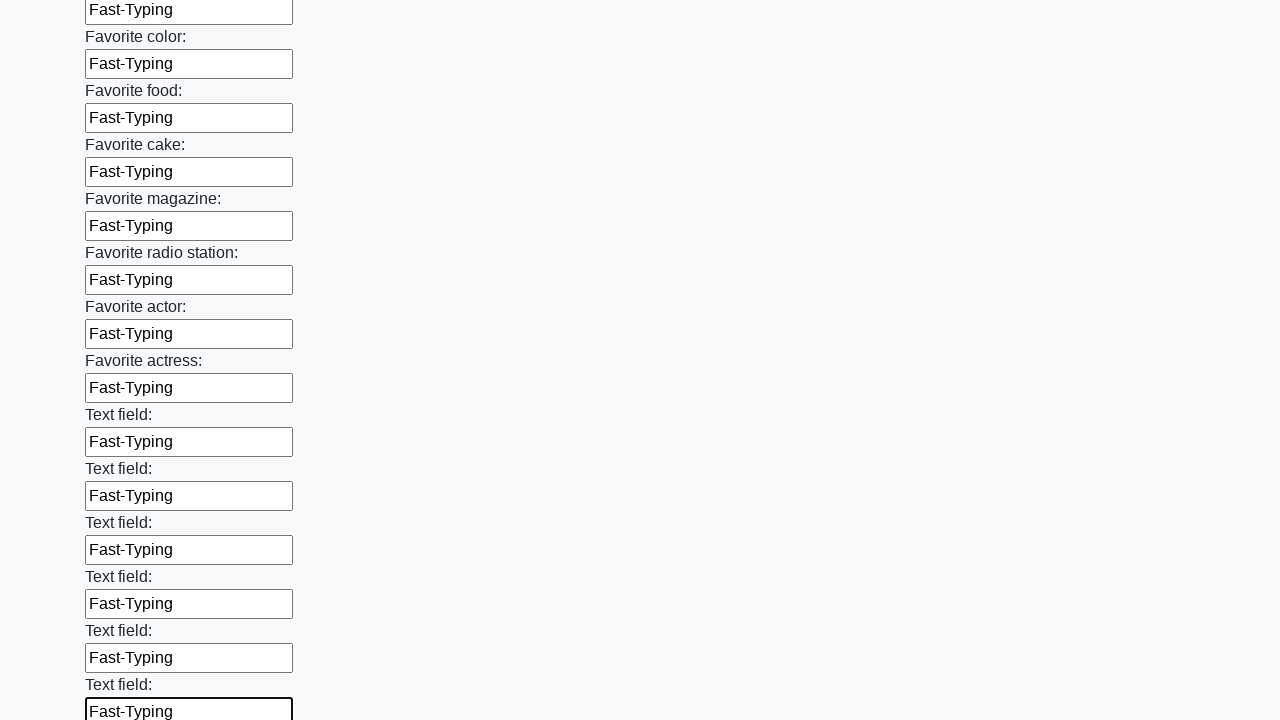

Filled input field with 'Fast-Typing' on input >> nth=32
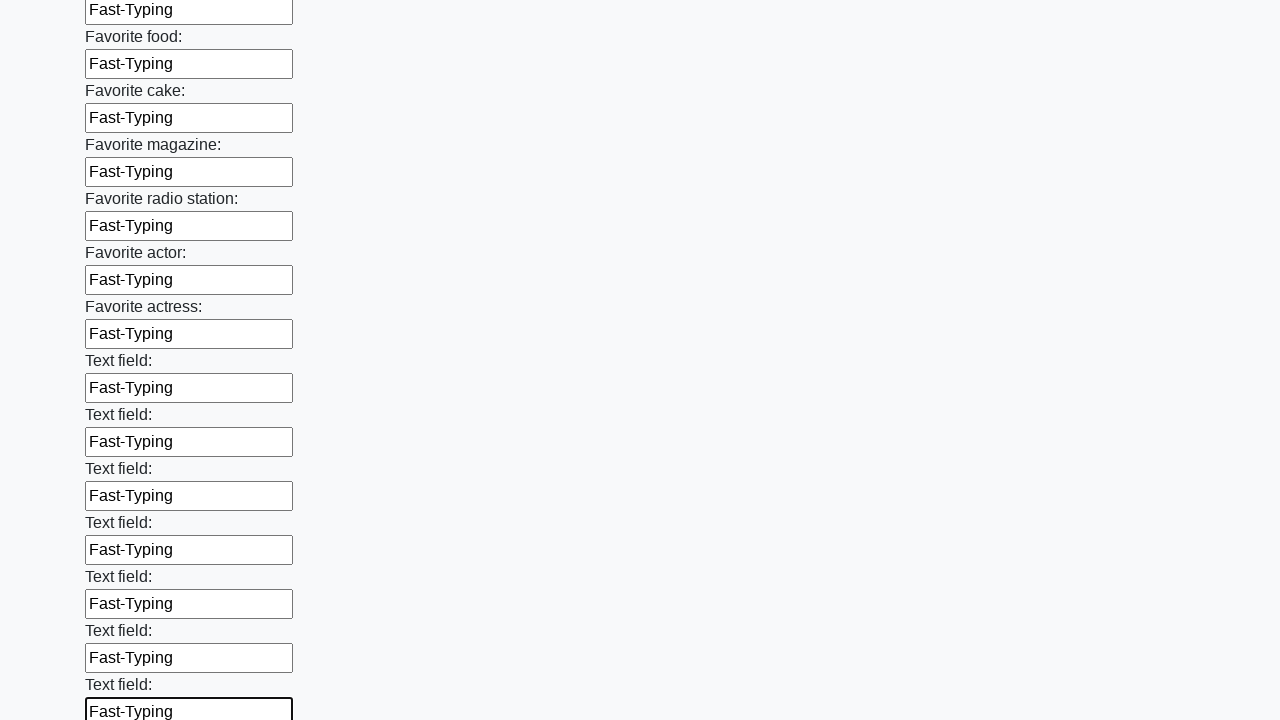

Filled input field with 'Fast-Typing' on input >> nth=33
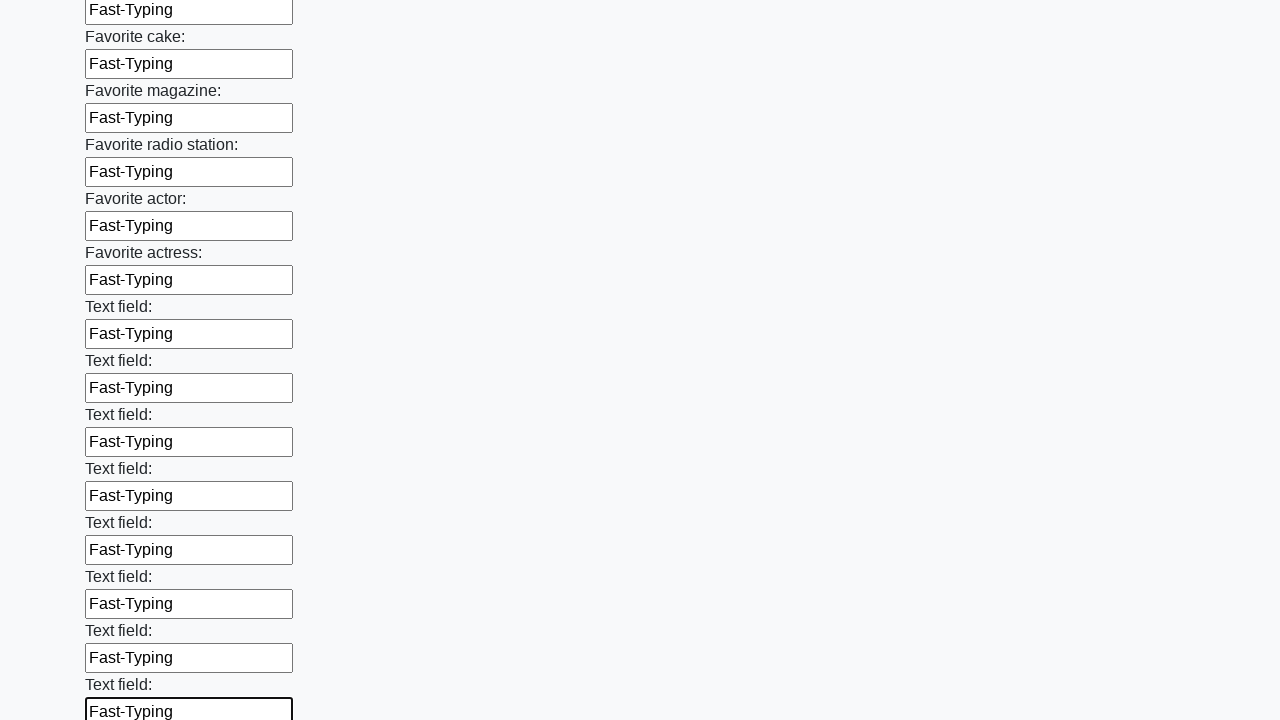

Filled input field with 'Fast-Typing' on input >> nth=34
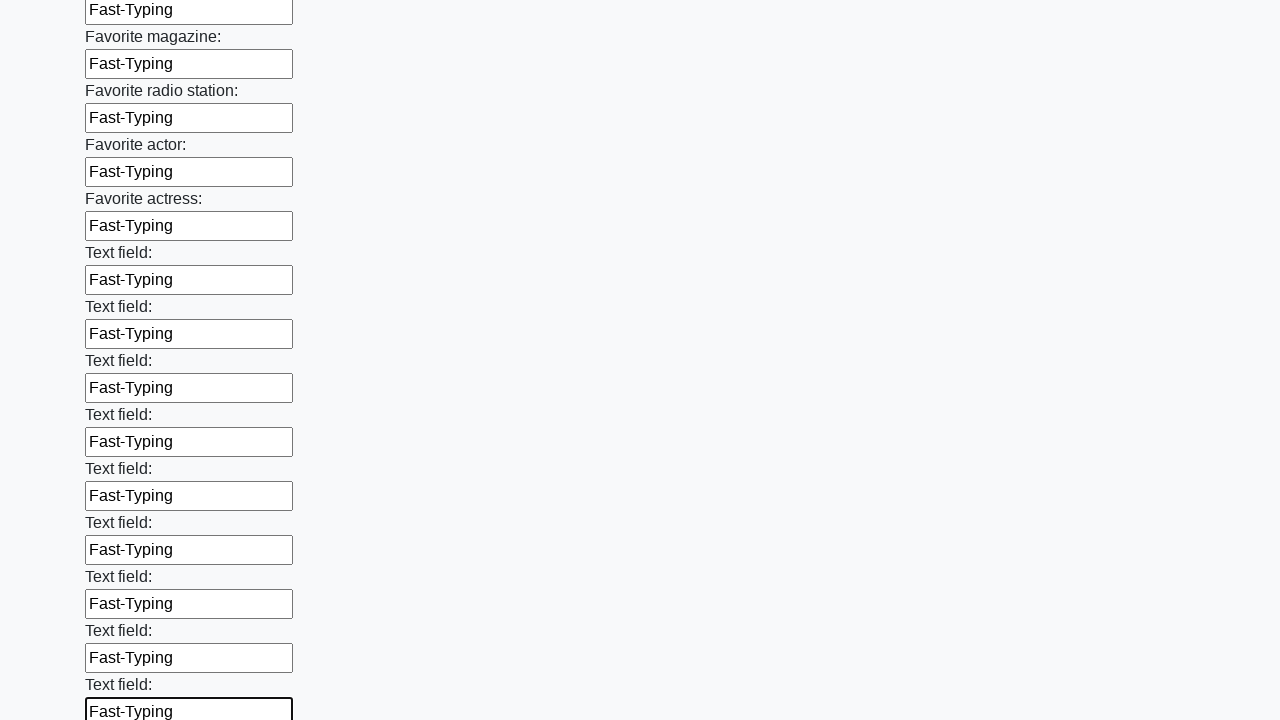

Filled input field with 'Fast-Typing' on input >> nth=35
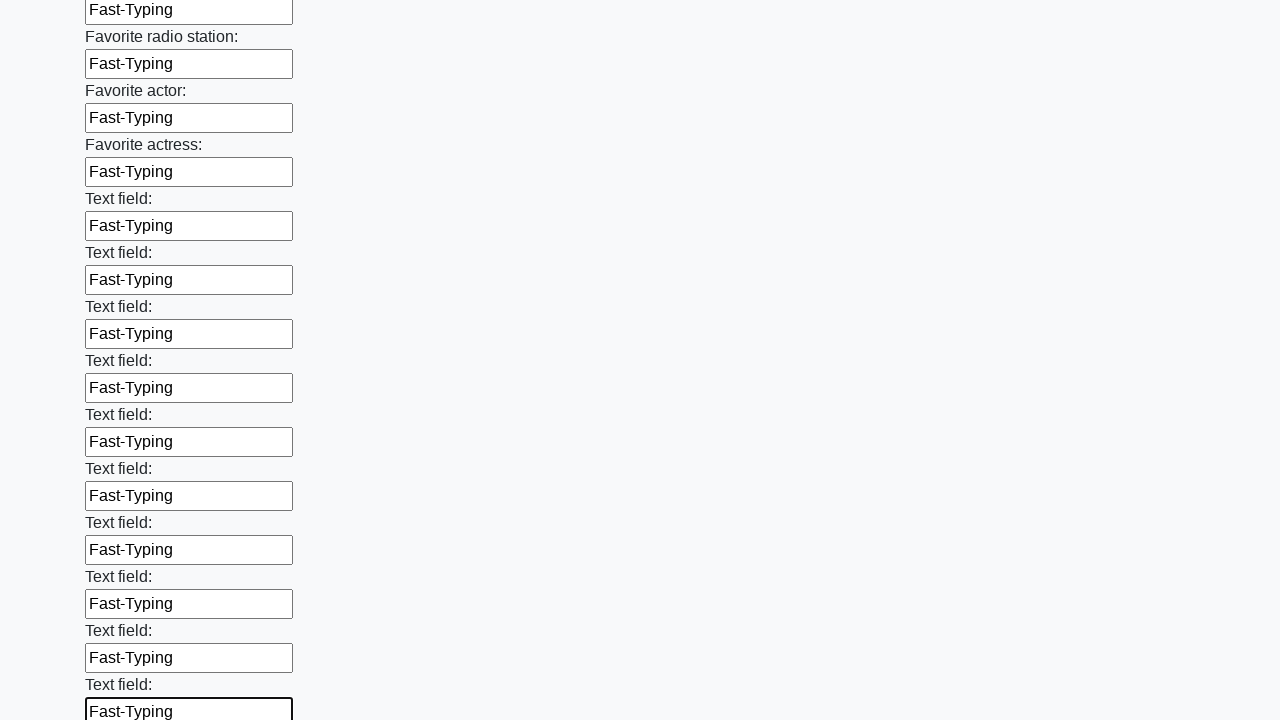

Filled input field with 'Fast-Typing' on input >> nth=36
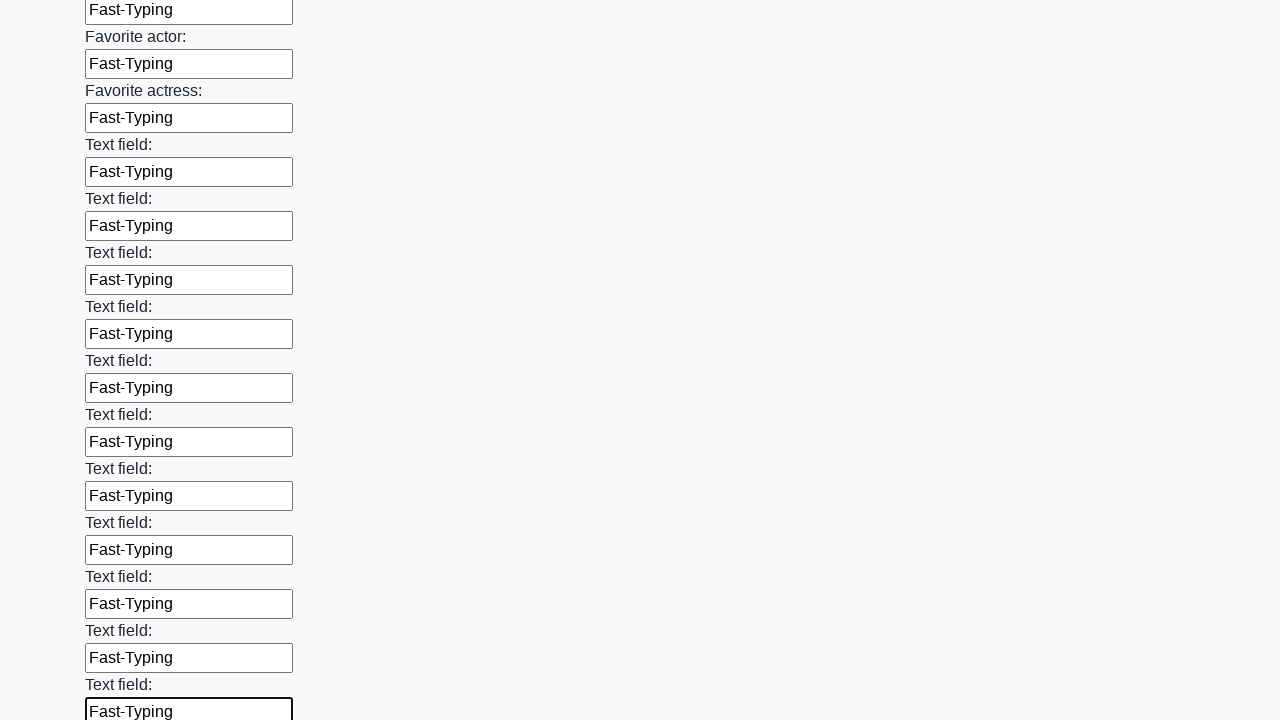

Filled input field with 'Fast-Typing' on input >> nth=37
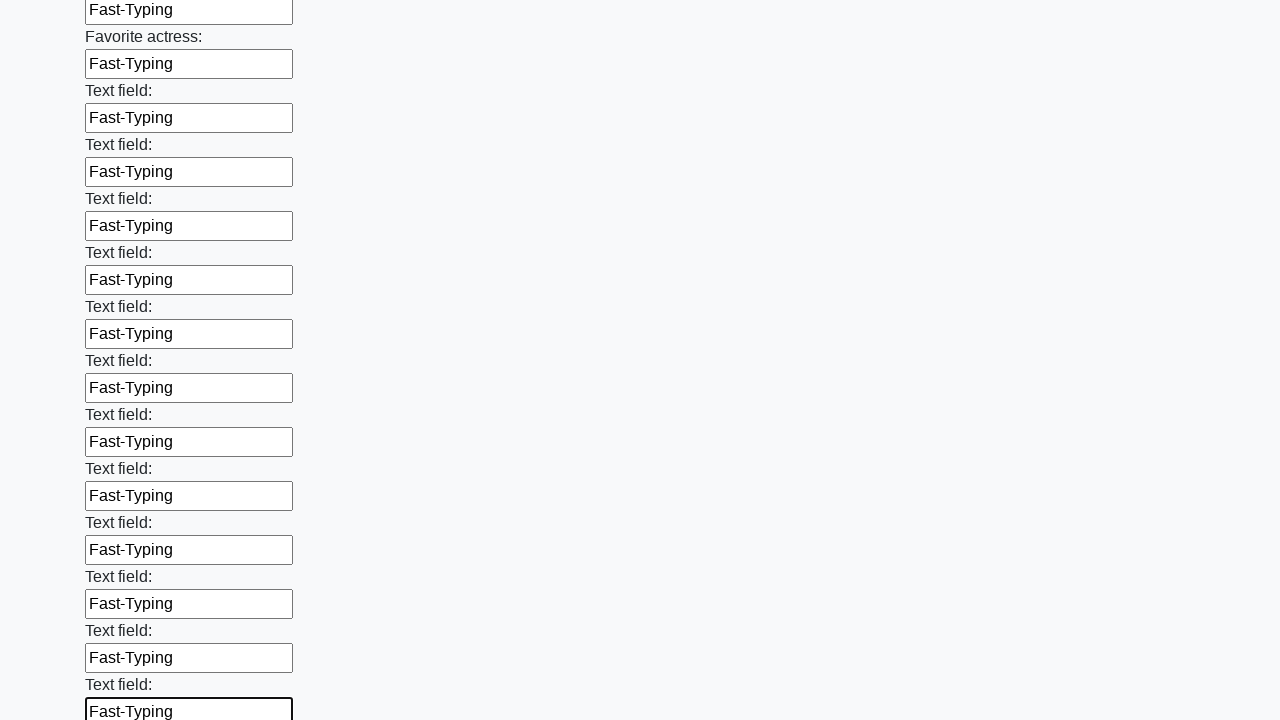

Filled input field with 'Fast-Typing' on input >> nth=38
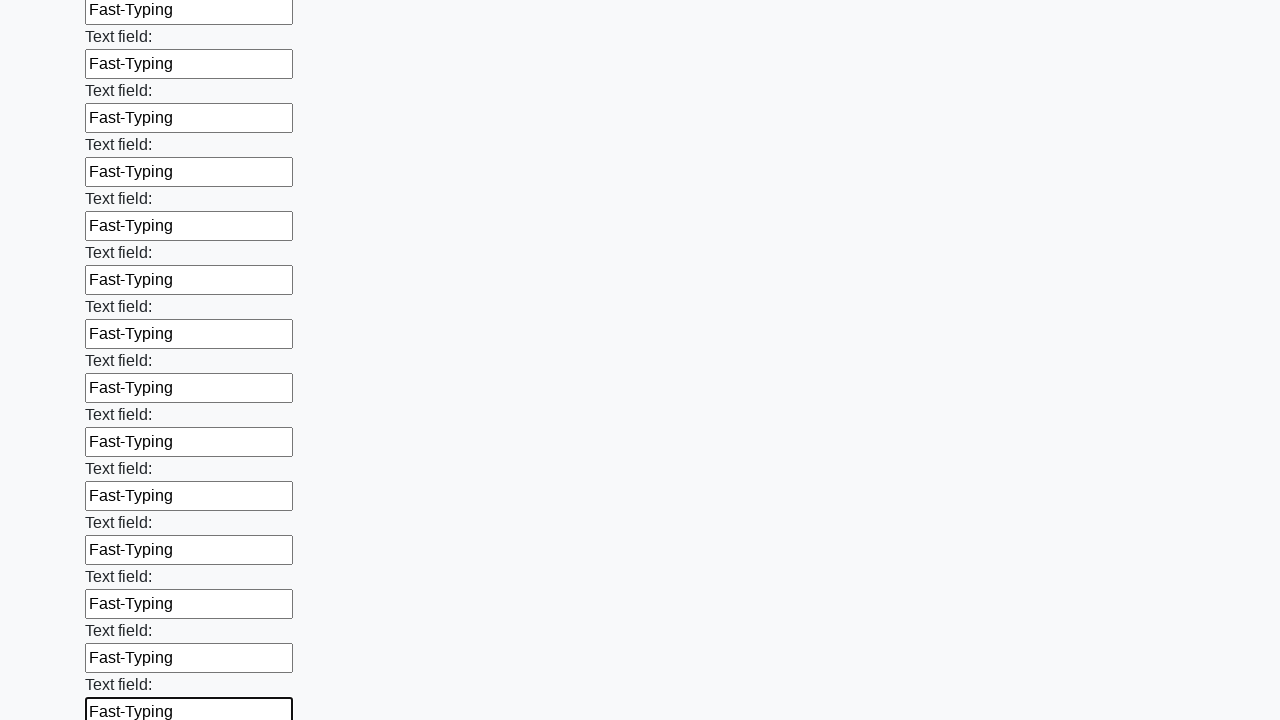

Filled input field with 'Fast-Typing' on input >> nth=39
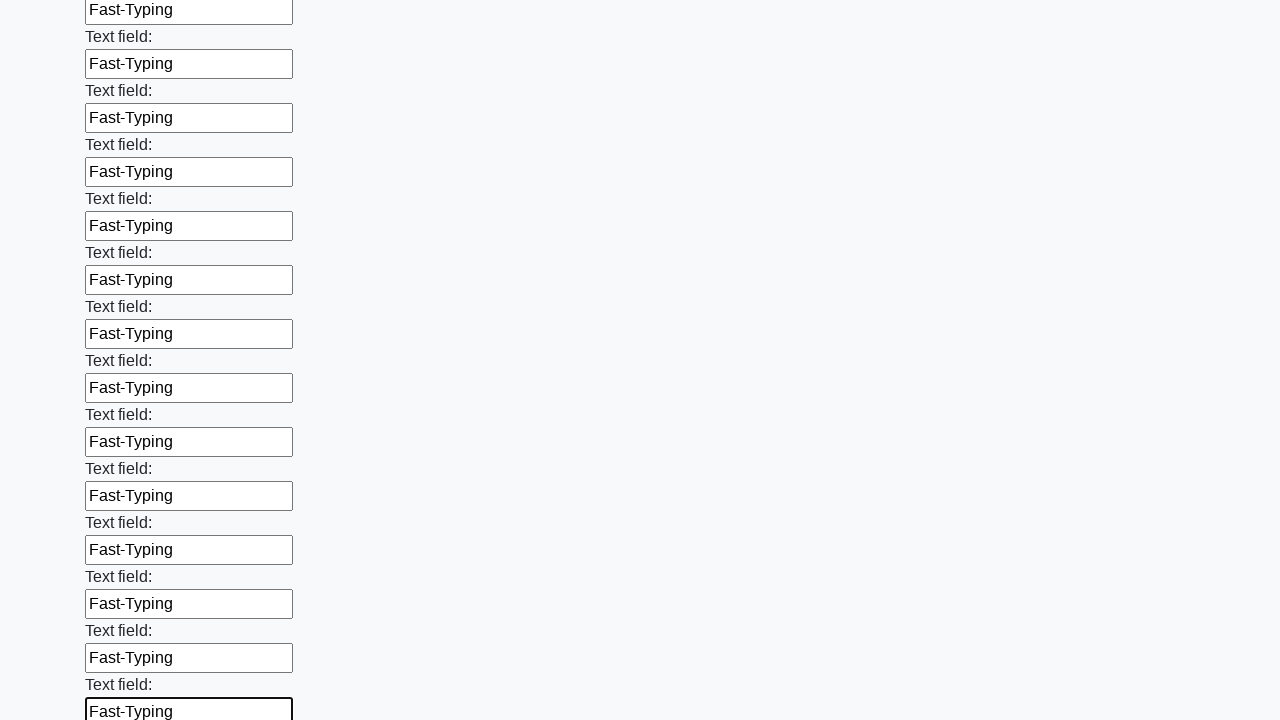

Filled input field with 'Fast-Typing' on input >> nth=40
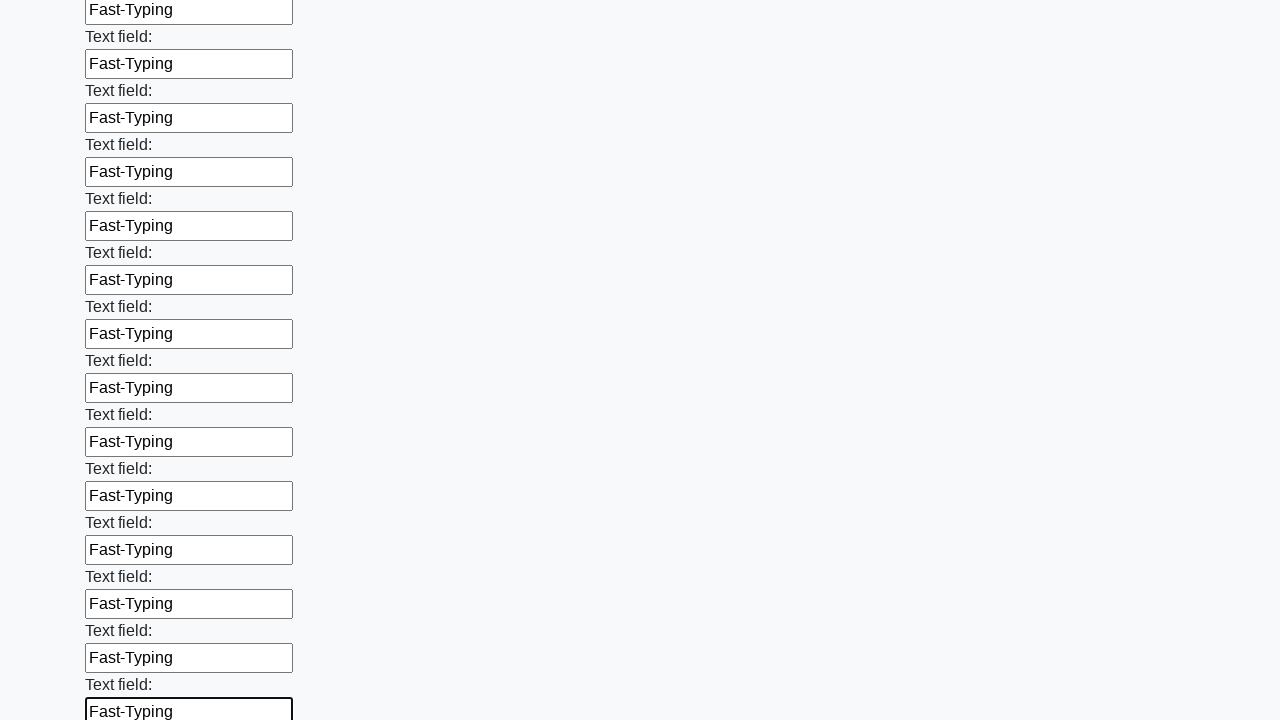

Filled input field with 'Fast-Typing' on input >> nth=41
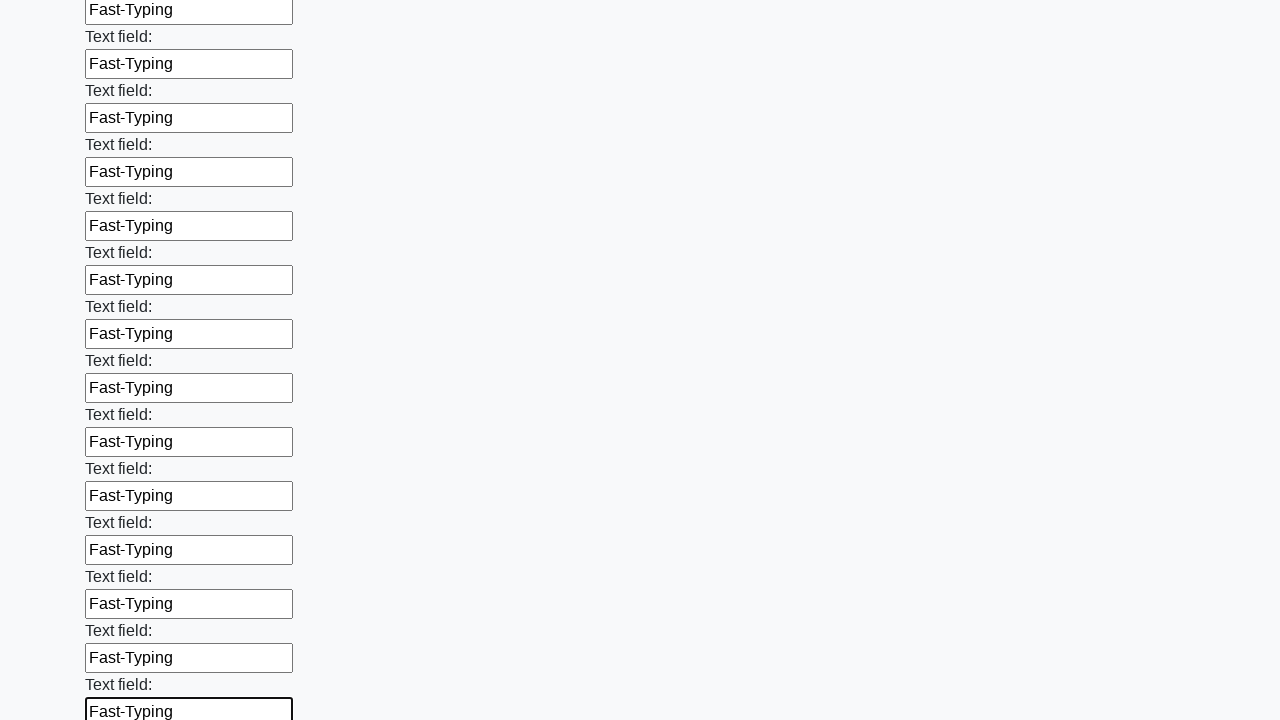

Filled input field with 'Fast-Typing' on input >> nth=42
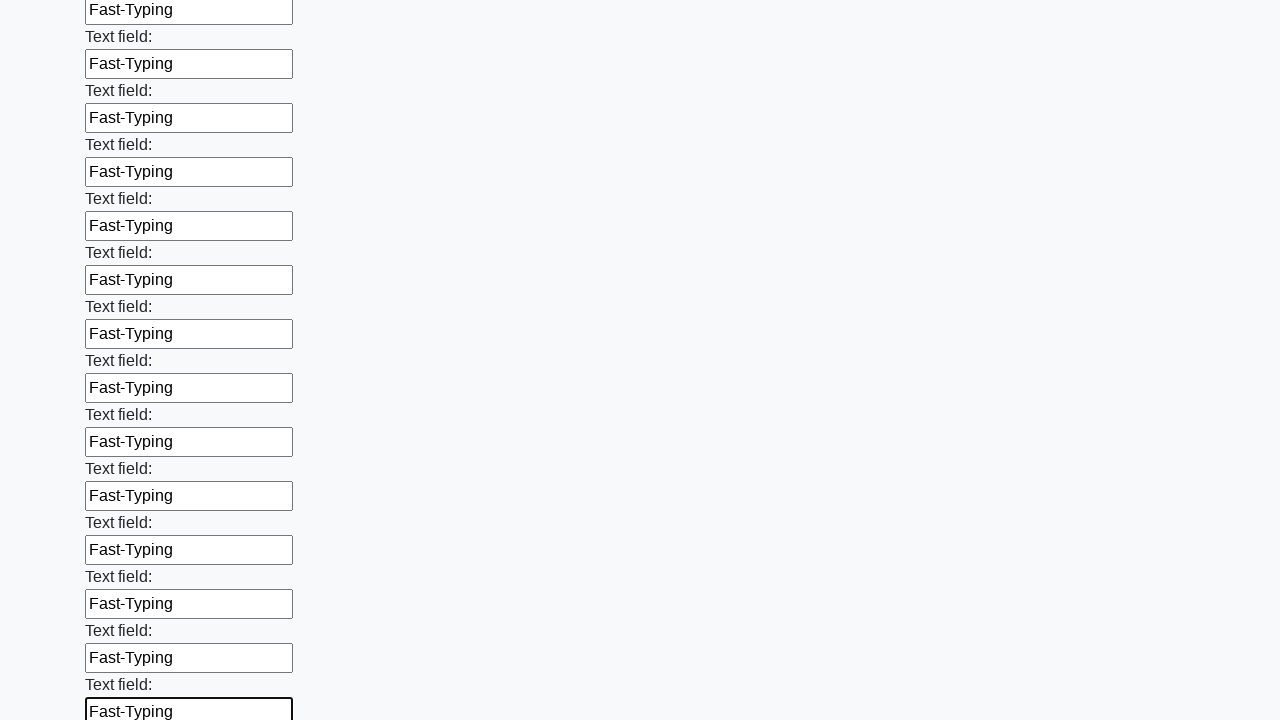

Filled input field with 'Fast-Typing' on input >> nth=43
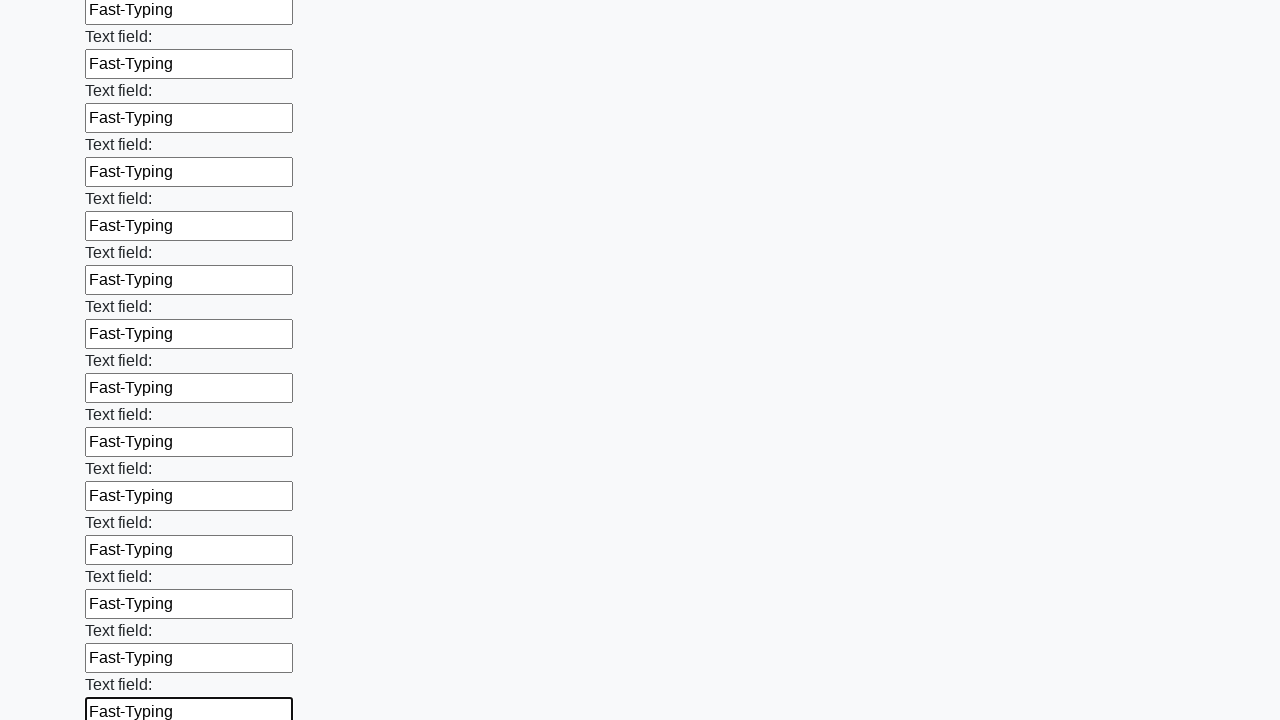

Filled input field with 'Fast-Typing' on input >> nth=44
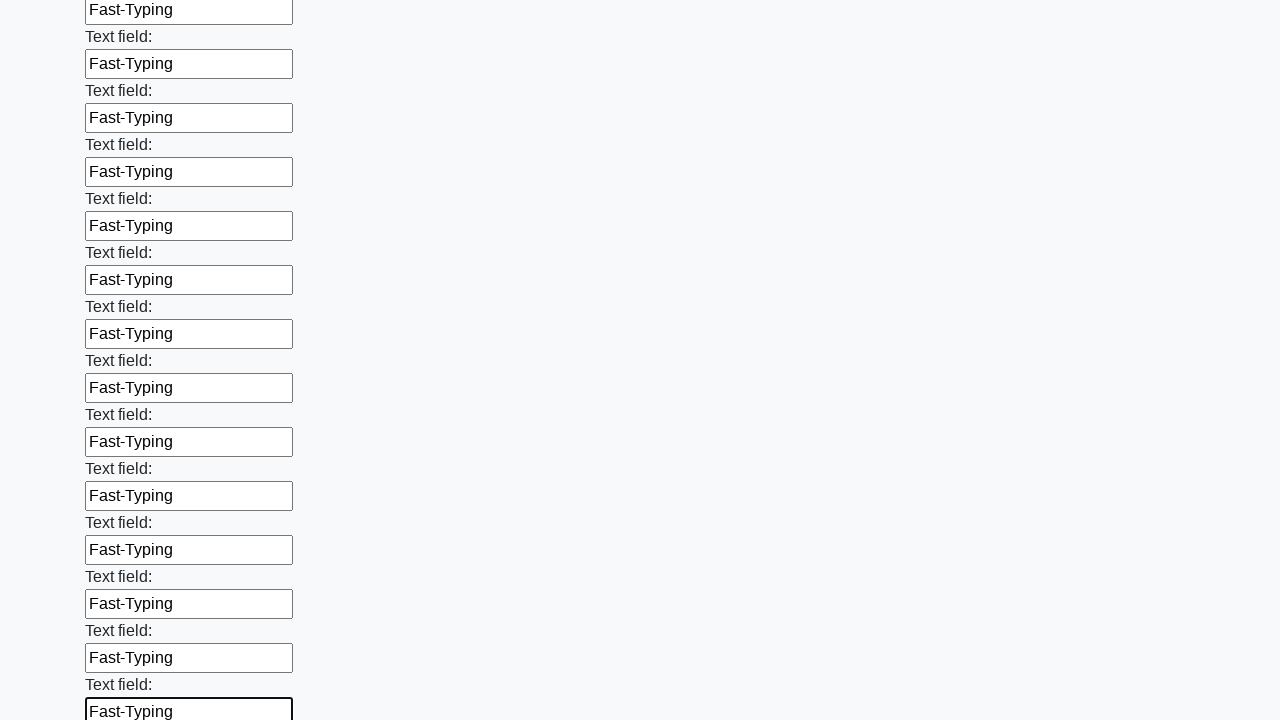

Filled input field with 'Fast-Typing' on input >> nth=45
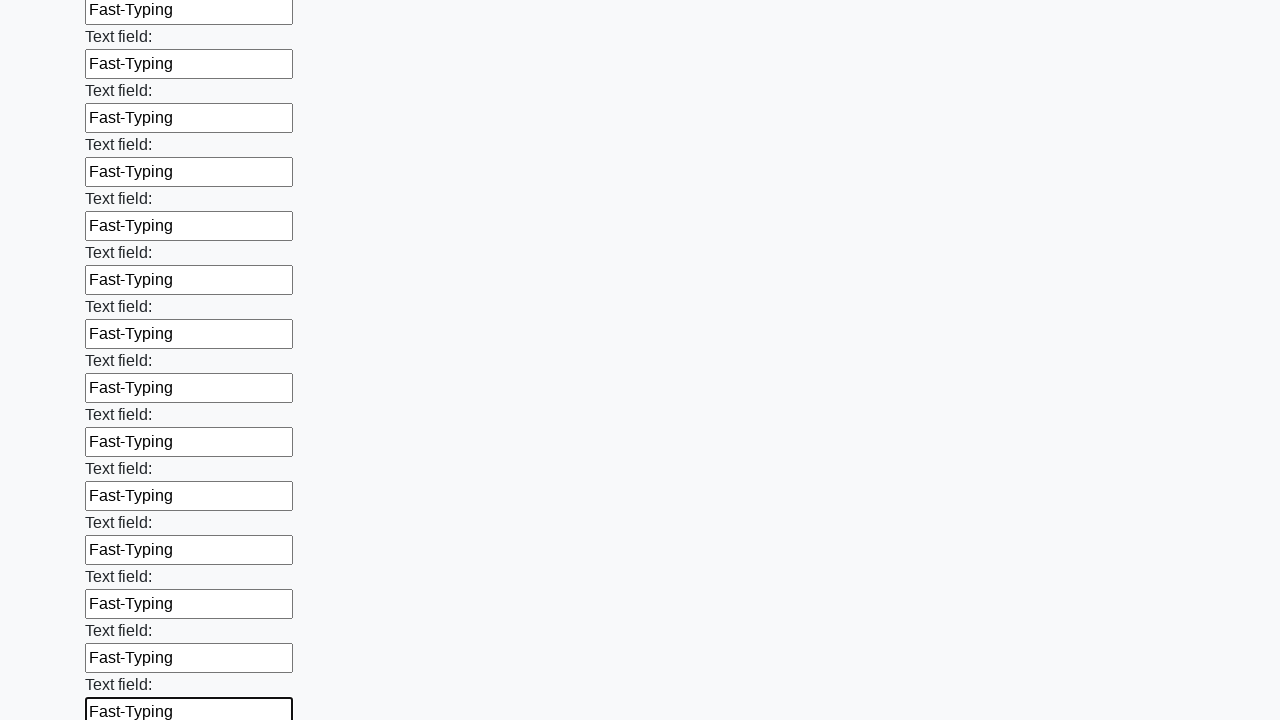

Filled input field with 'Fast-Typing' on input >> nth=46
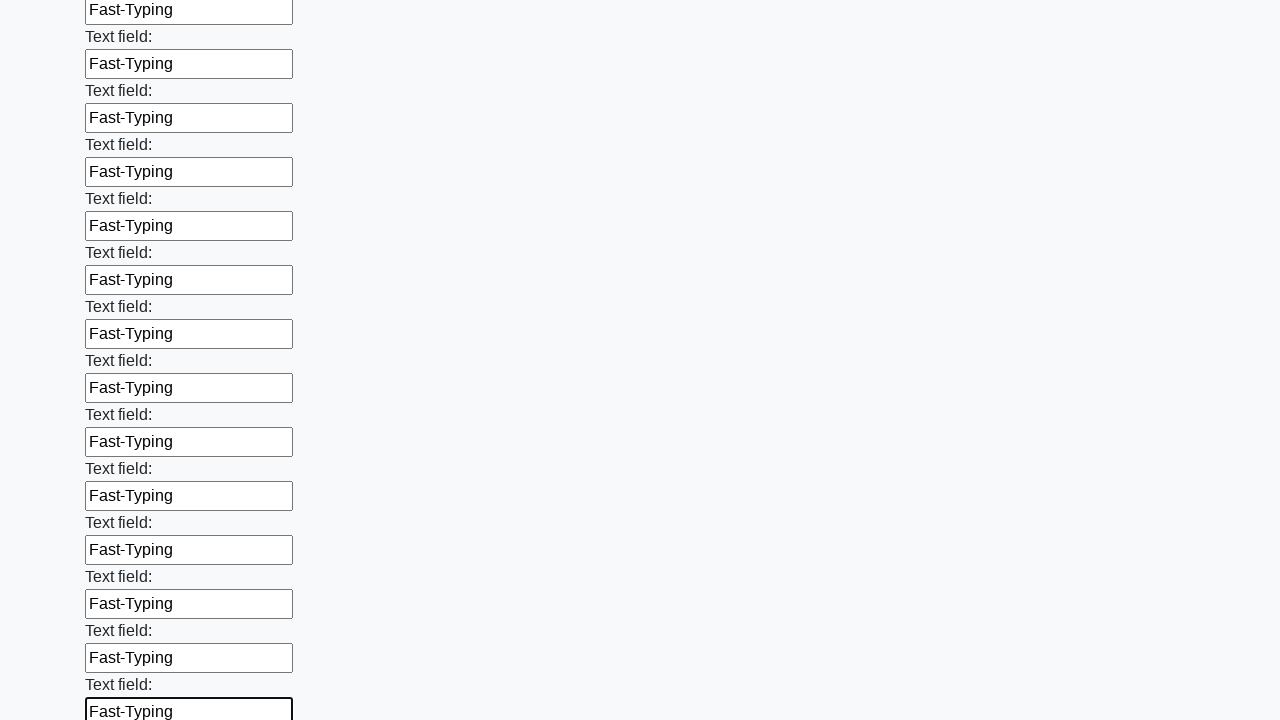

Filled input field with 'Fast-Typing' on input >> nth=47
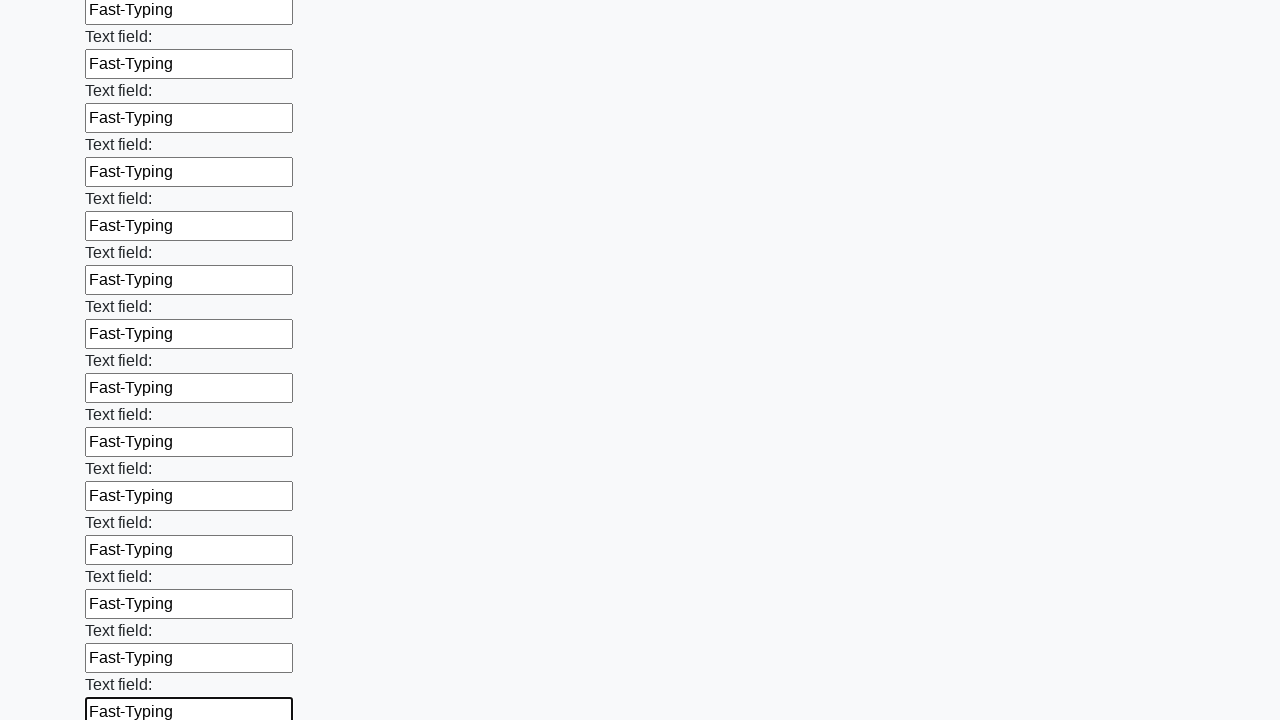

Filled input field with 'Fast-Typing' on input >> nth=48
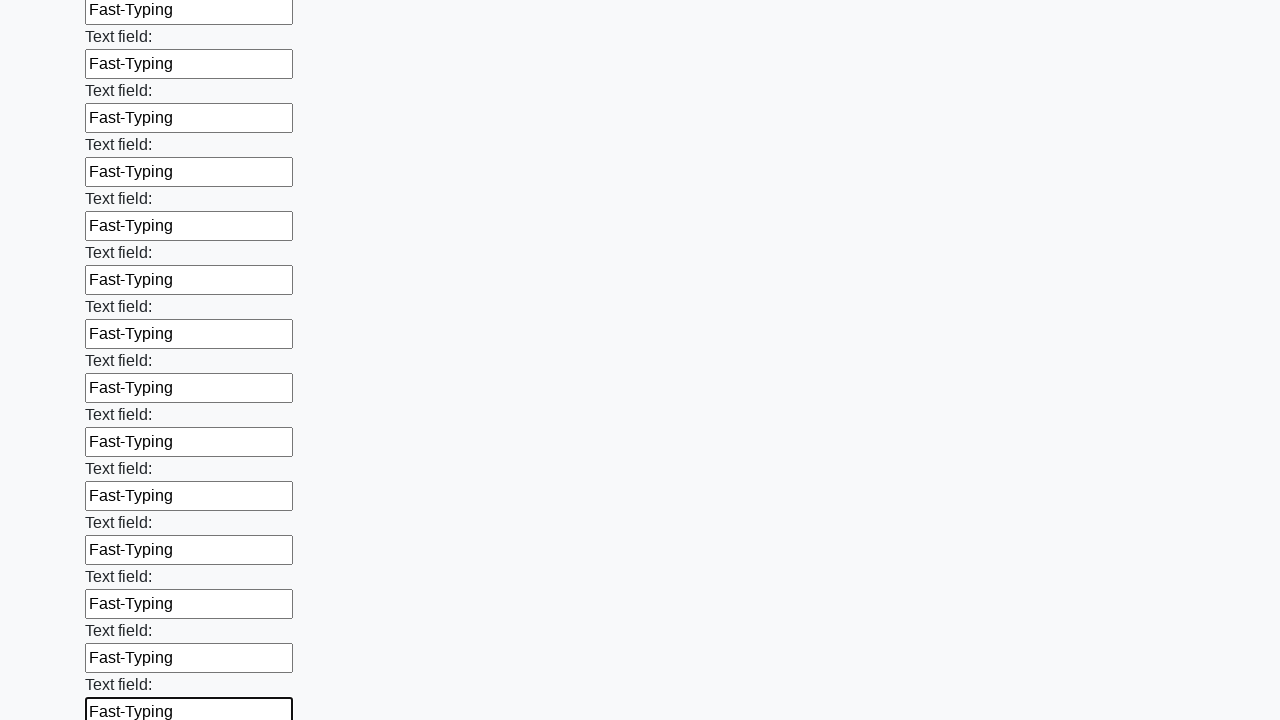

Filled input field with 'Fast-Typing' on input >> nth=49
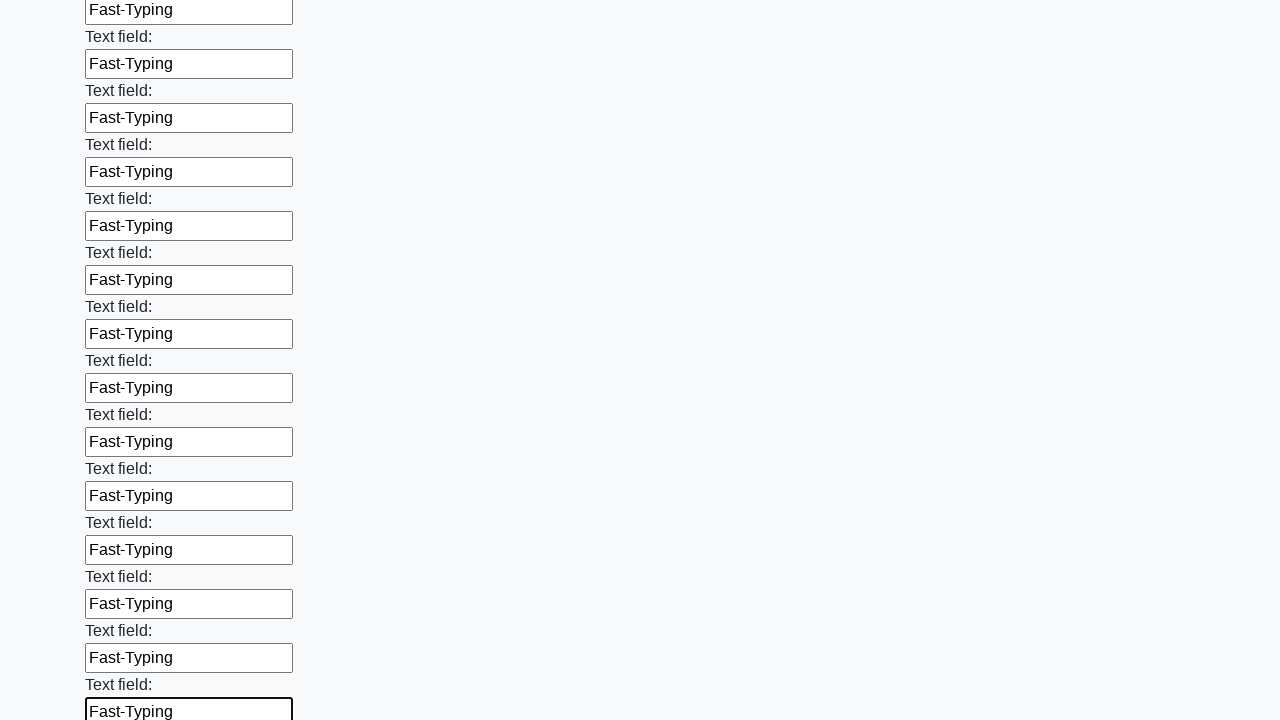

Filled input field with 'Fast-Typing' on input >> nth=50
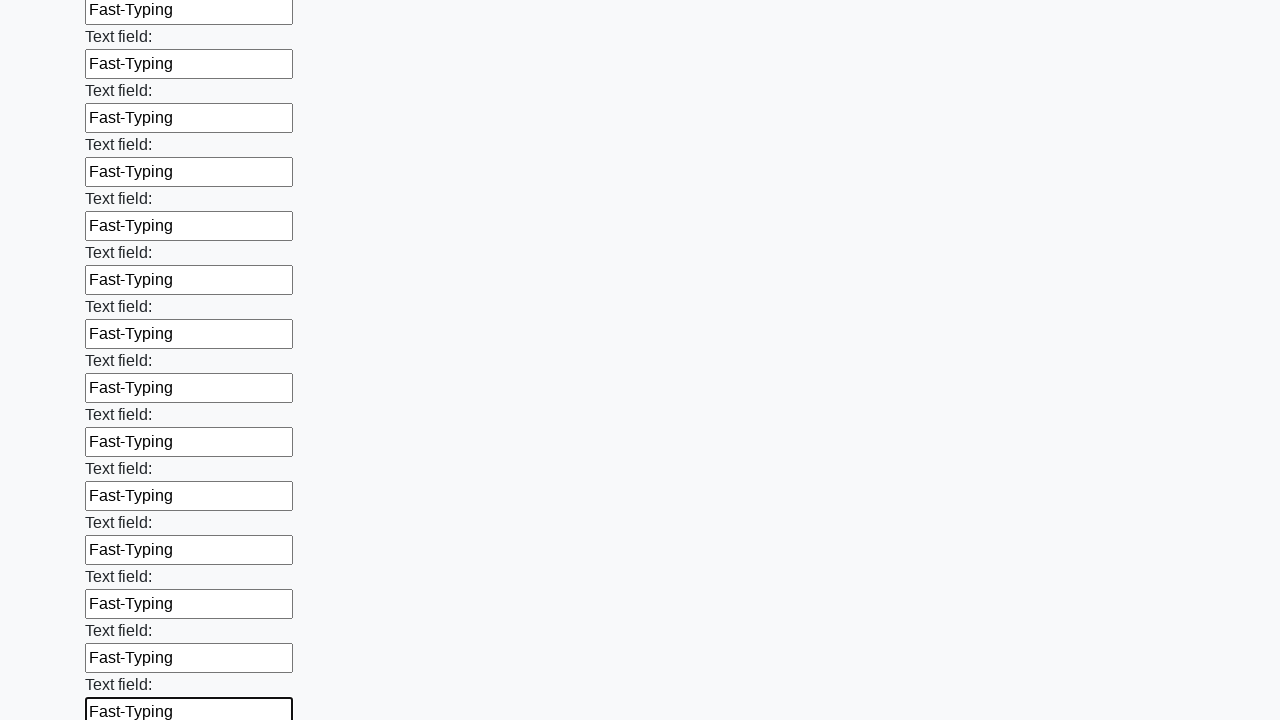

Filled input field with 'Fast-Typing' on input >> nth=51
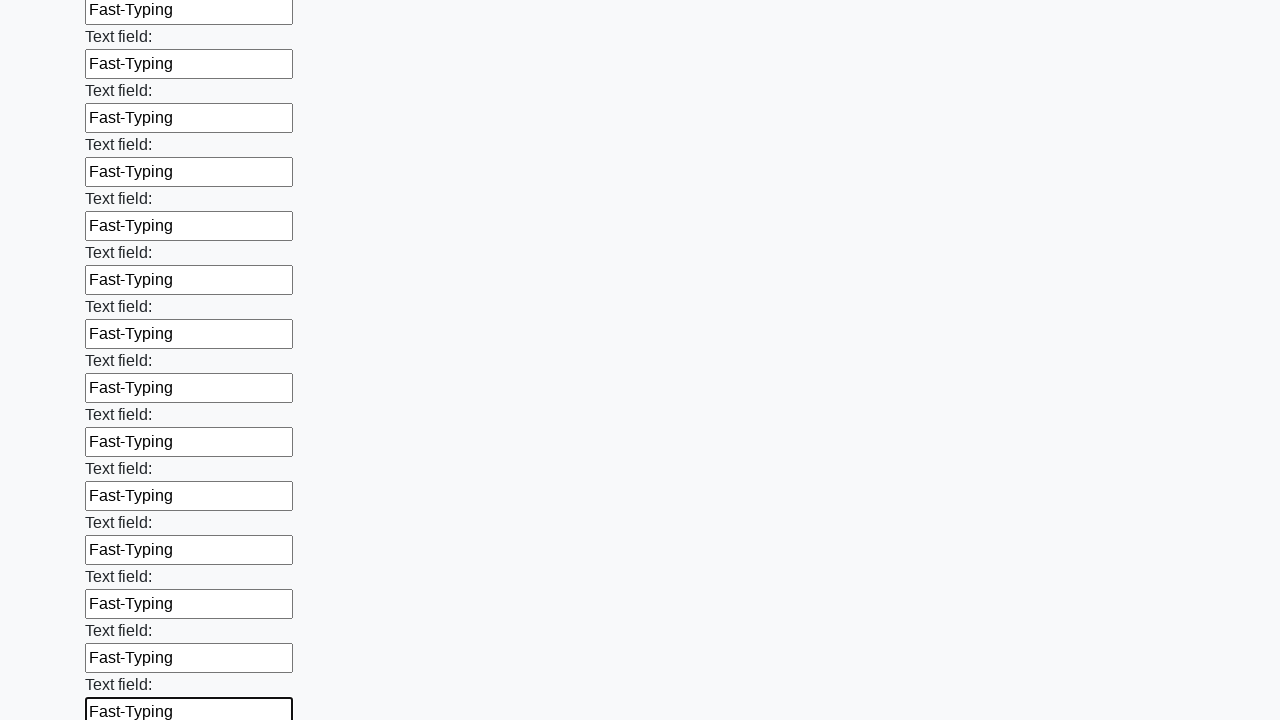

Filled input field with 'Fast-Typing' on input >> nth=52
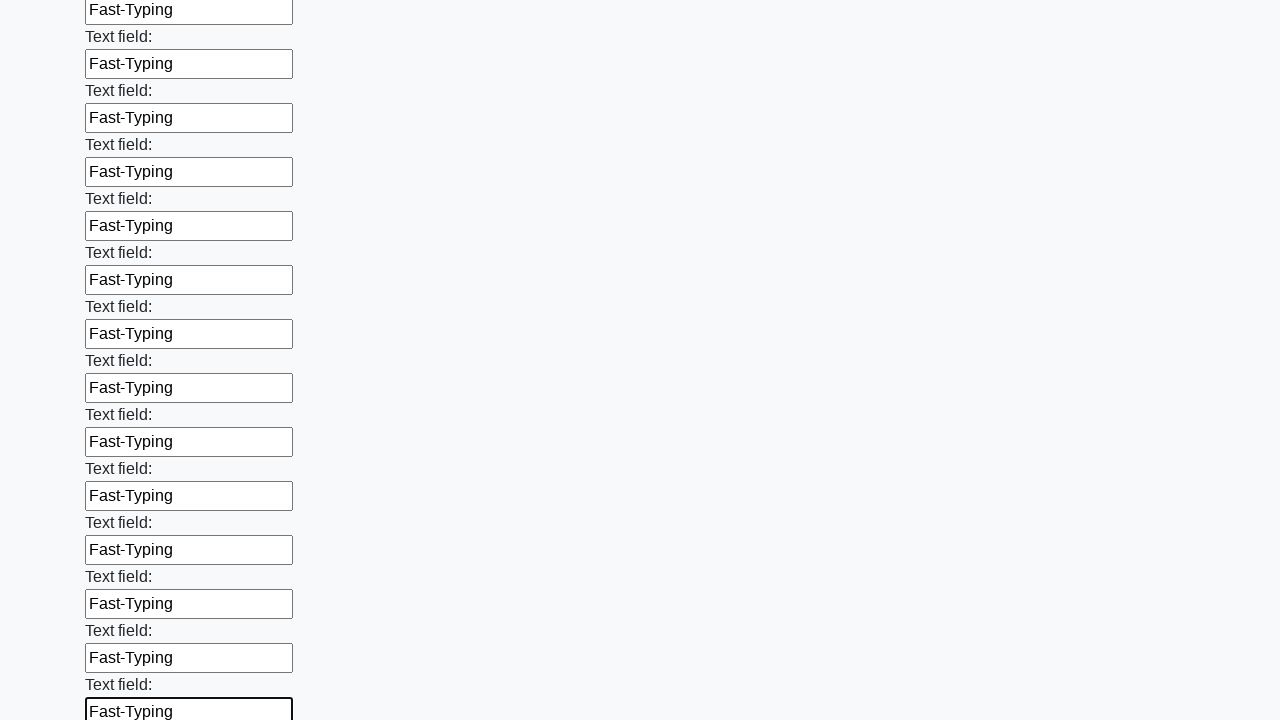

Filled input field with 'Fast-Typing' on input >> nth=53
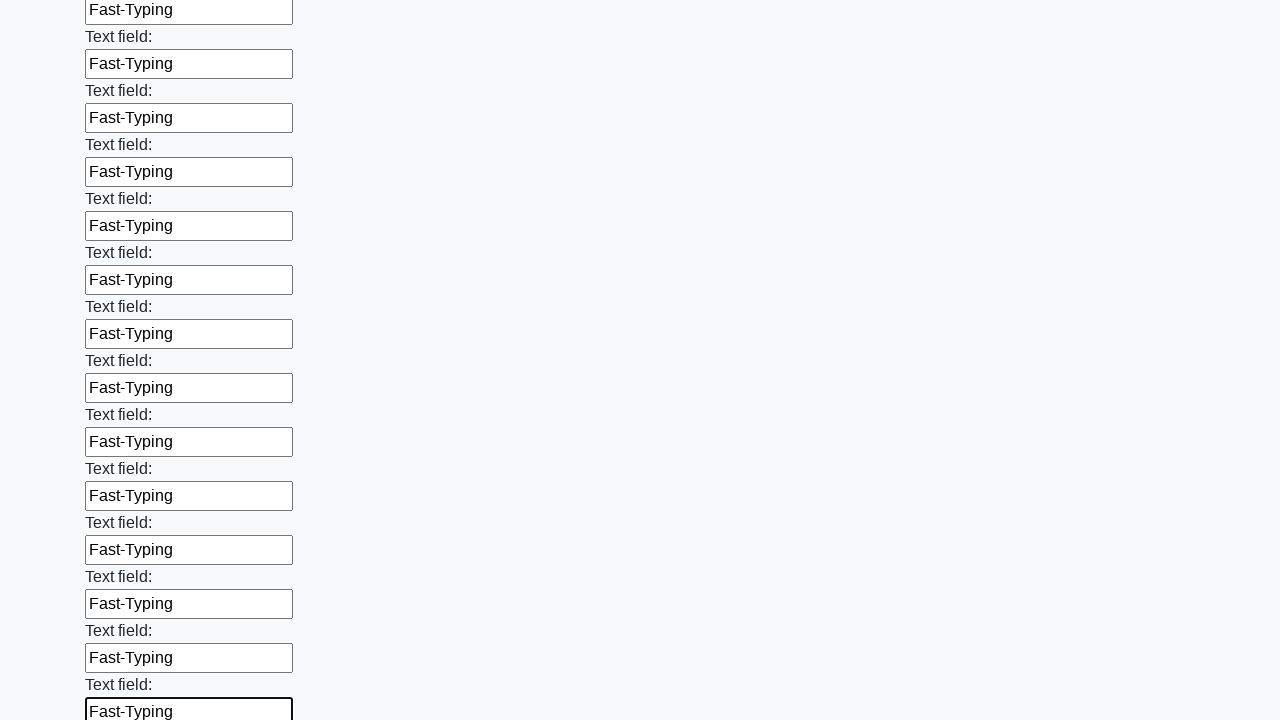

Filled input field with 'Fast-Typing' on input >> nth=54
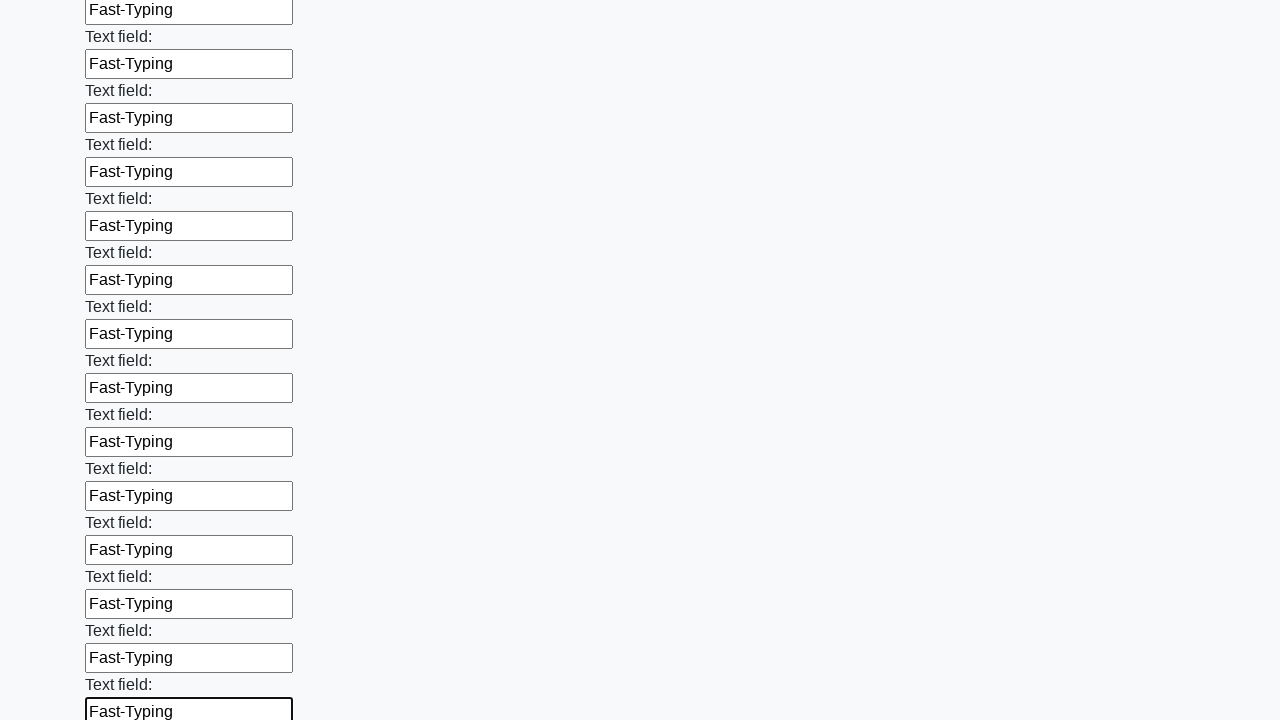

Filled input field with 'Fast-Typing' on input >> nth=55
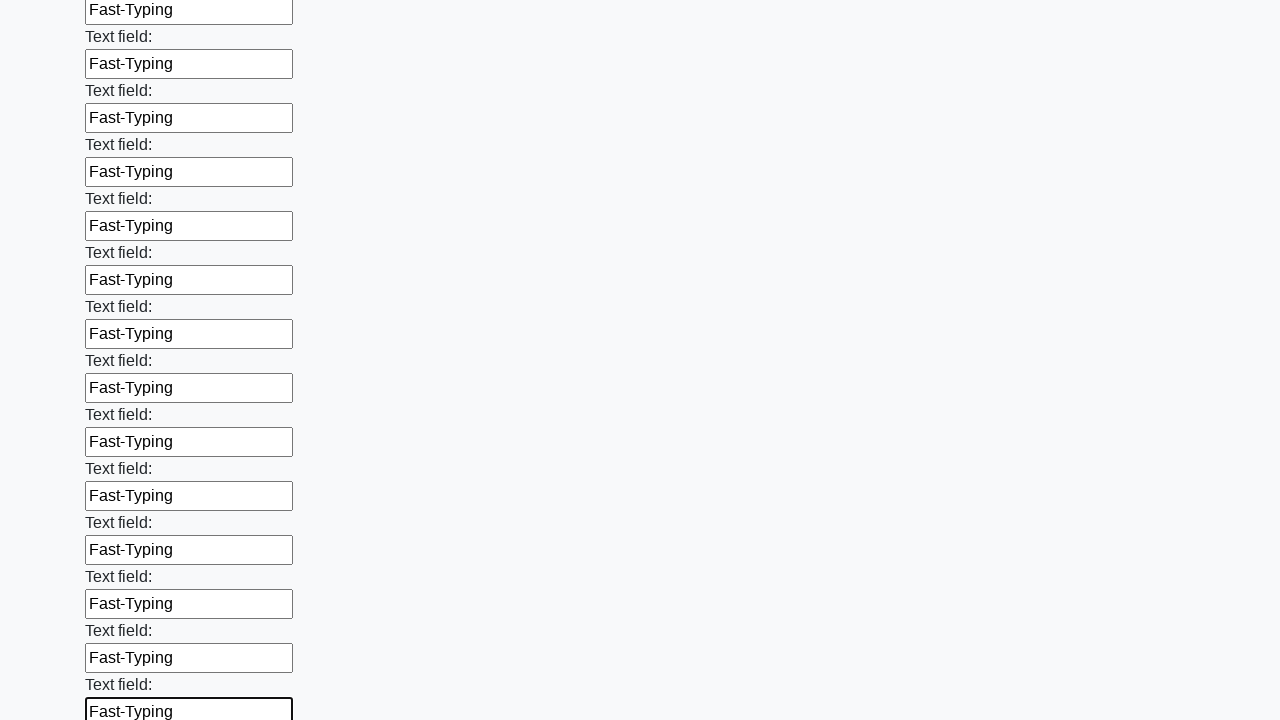

Filled input field with 'Fast-Typing' on input >> nth=56
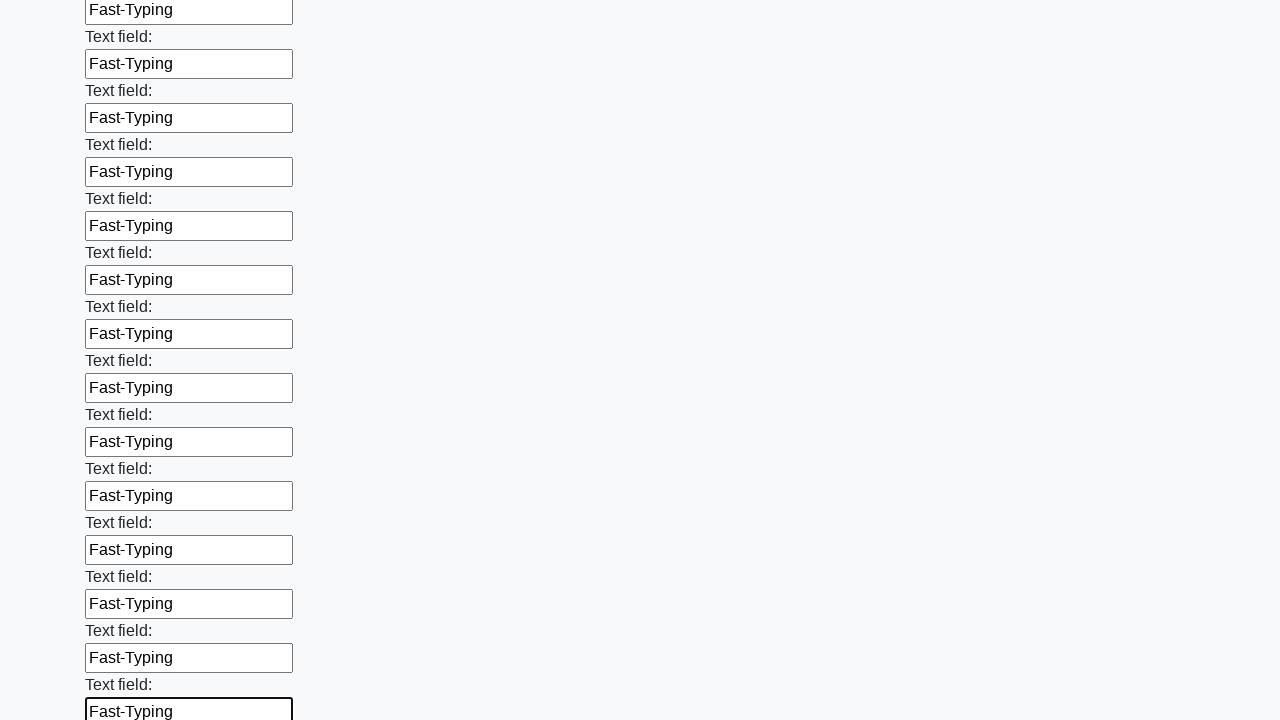

Filled input field with 'Fast-Typing' on input >> nth=57
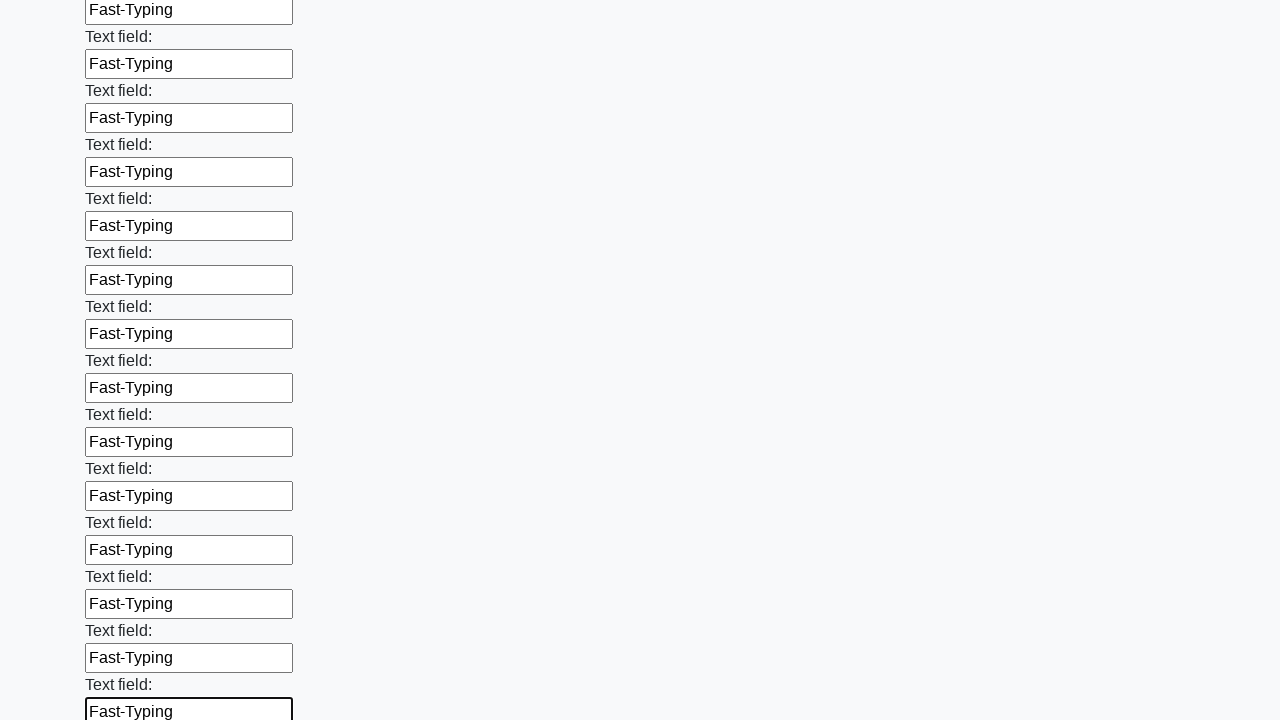

Filled input field with 'Fast-Typing' on input >> nth=58
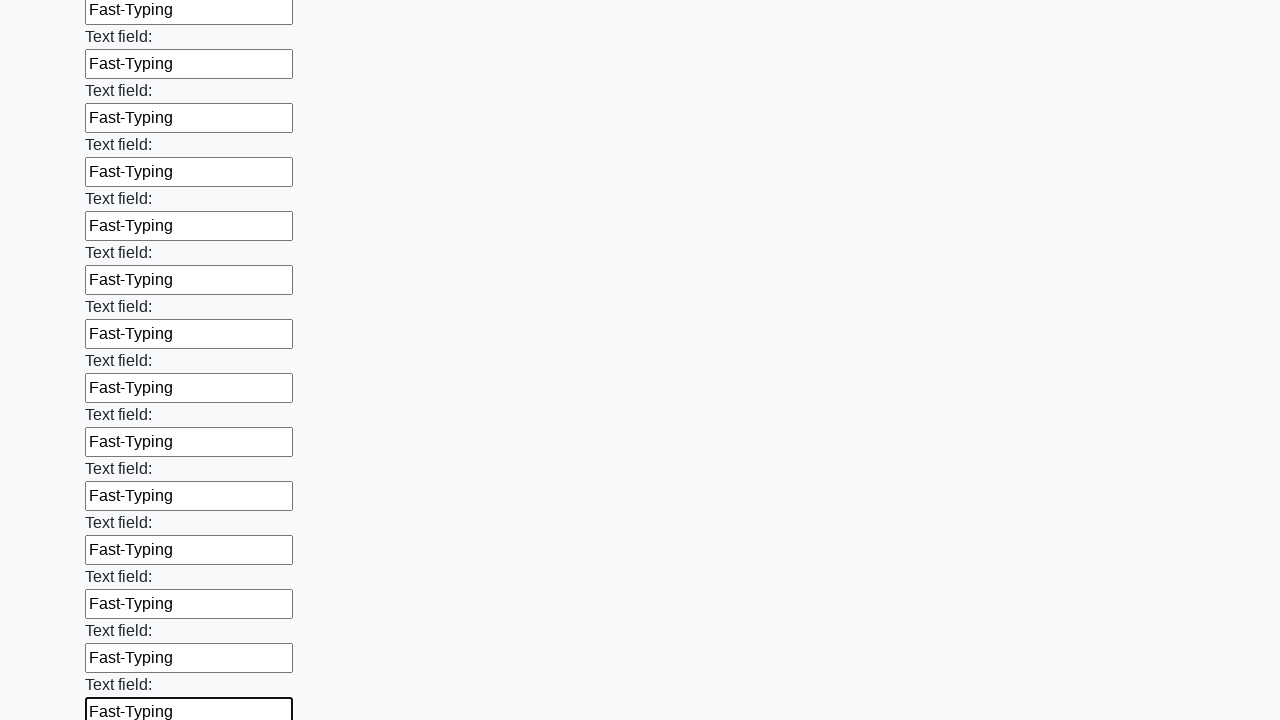

Filled input field with 'Fast-Typing' on input >> nth=59
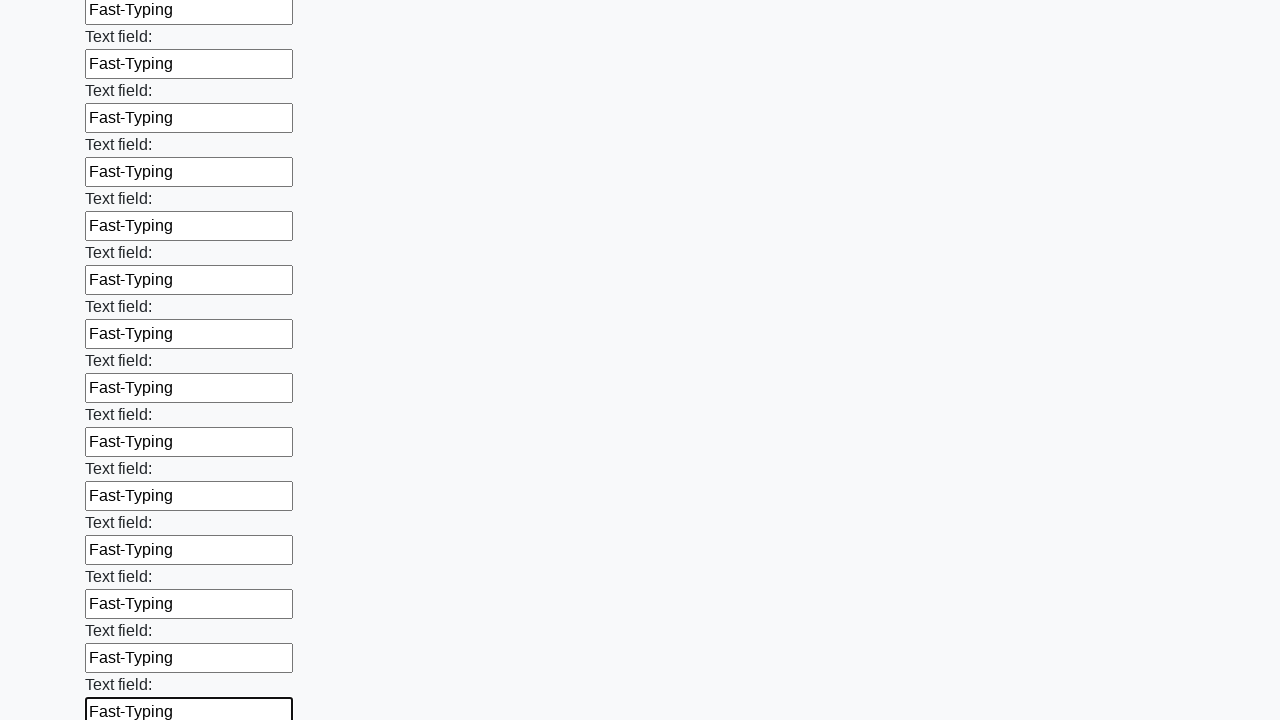

Filled input field with 'Fast-Typing' on input >> nth=60
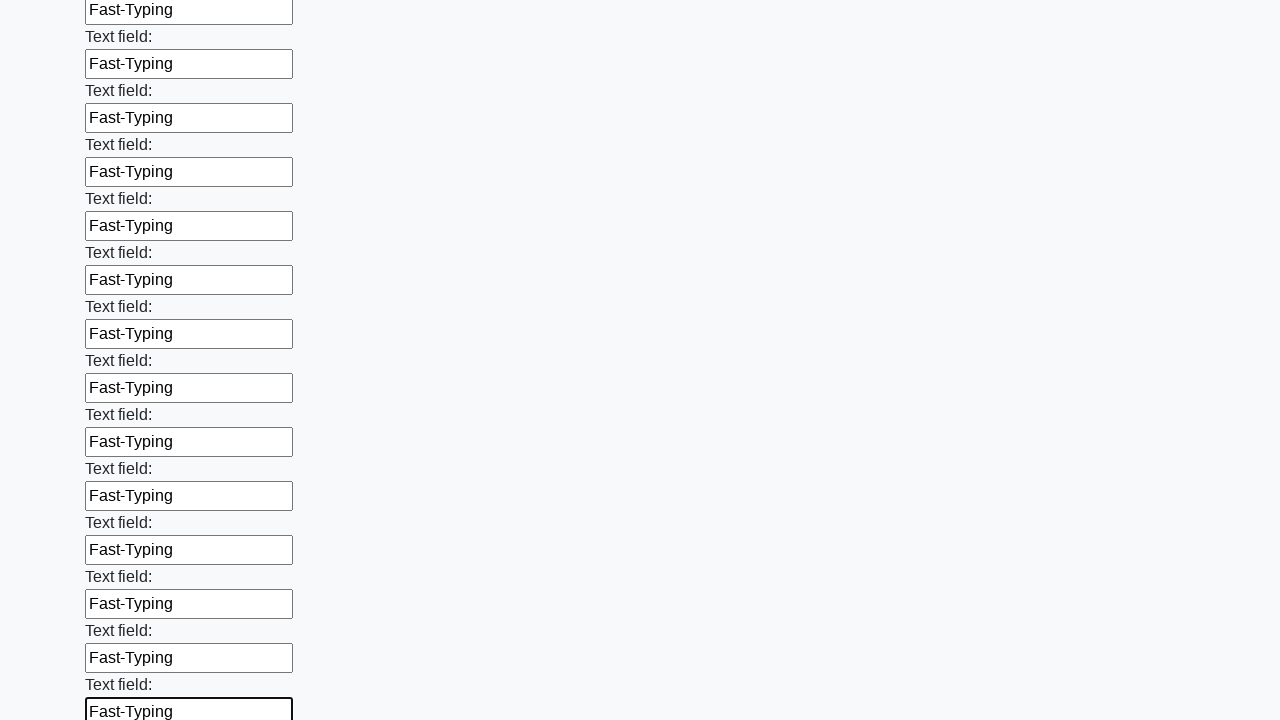

Filled input field with 'Fast-Typing' on input >> nth=61
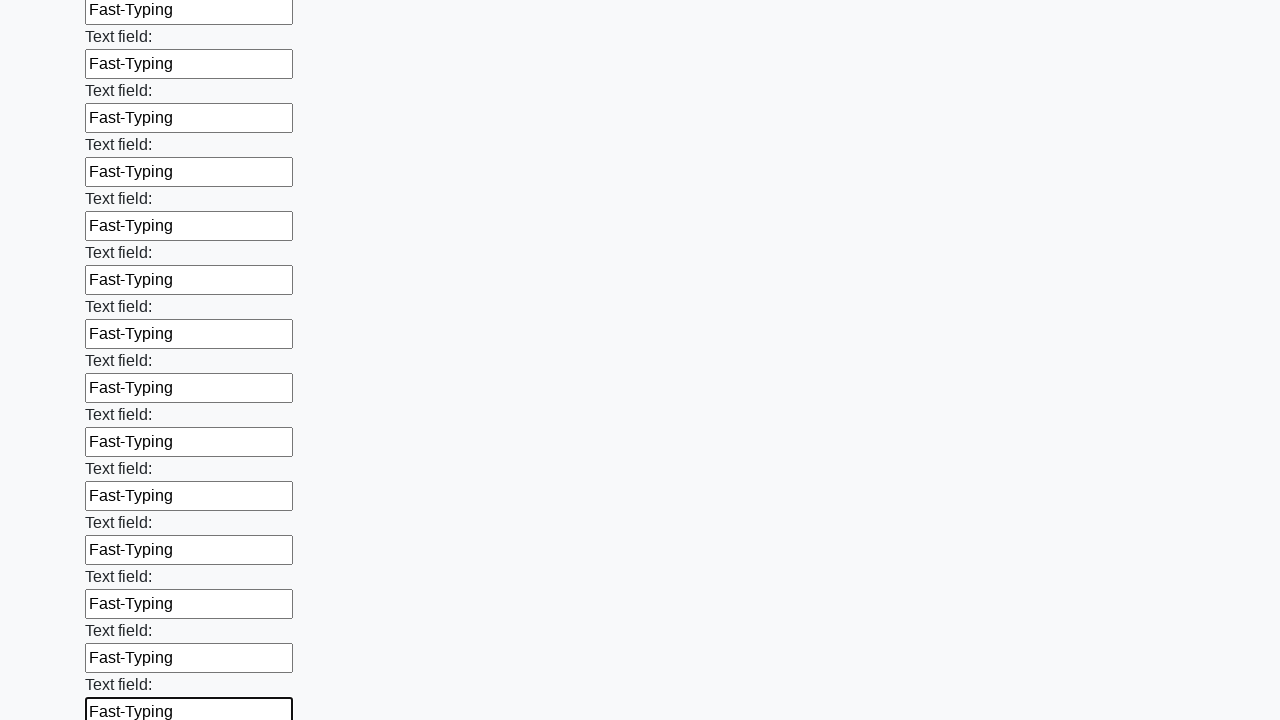

Filled input field with 'Fast-Typing' on input >> nth=62
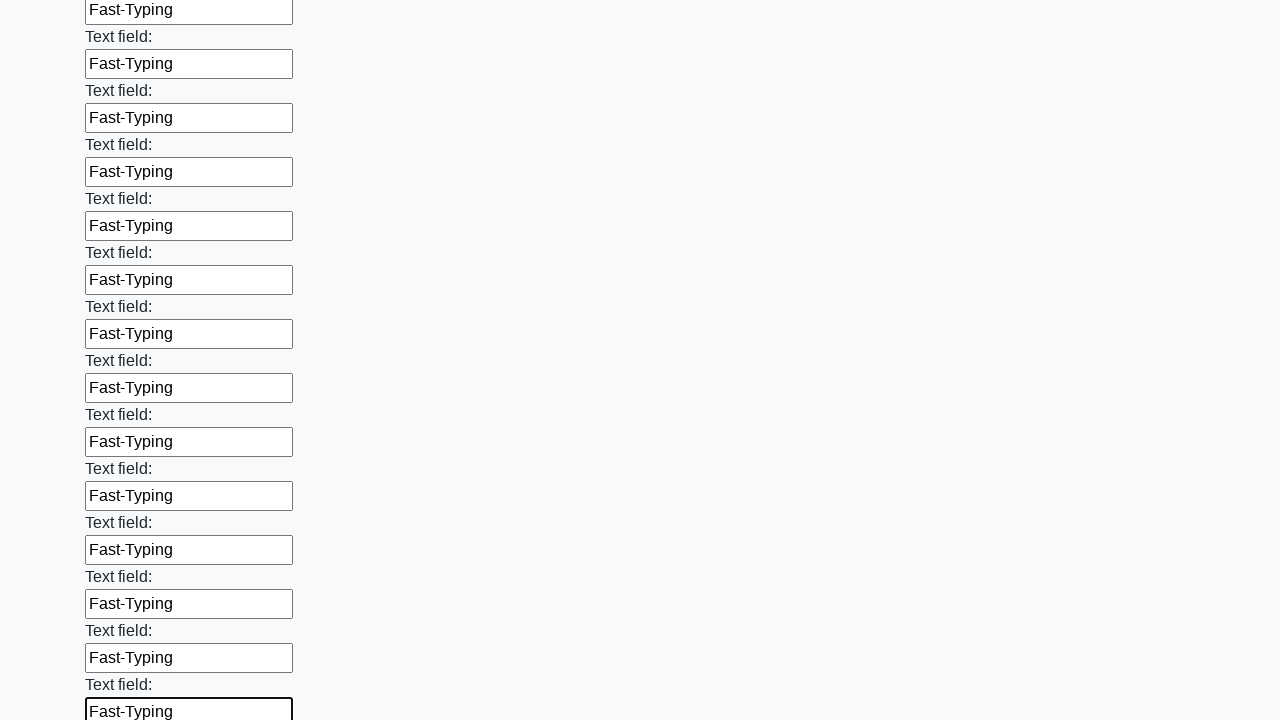

Filled input field with 'Fast-Typing' on input >> nth=63
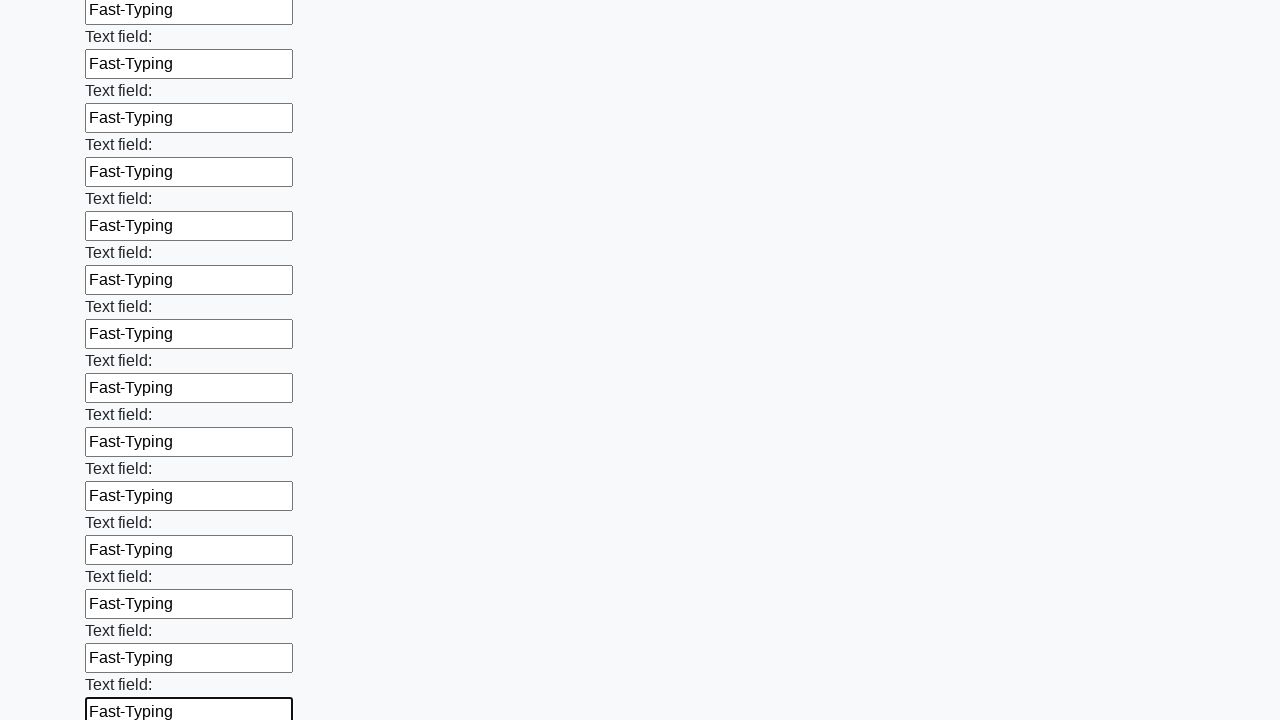

Filled input field with 'Fast-Typing' on input >> nth=64
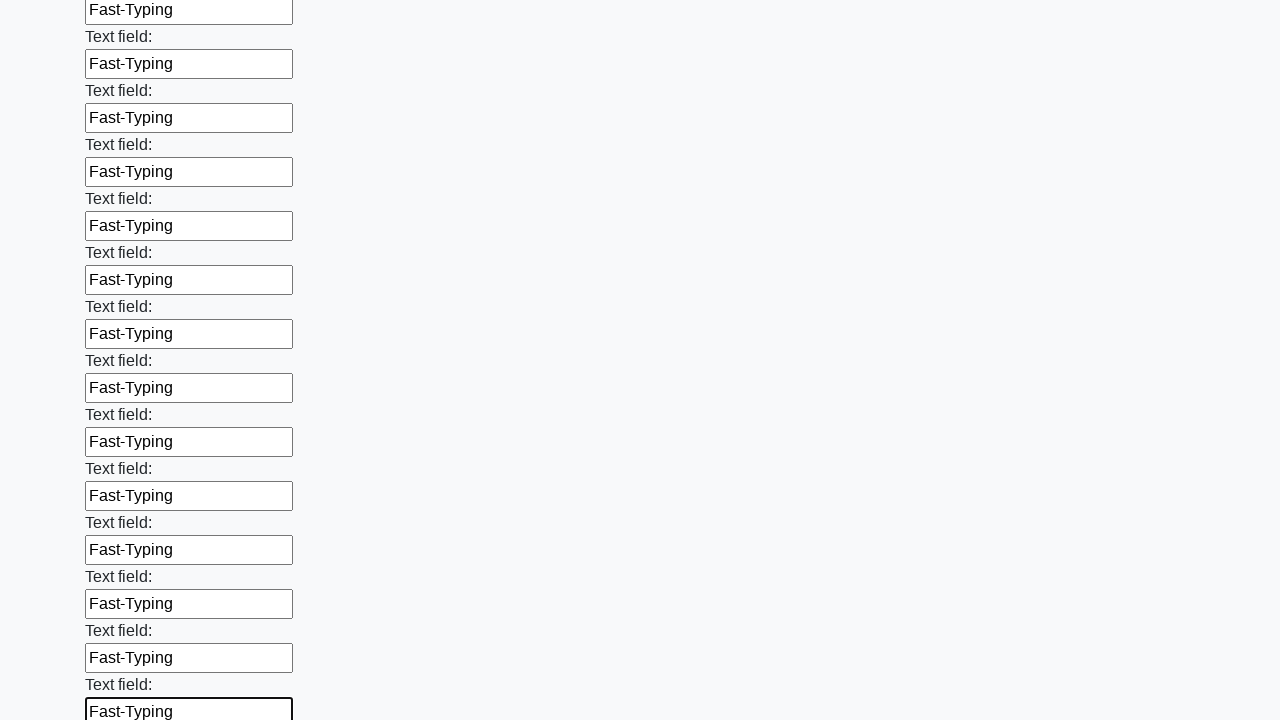

Filled input field with 'Fast-Typing' on input >> nth=65
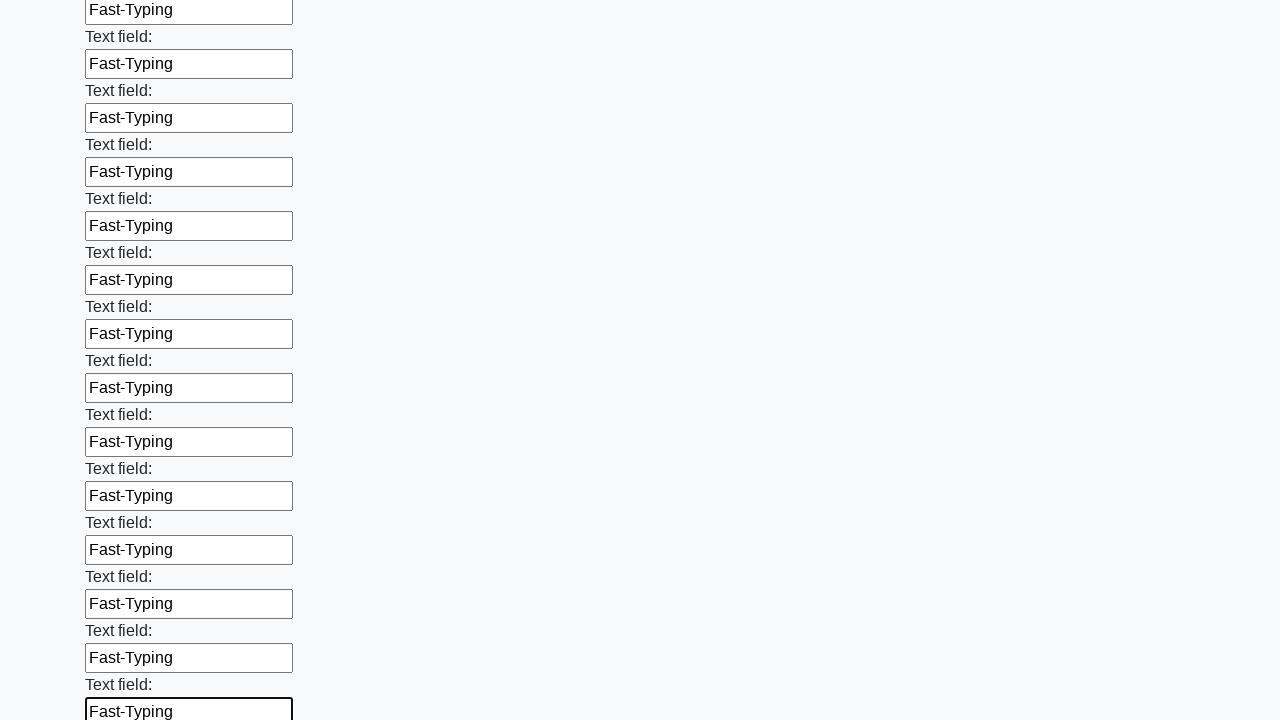

Filled input field with 'Fast-Typing' on input >> nth=66
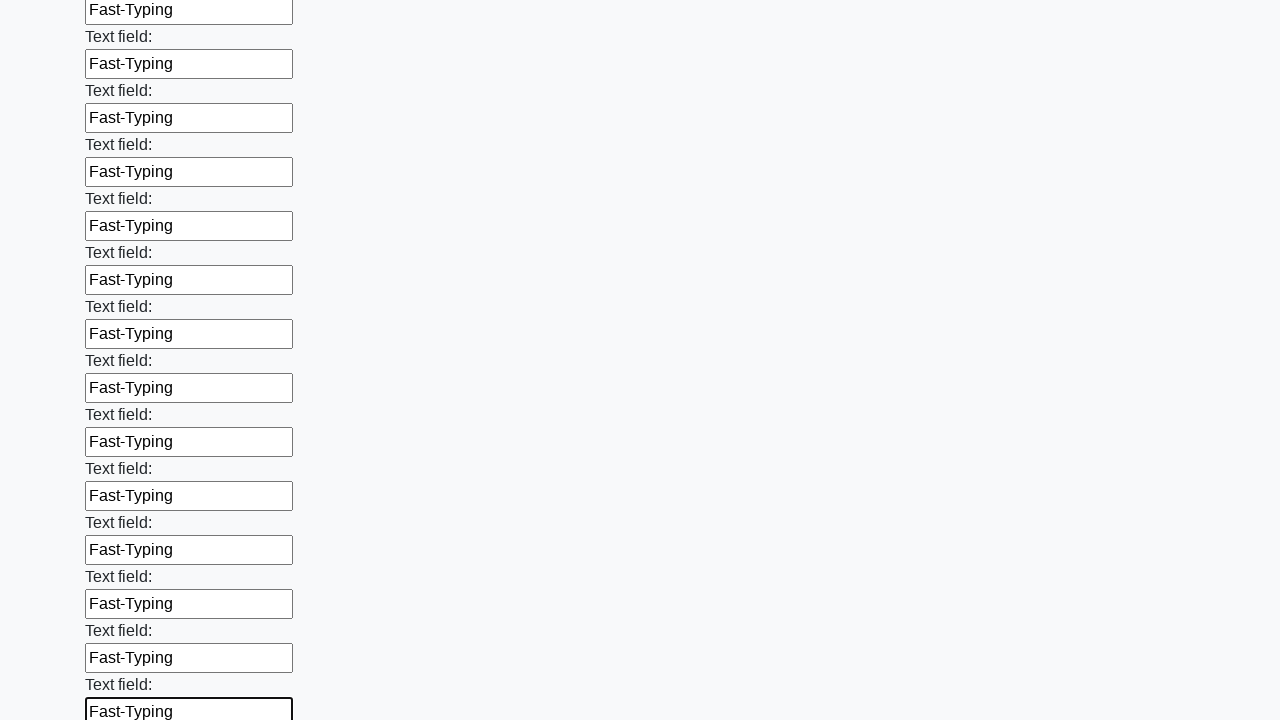

Filled input field with 'Fast-Typing' on input >> nth=67
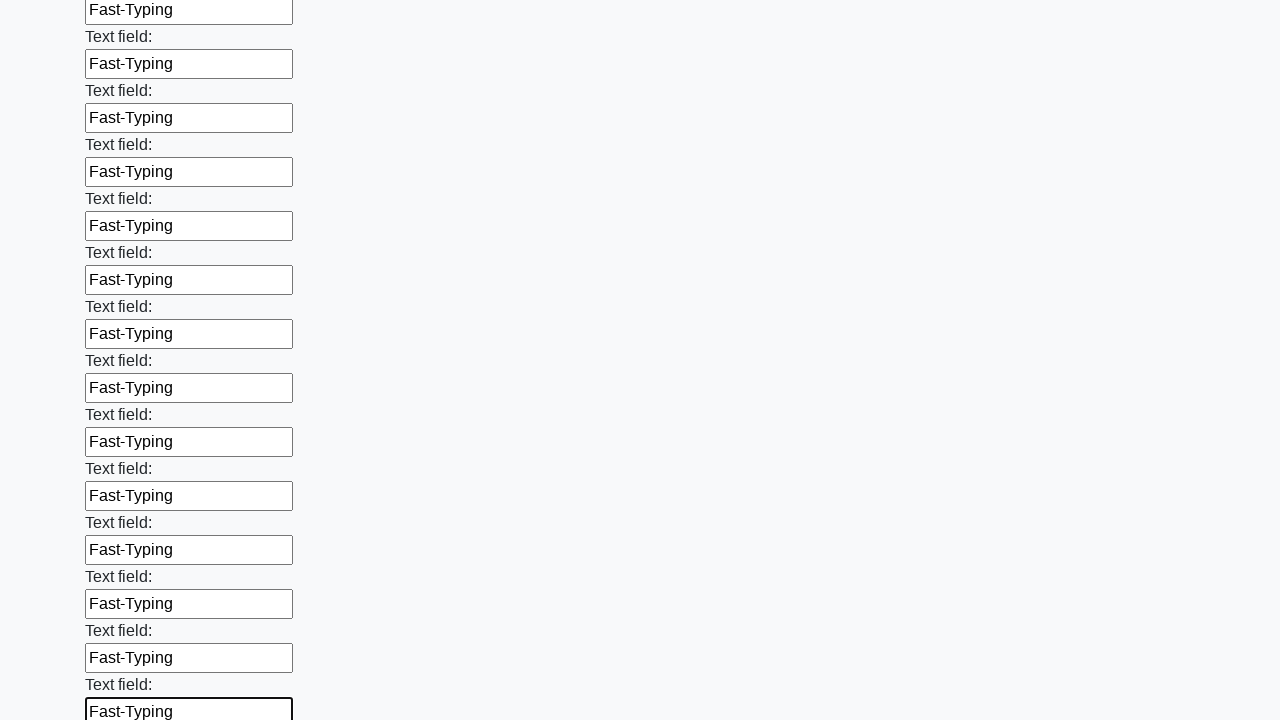

Filled input field with 'Fast-Typing' on input >> nth=68
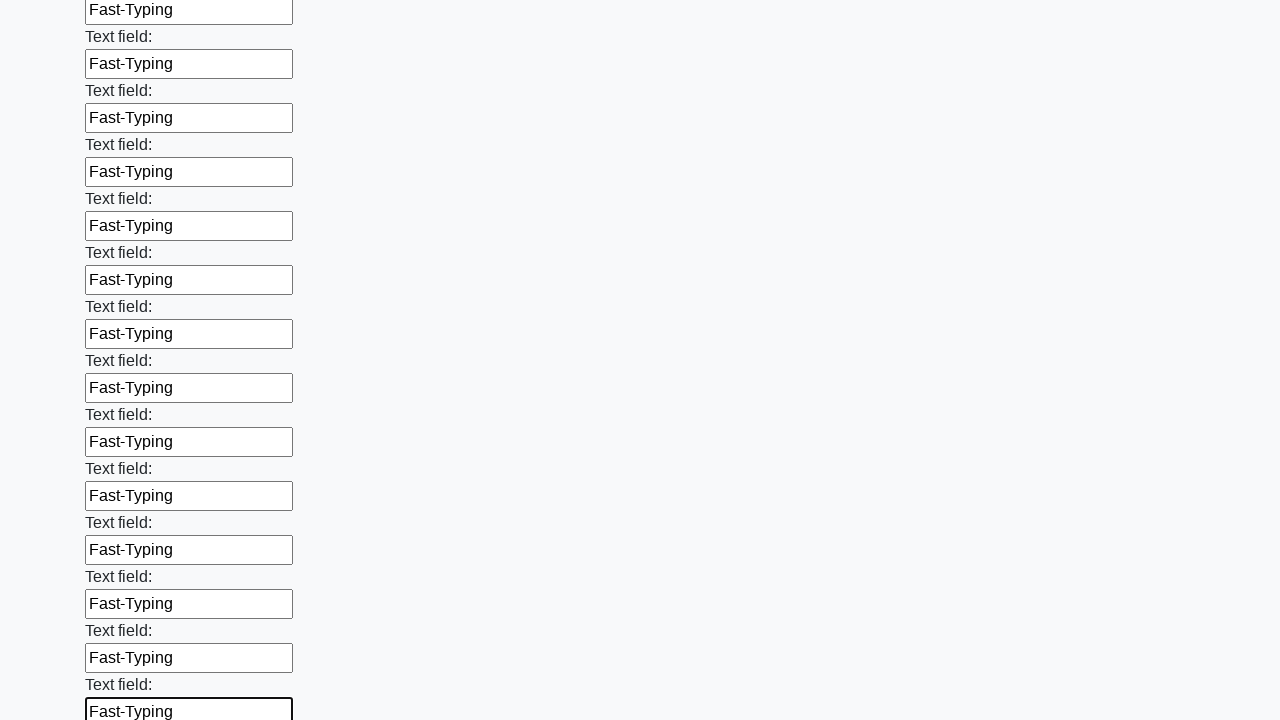

Filled input field with 'Fast-Typing' on input >> nth=69
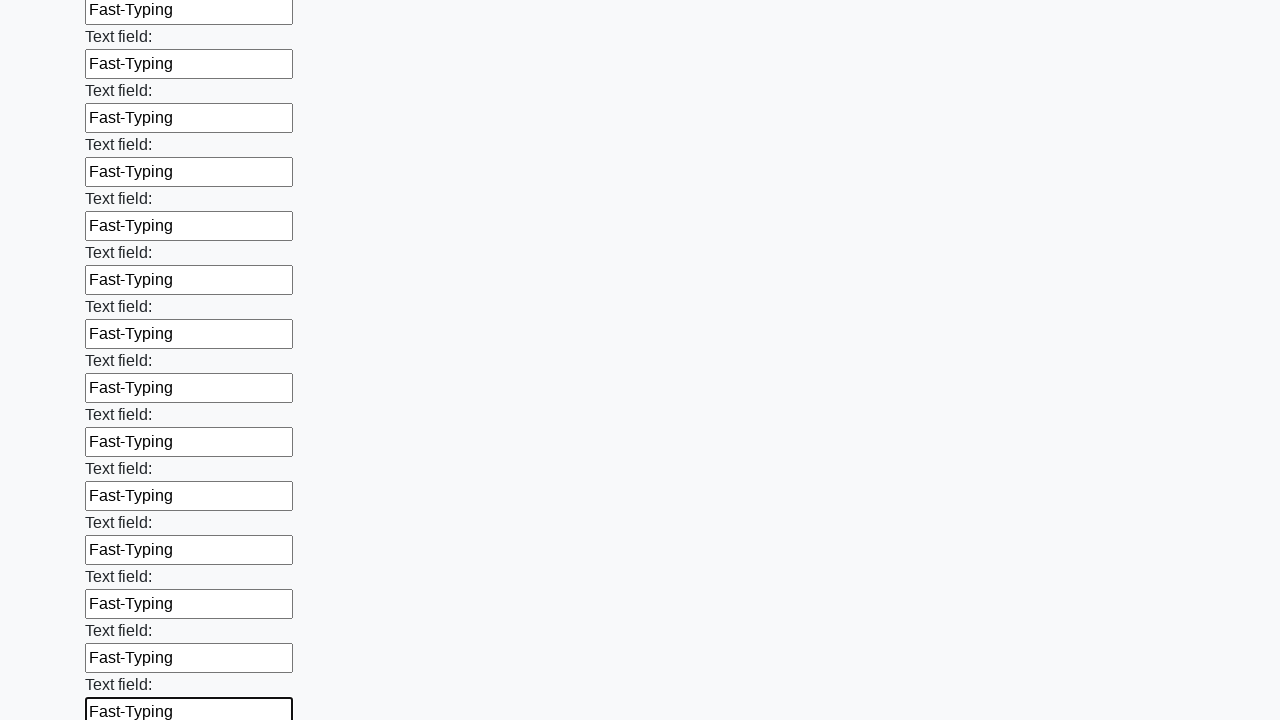

Filled input field with 'Fast-Typing' on input >> nth=70
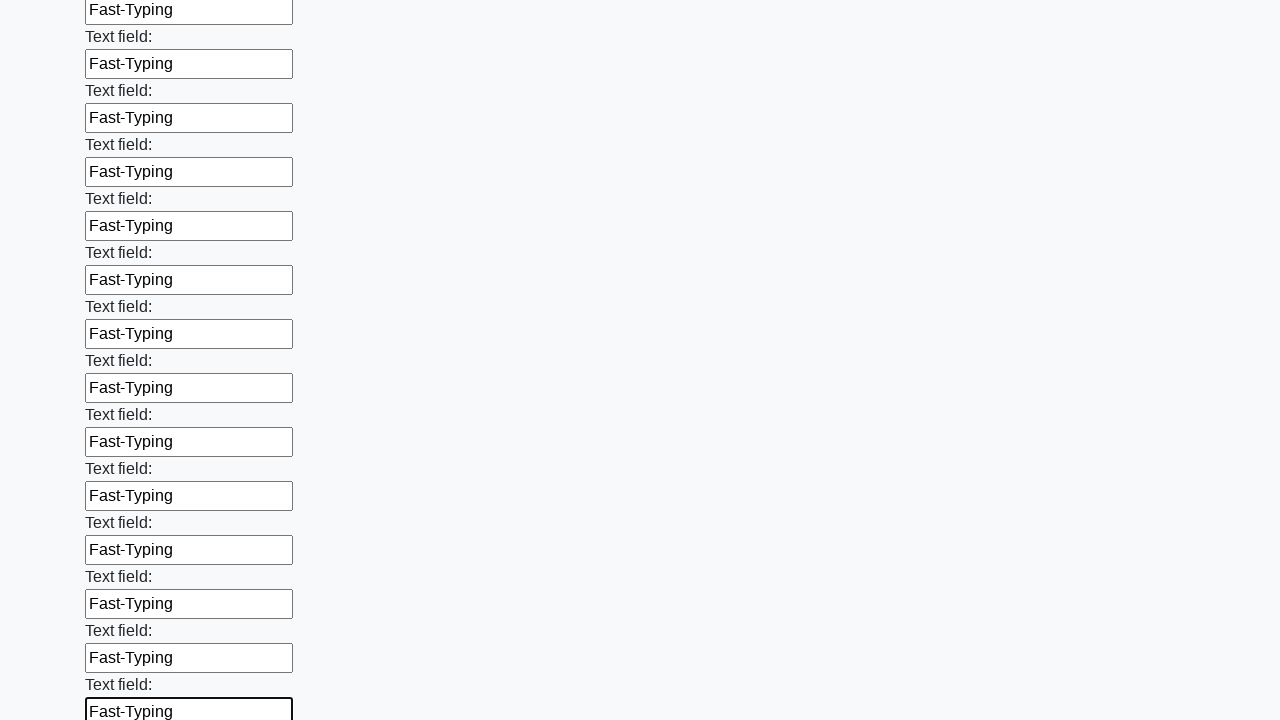

Filled input field with 'Fast-Typing' on input >> nth=71
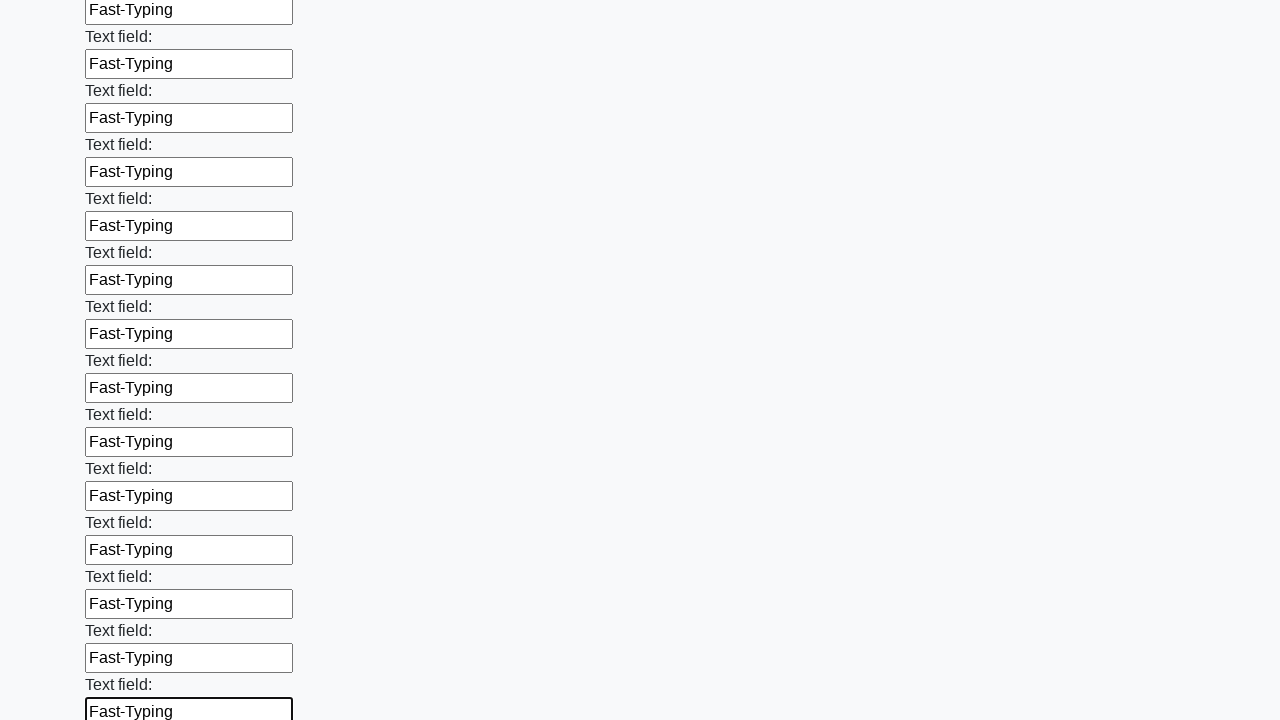

Filled input field with 'Fast-Typing' on input >> nth=72
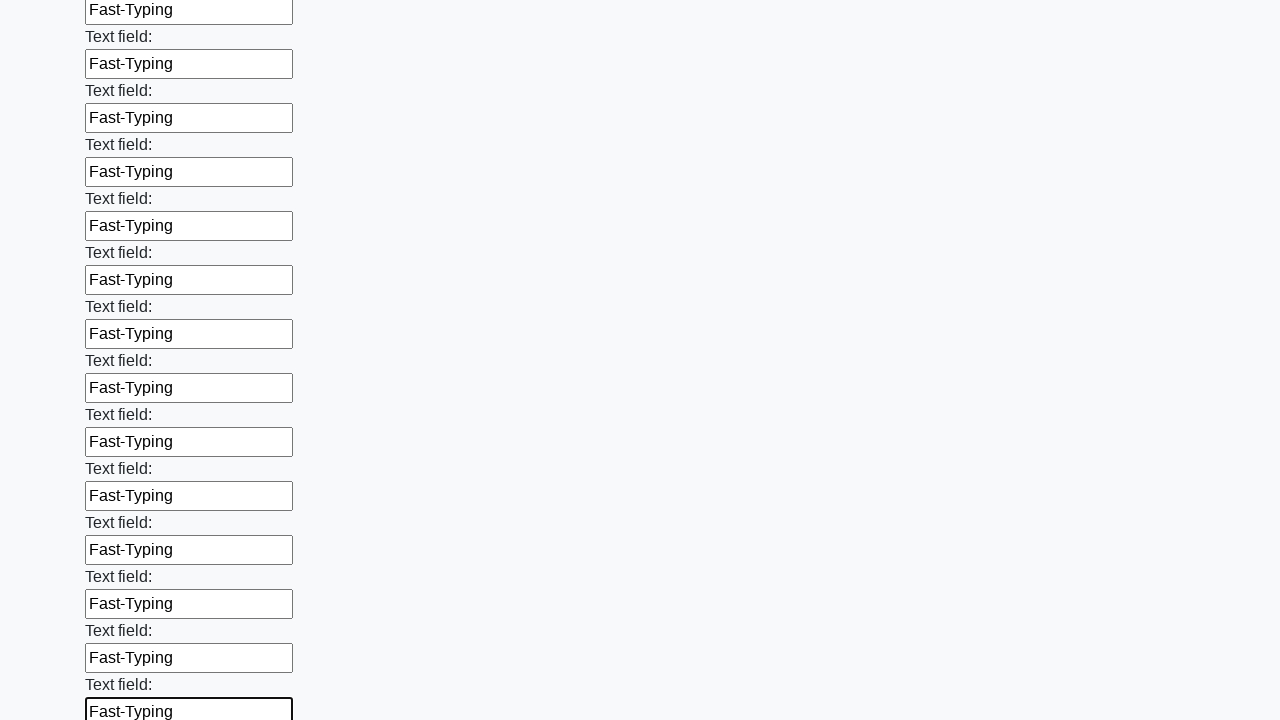

Filled input field with 'Fast-Typing' on input >> nth=73
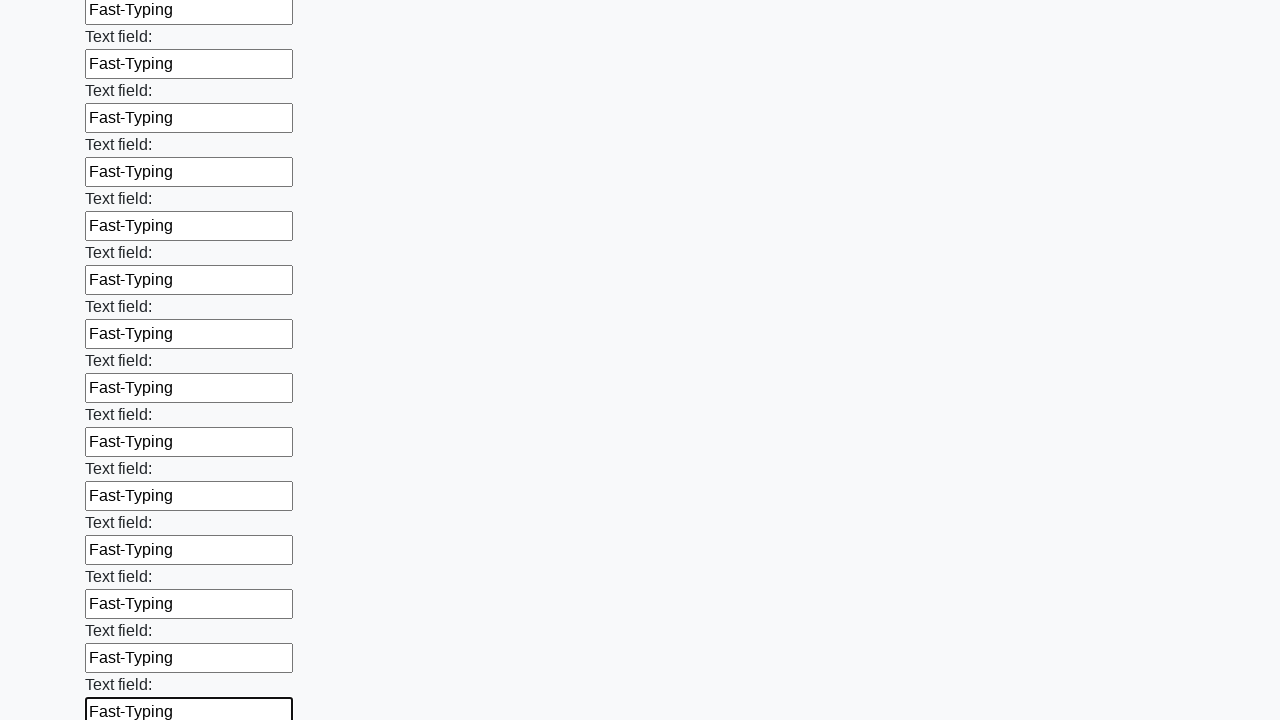

Filled input field with 'Fast-Typing' on input >> nth=74
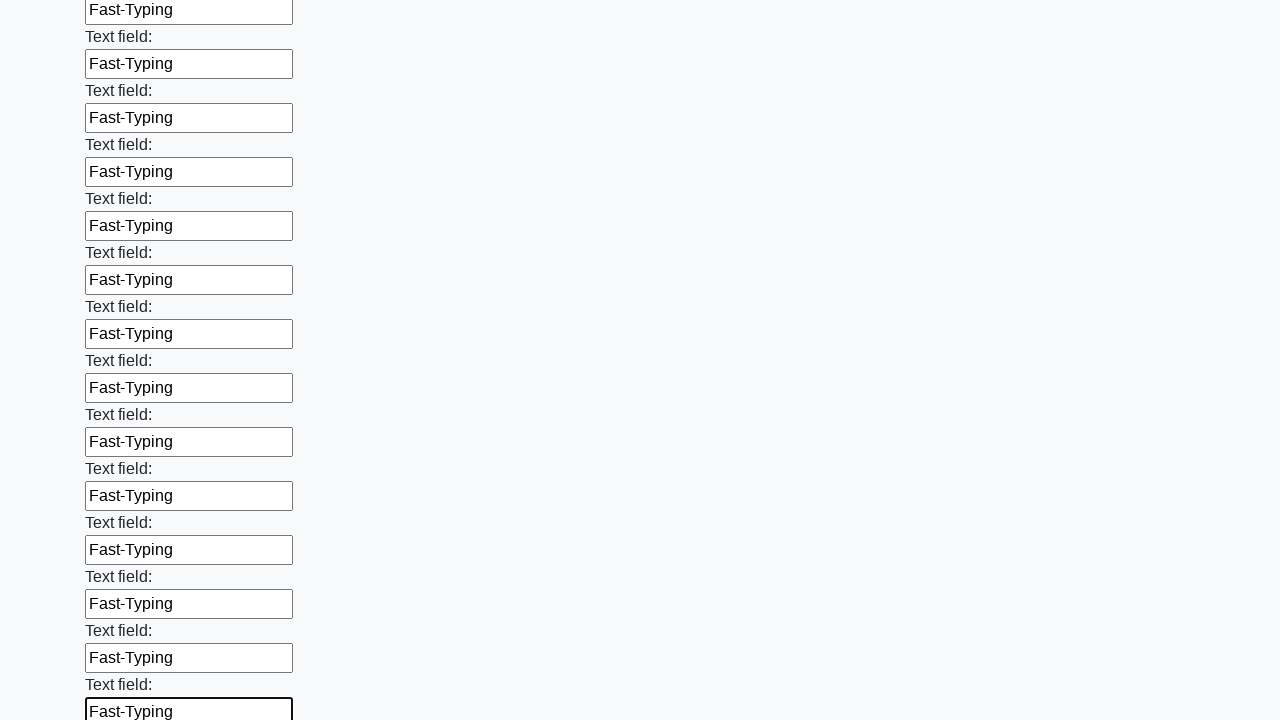

Filled input field with 'Fast-Typing' on input >> nth=75
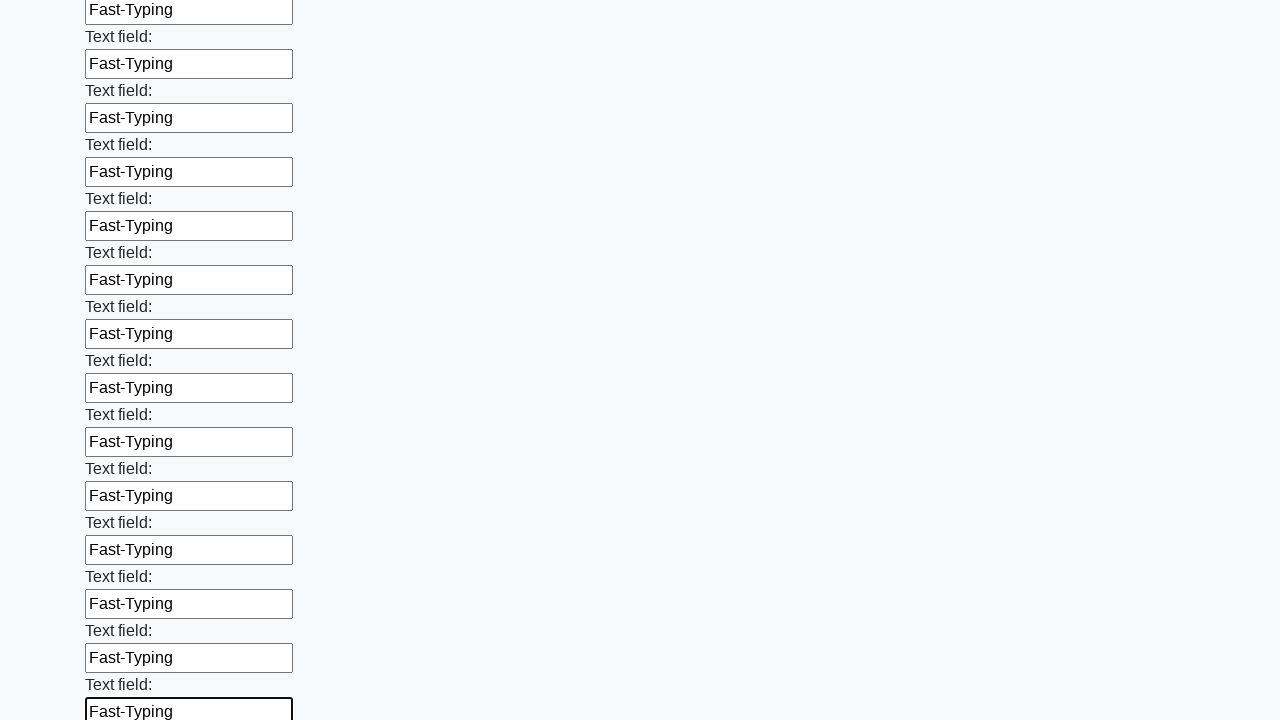

Filled input field with 'Fast-Typing' on input >> nth=76
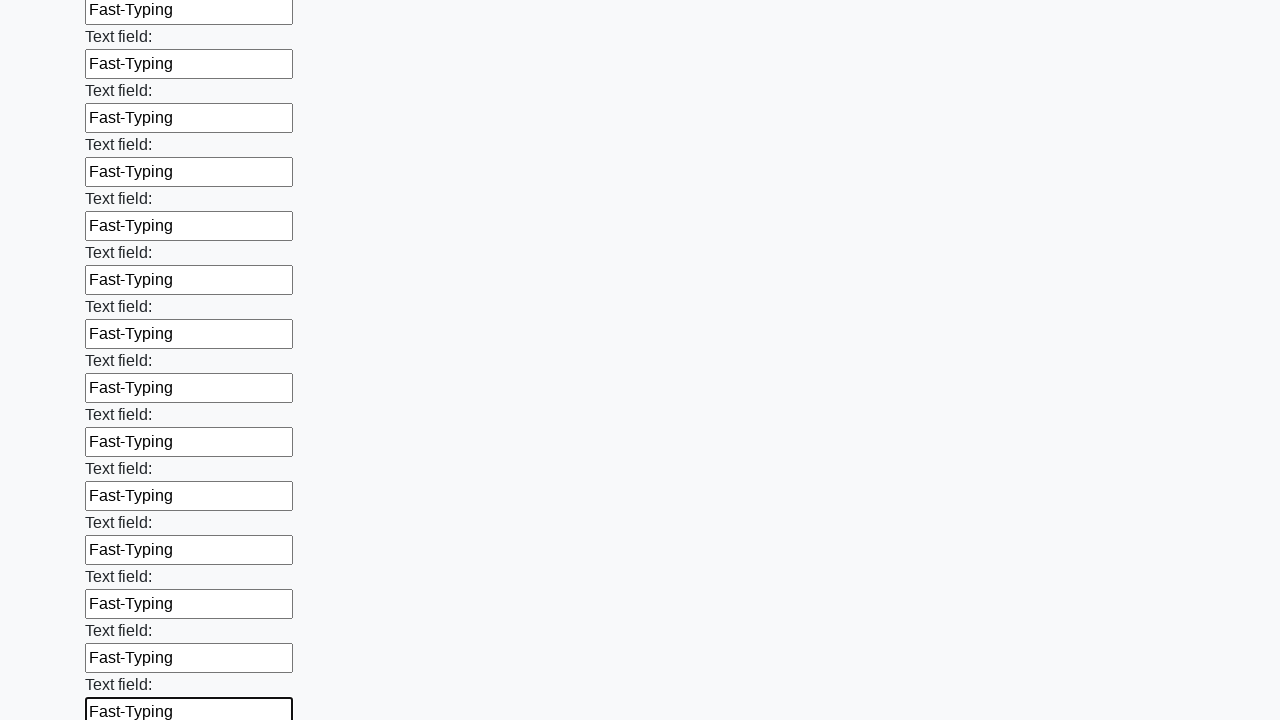

Filled input field with 'Fast-Typing' on input >> nth=77
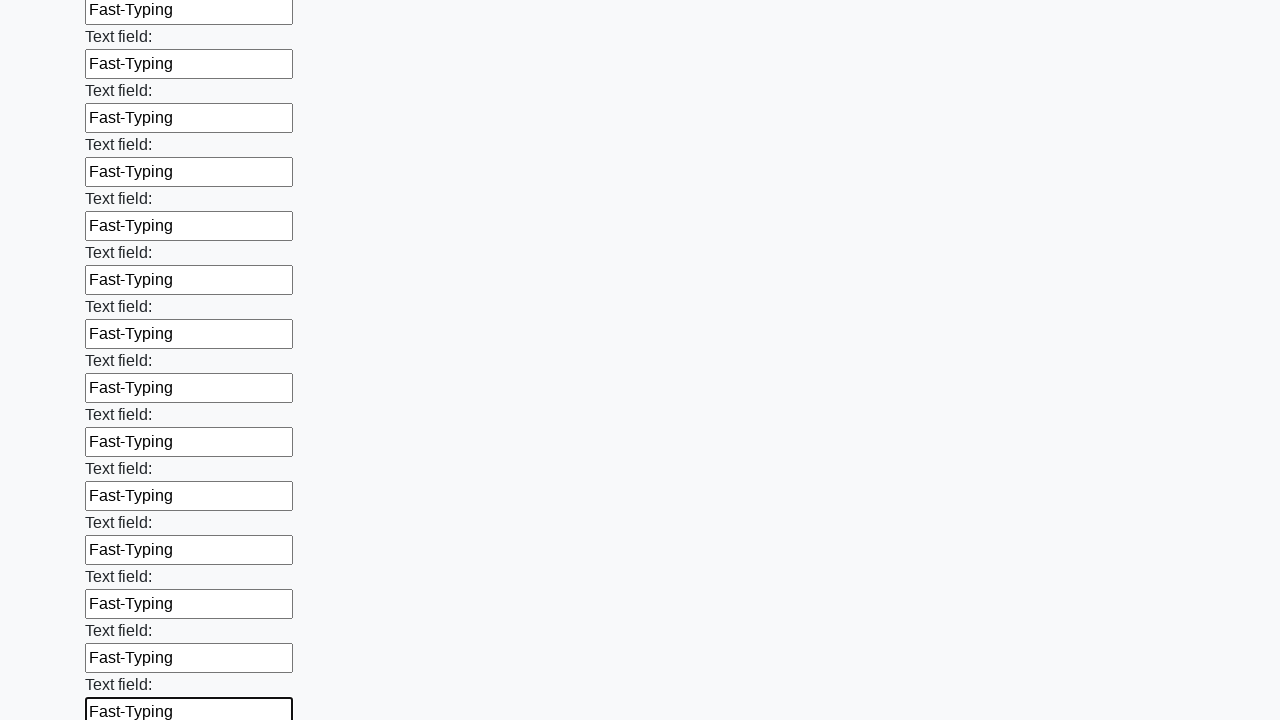

Filled input field with 'Fast-Typing' on input >> nth=78
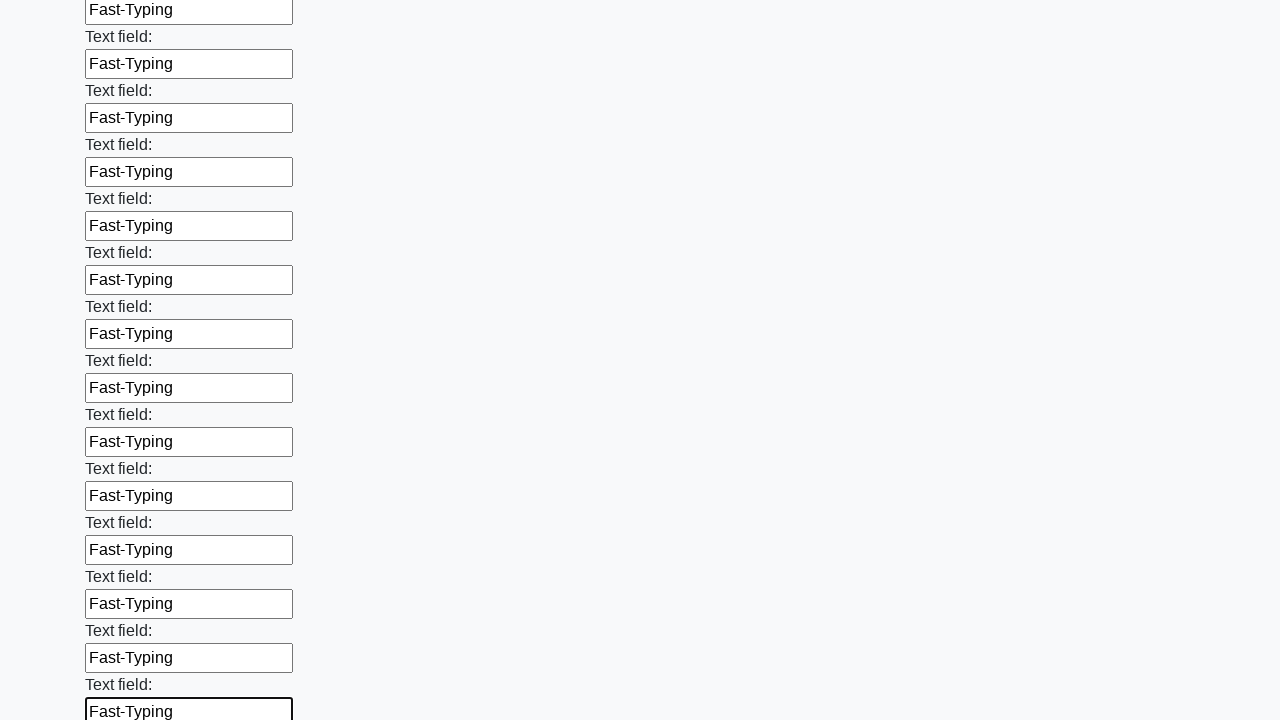

Filled input field with 'Fast-Typing' on input >> nth=79
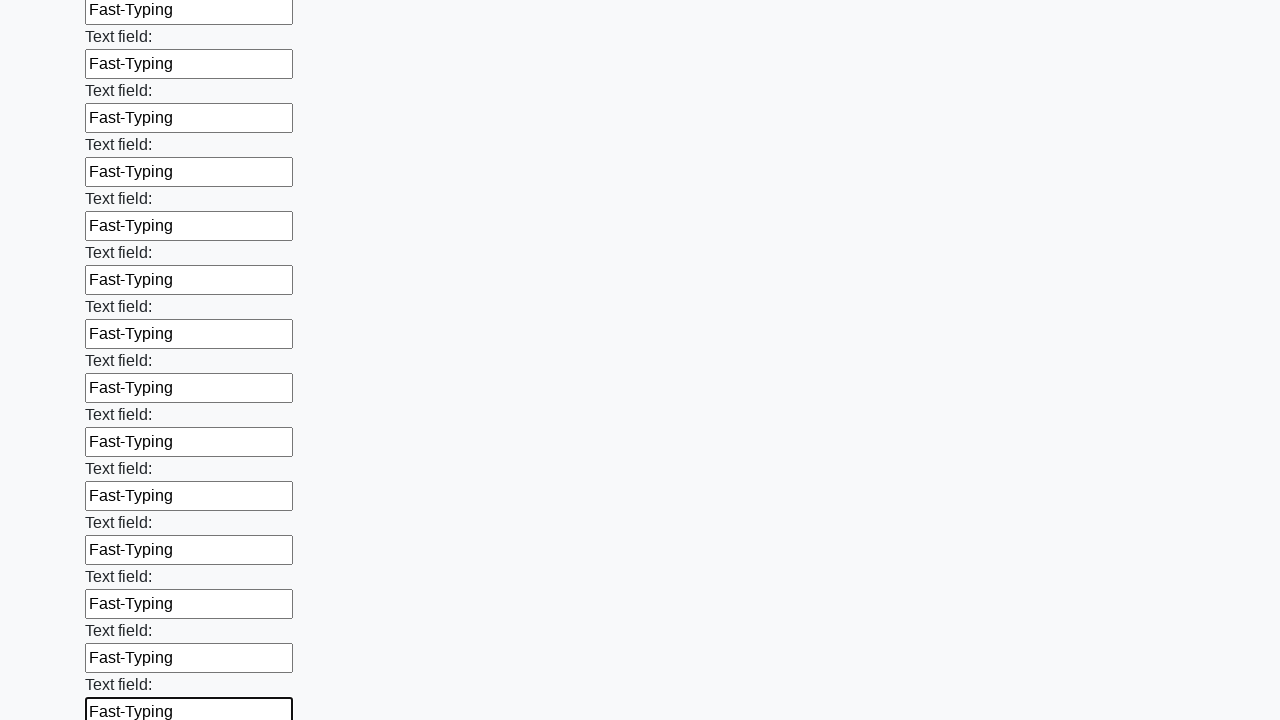

Filled input field with 'Fast-Typing' on input >> nth=80
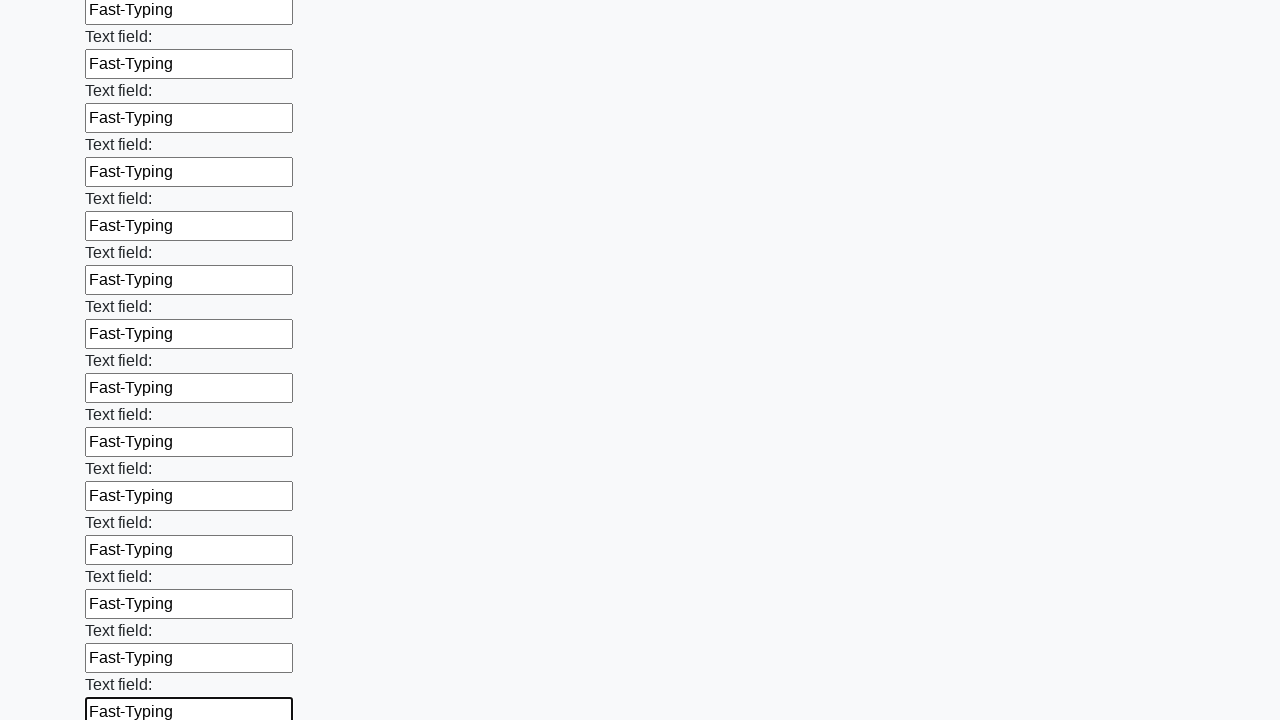

Filled input field with 'Fast-Typing' on input >> nth=81
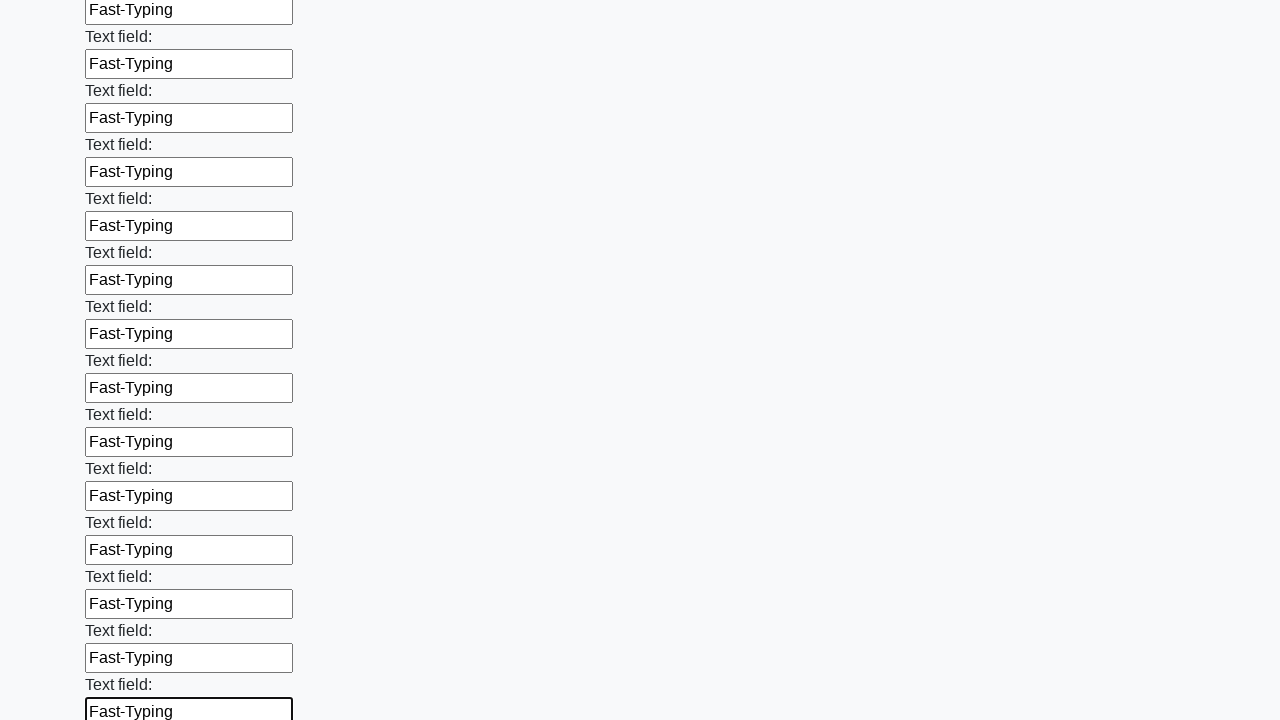

Filled input field with 'Fast-Typing' on input >> nth=82
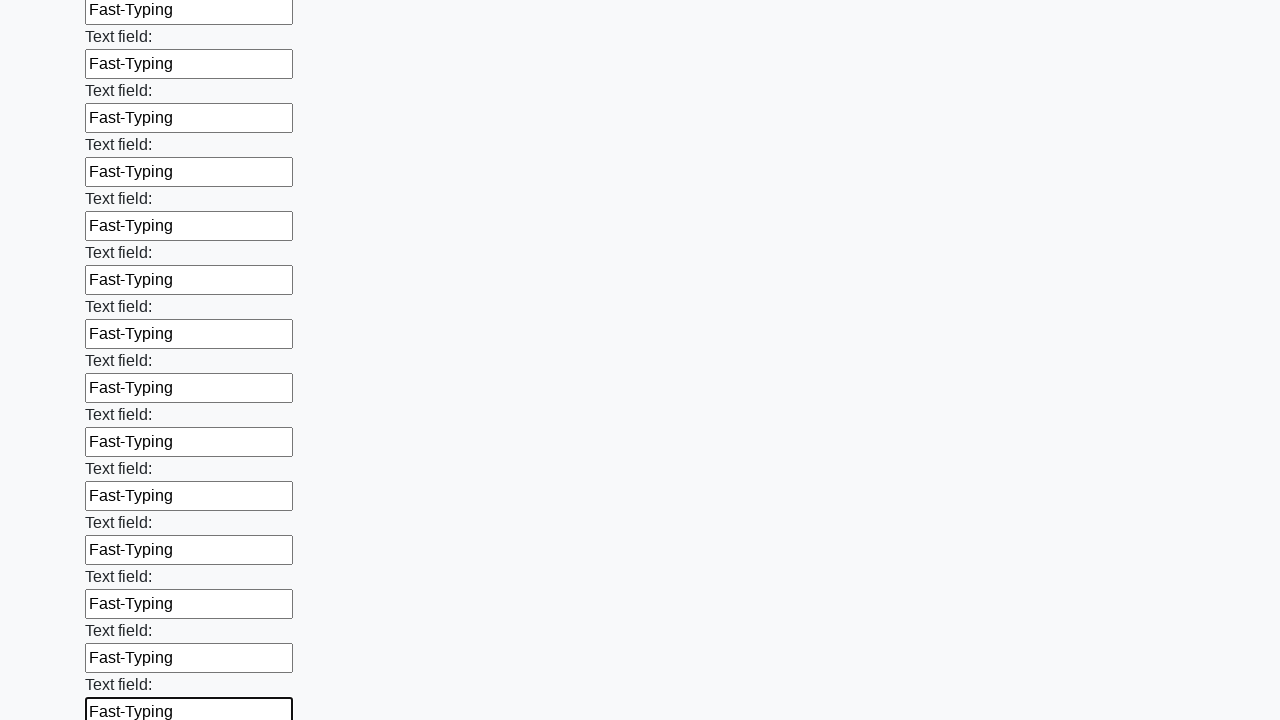

Filled input field with 'Fast-Typing' on input >> nth=83
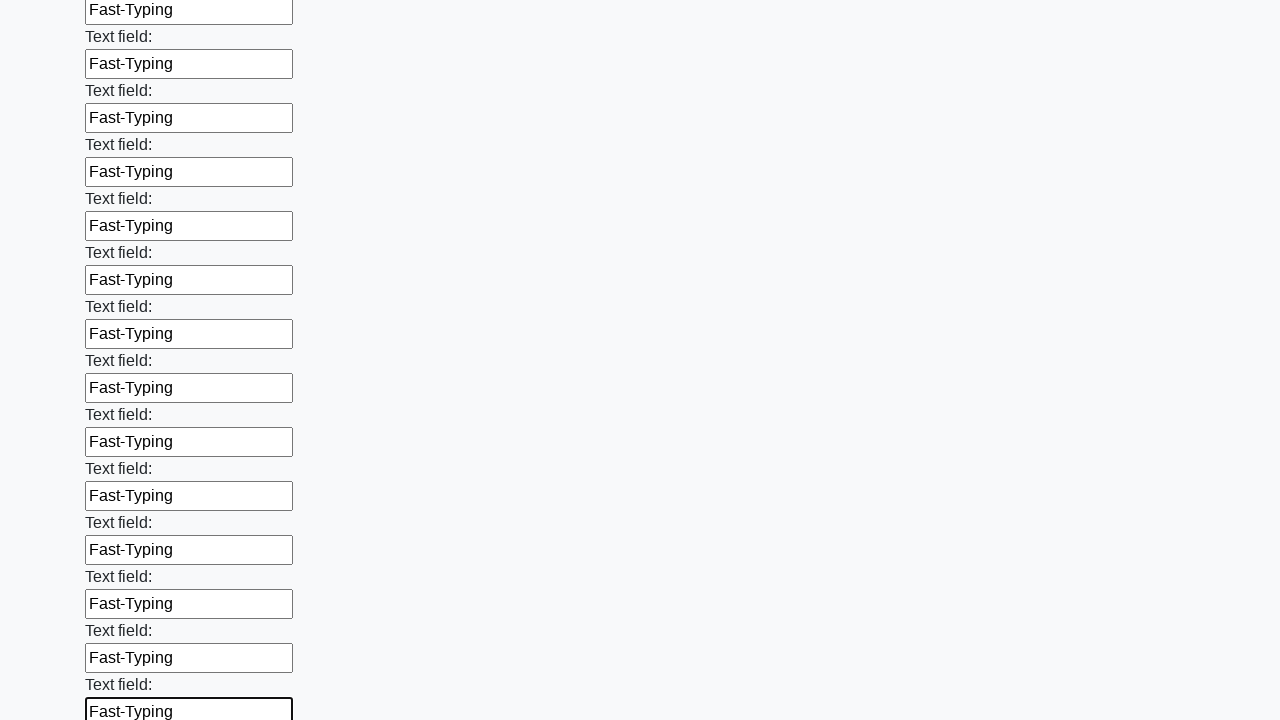

Filled input field with 'Fast-Typing' on input >> nth=84
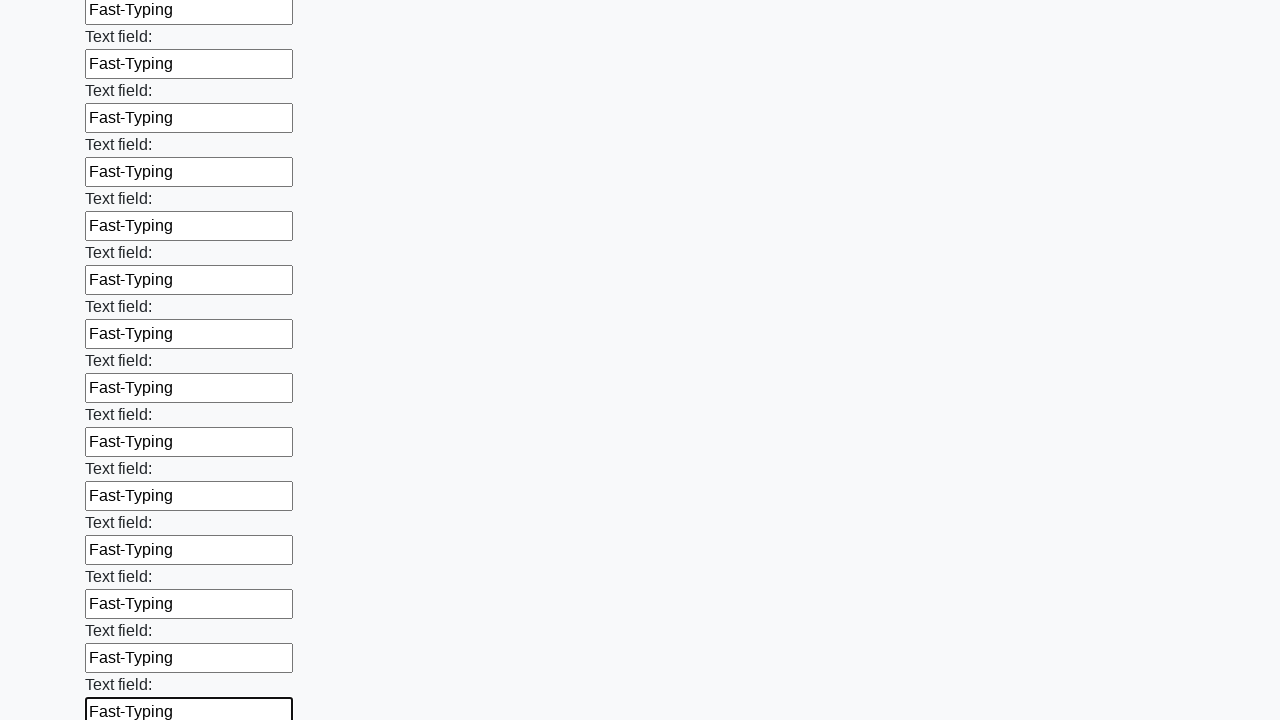

Filled input field with 'Fast-Typing' on input >> nth=85
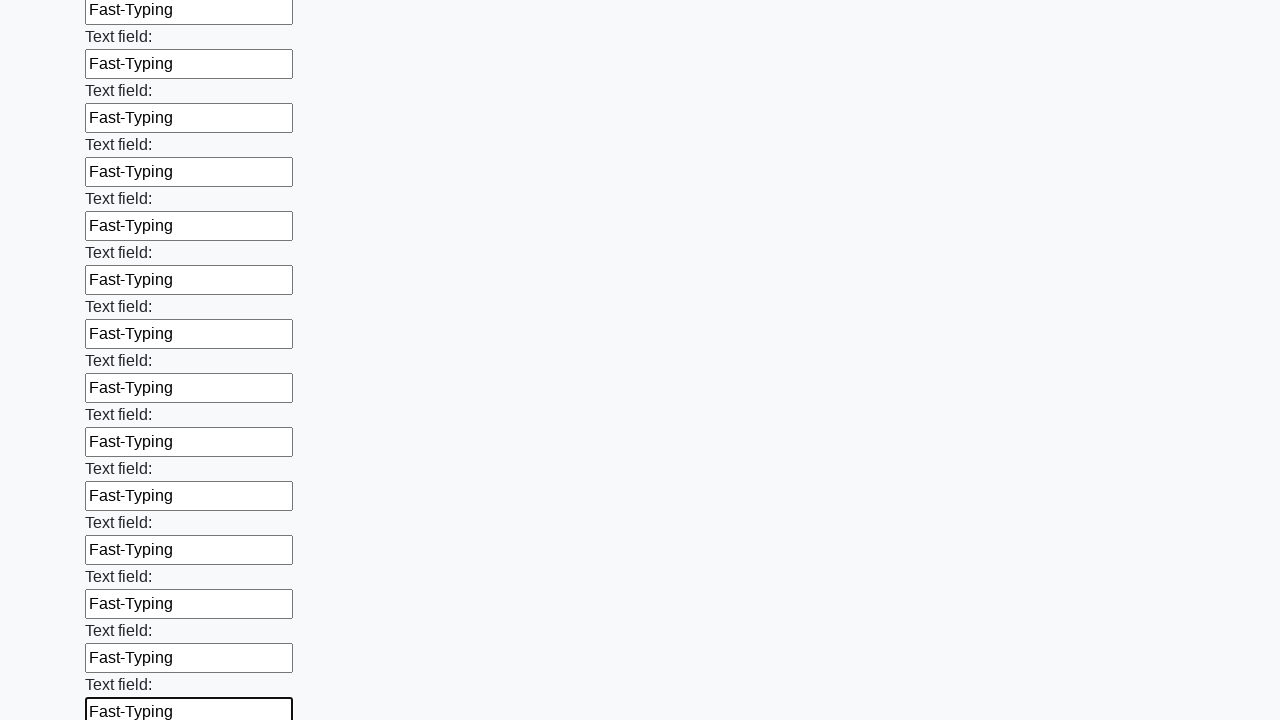

Filled input field with 'Fast-Typing' on input >> nth=86
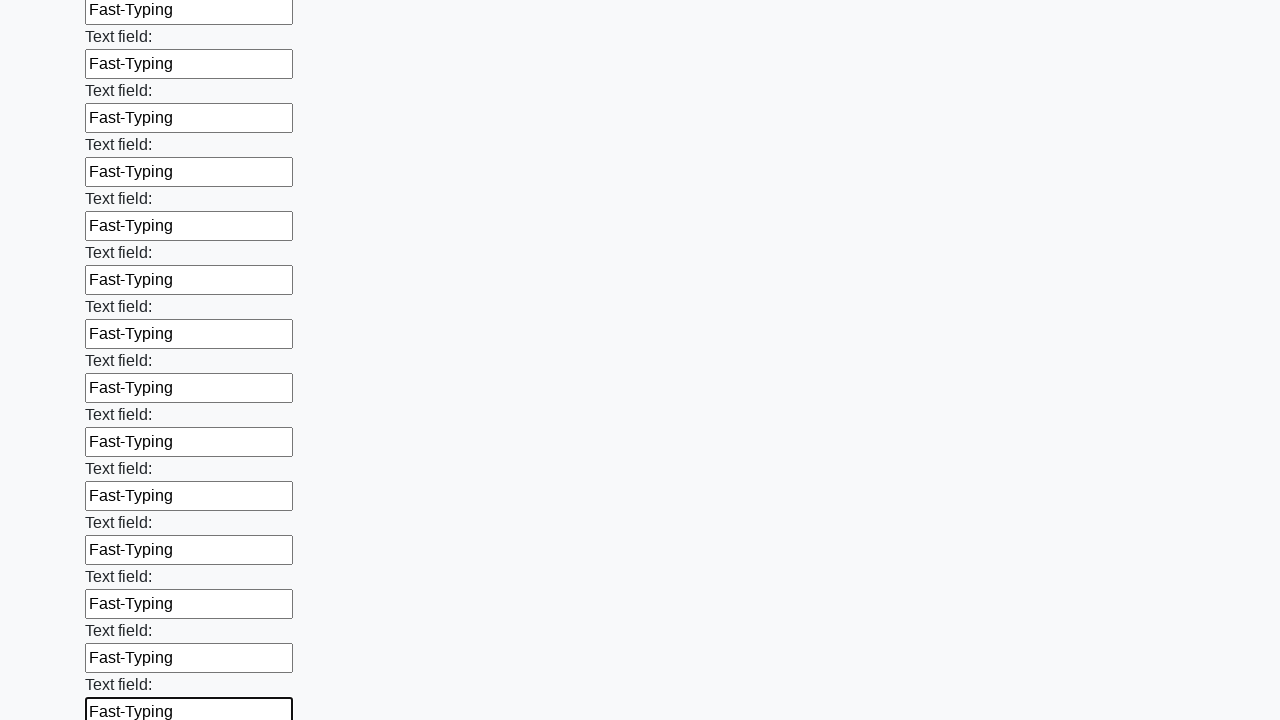

Filled input field with 'Fast-Typing' on input >> nth=87
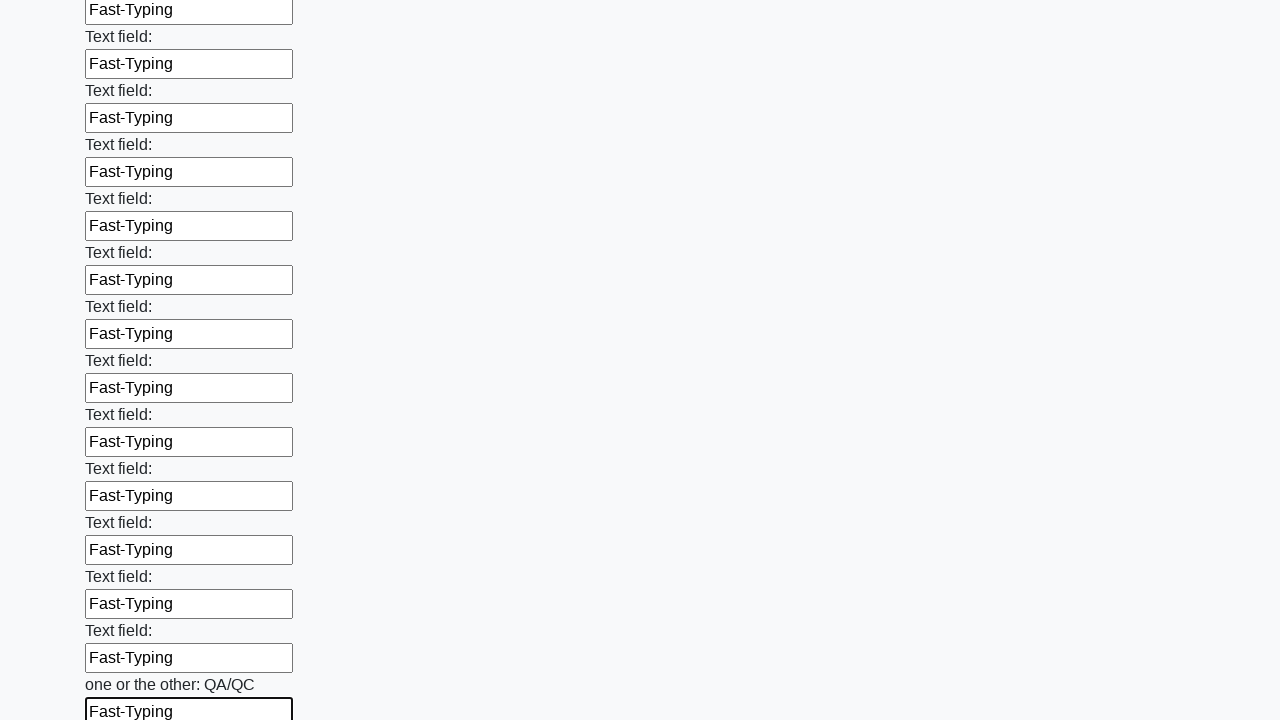

Filled input field with 'Fast-Typing' on input >> nth=88
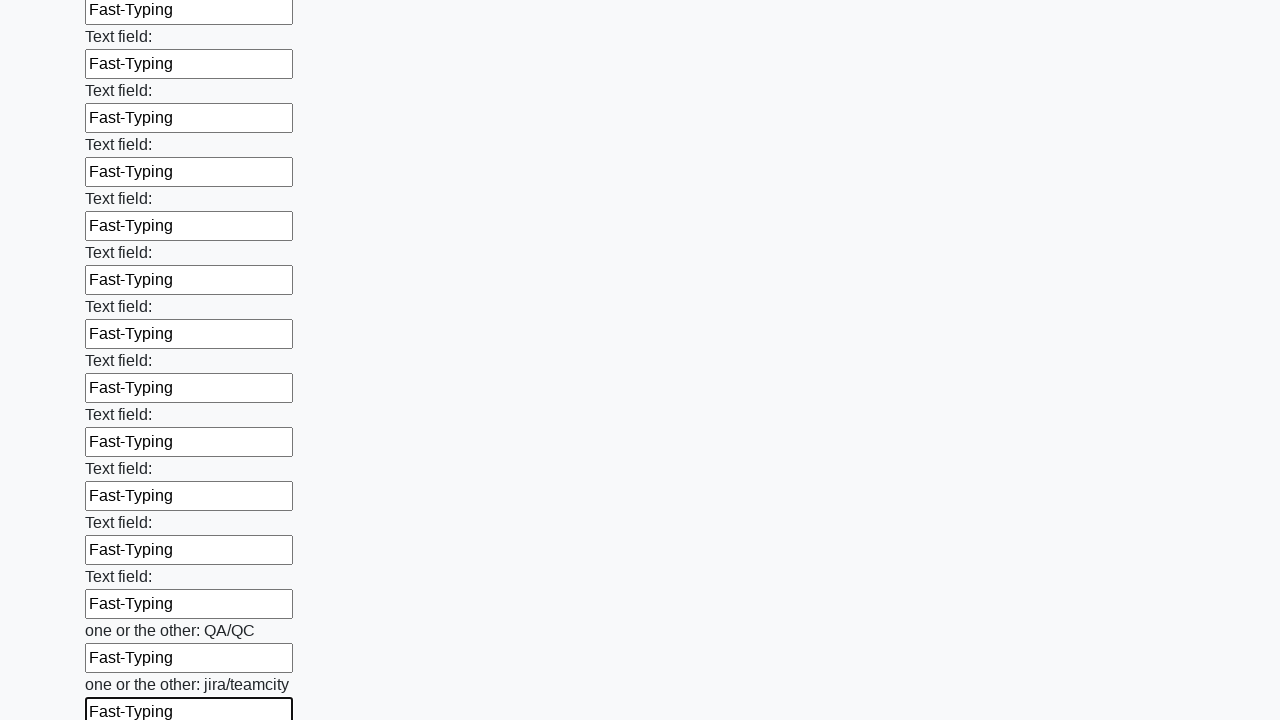

Filled input field with 'Fast-Typing' on input >> nth=89
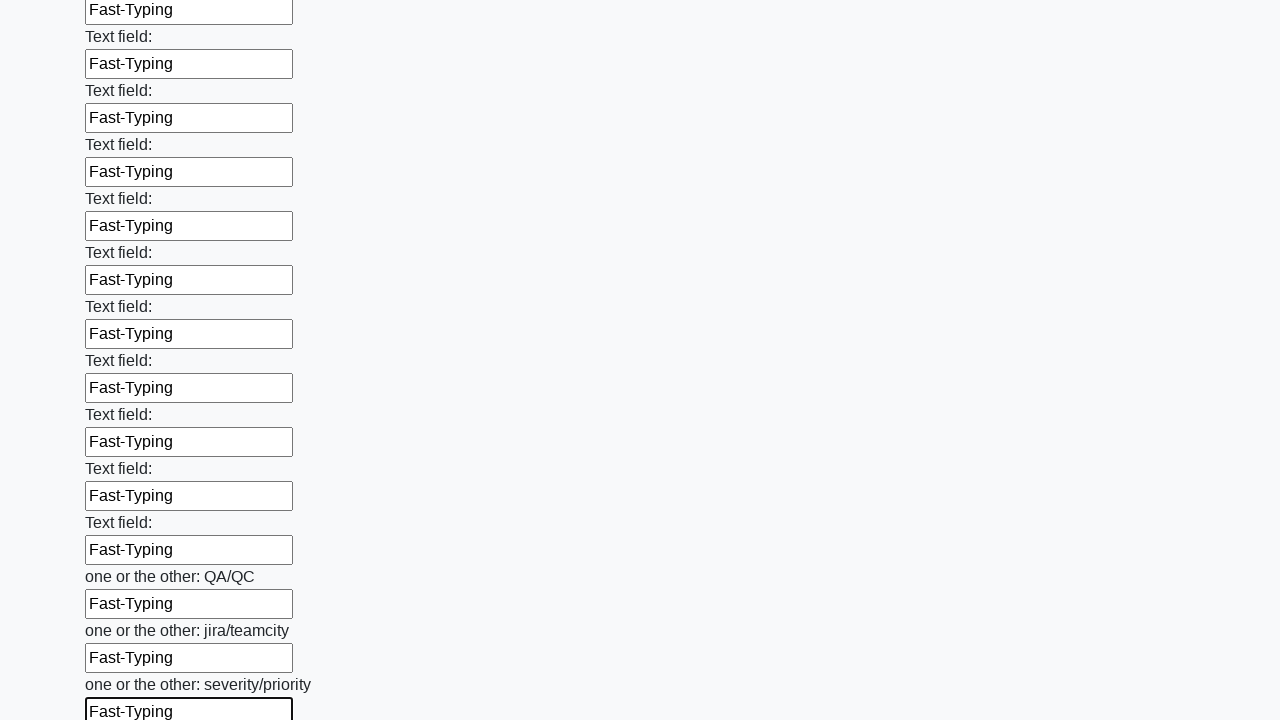

Filled input field with 'Fast-Typing' on input >> nth=90
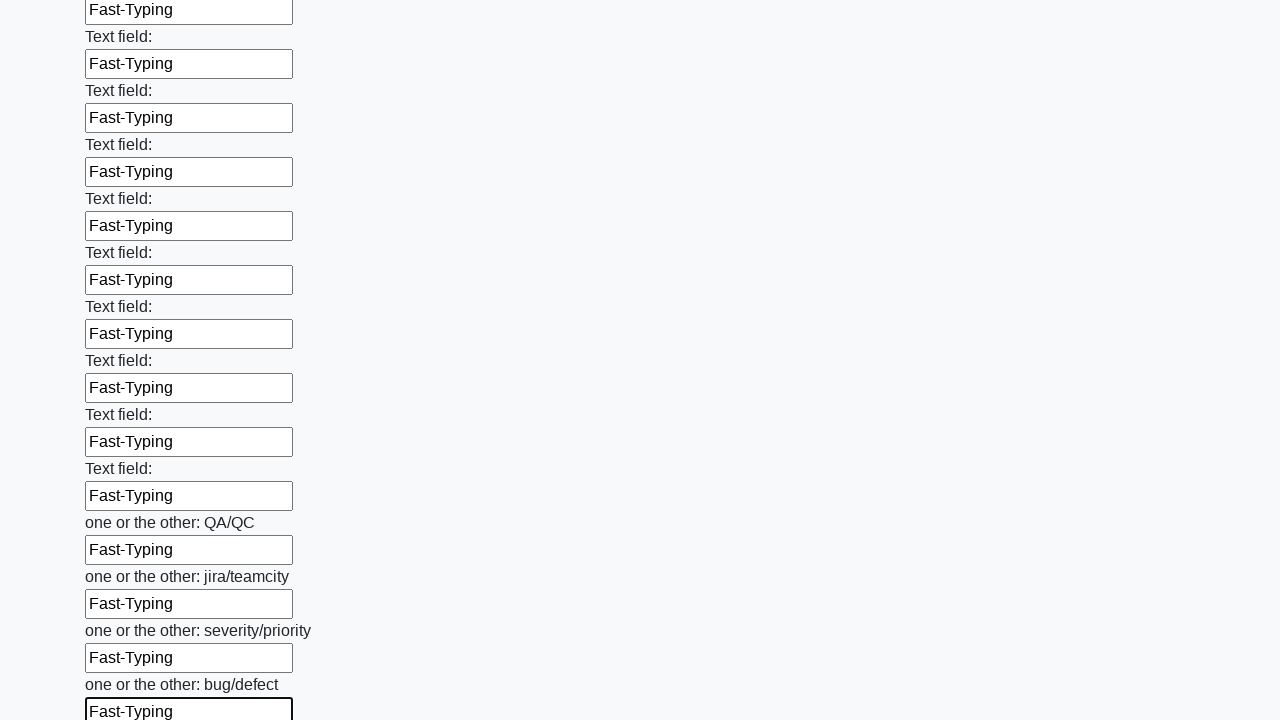

Filled input field with 'Fast-Typing' on input >> nth=91
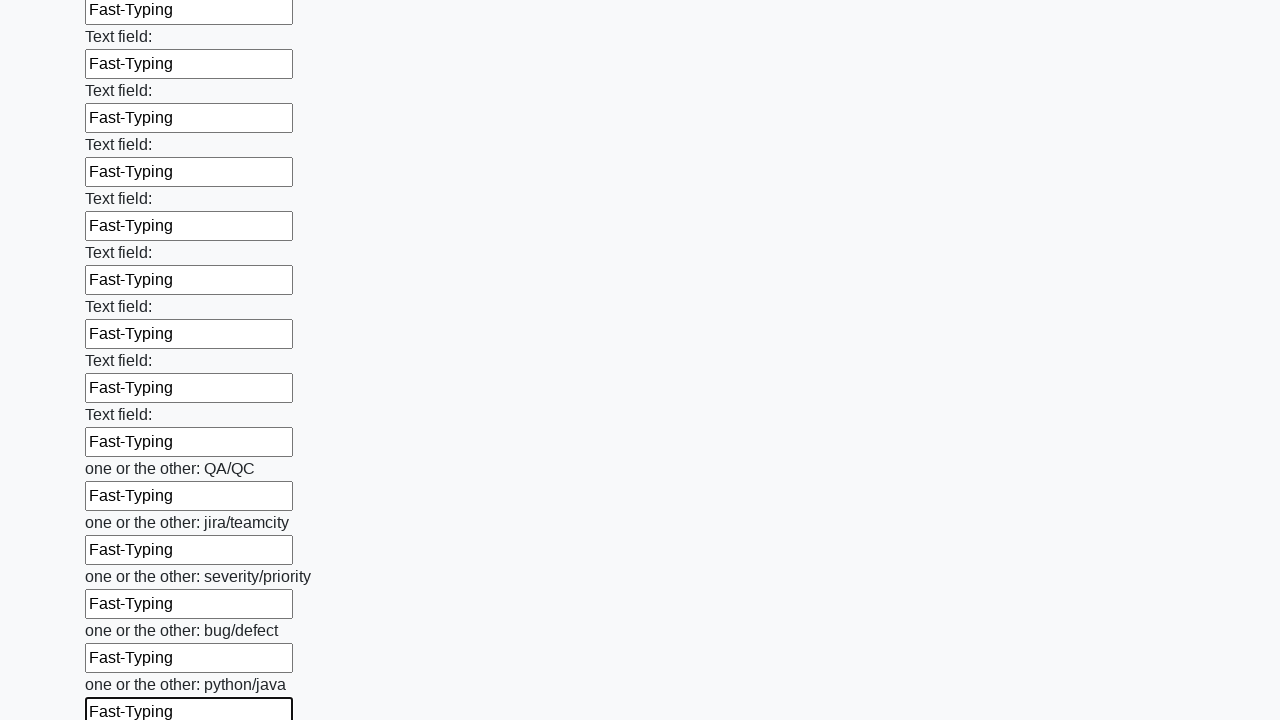

Filled input field with 'Fast-Typing' on input >> nth=92
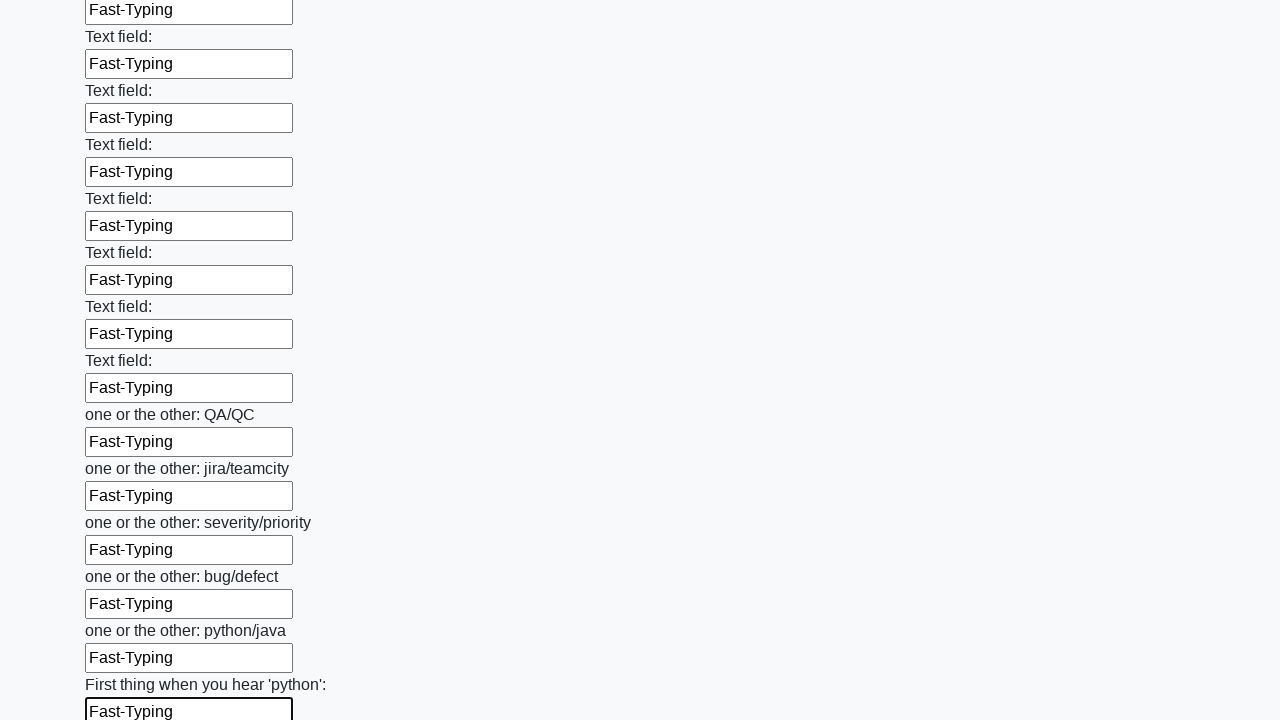

Filled input field with 'Fast-Typing' on input >> nth=93
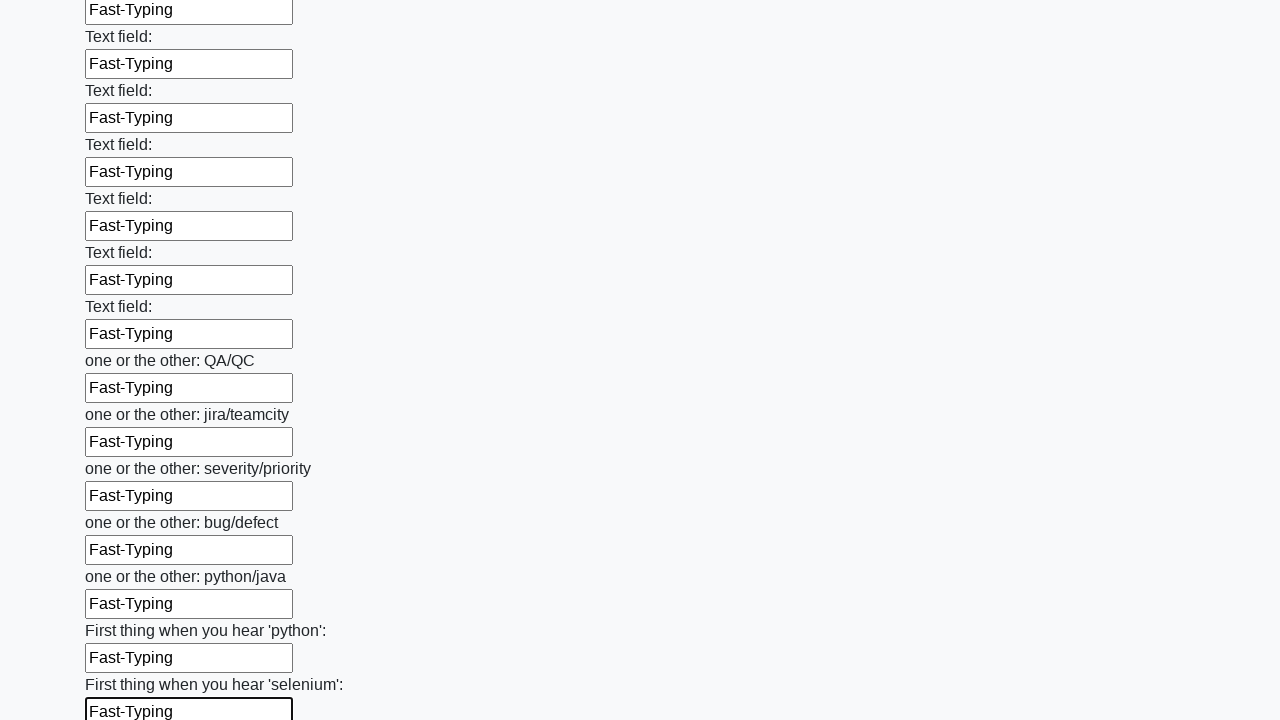

Filled input field with 'Fast-Typing' on input >> nth=94
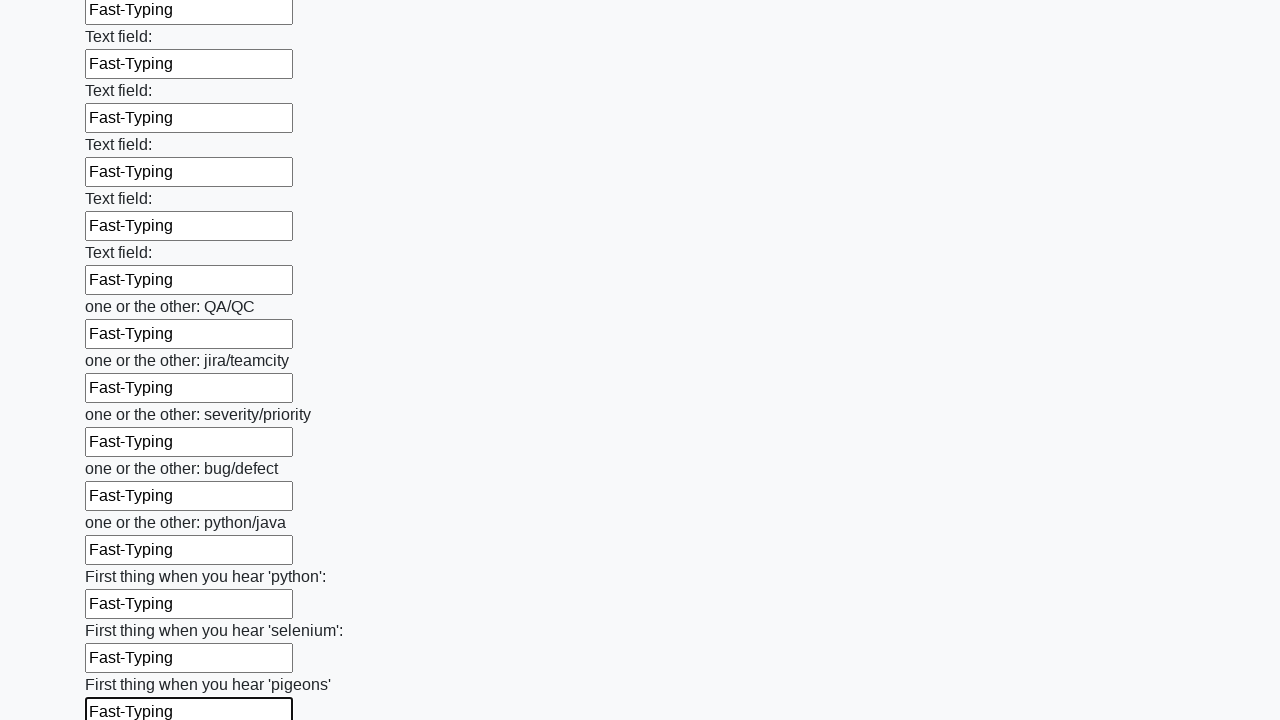

Filled input field with 'Fast-Typing' on input >> nth=95
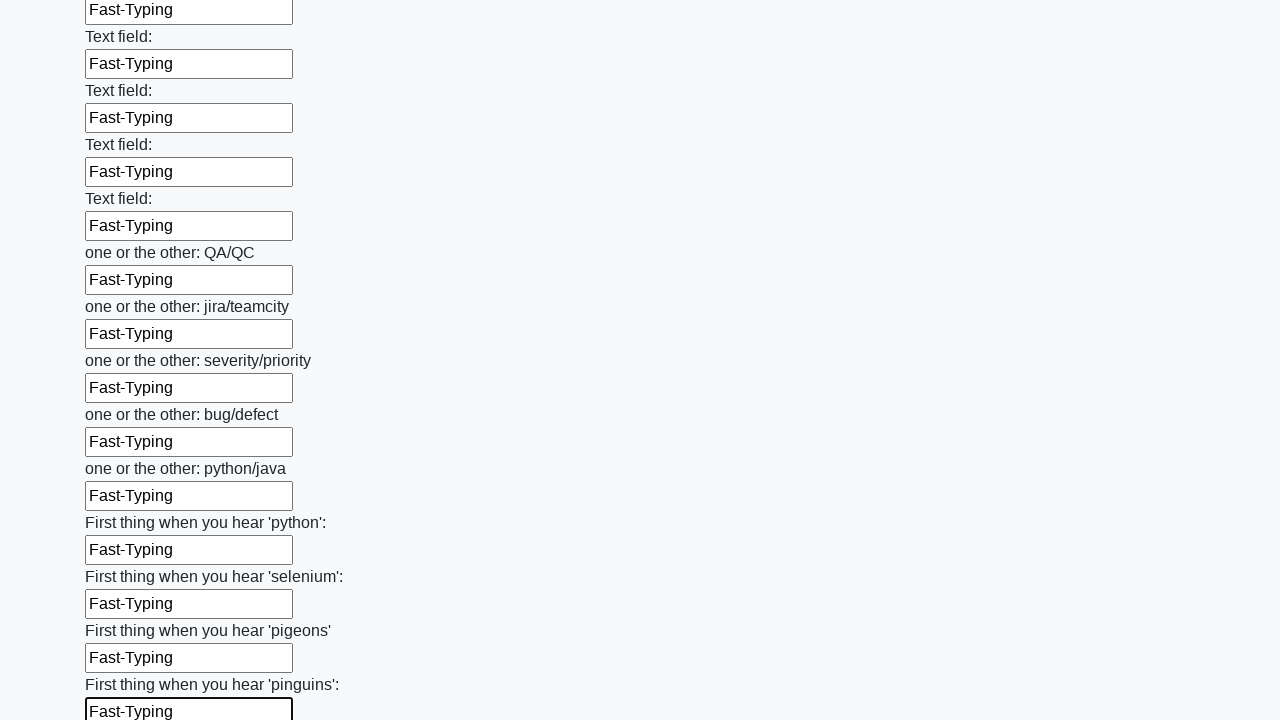

Filled input field with 'Fast-Typing' on input >> nth=96
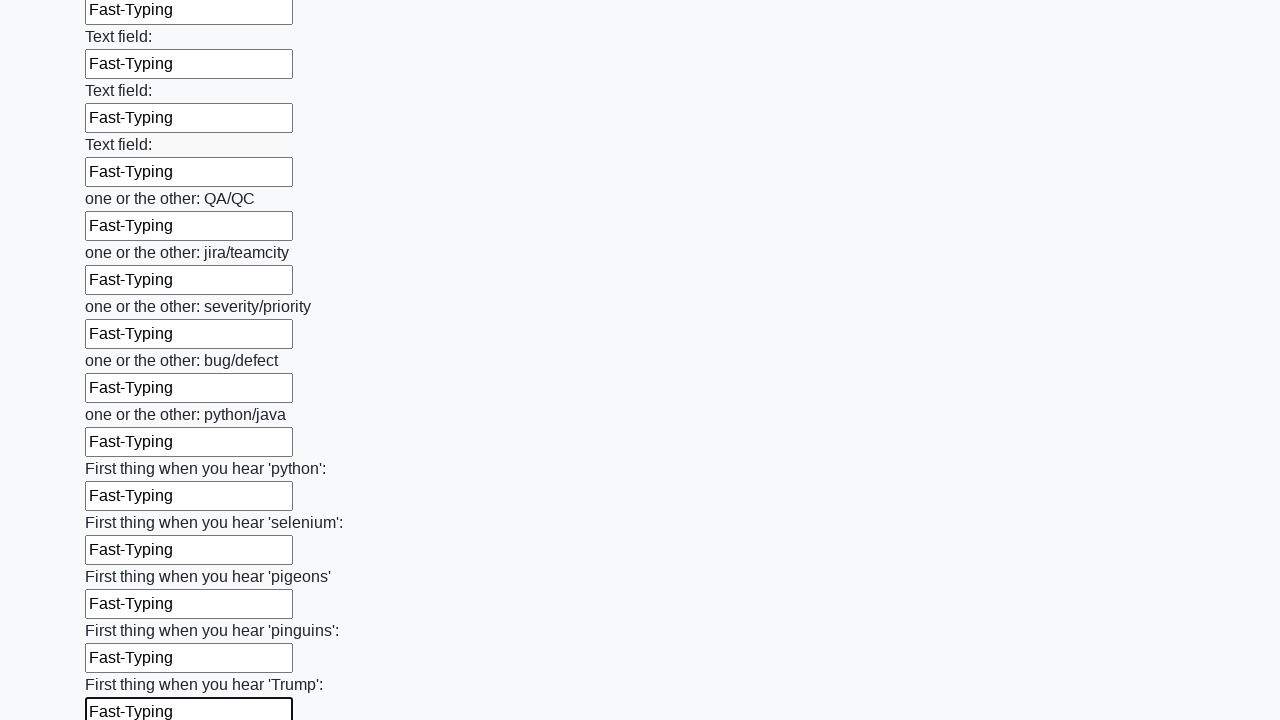

Filled input field with 'Fast-Typing' on input >> nth=97
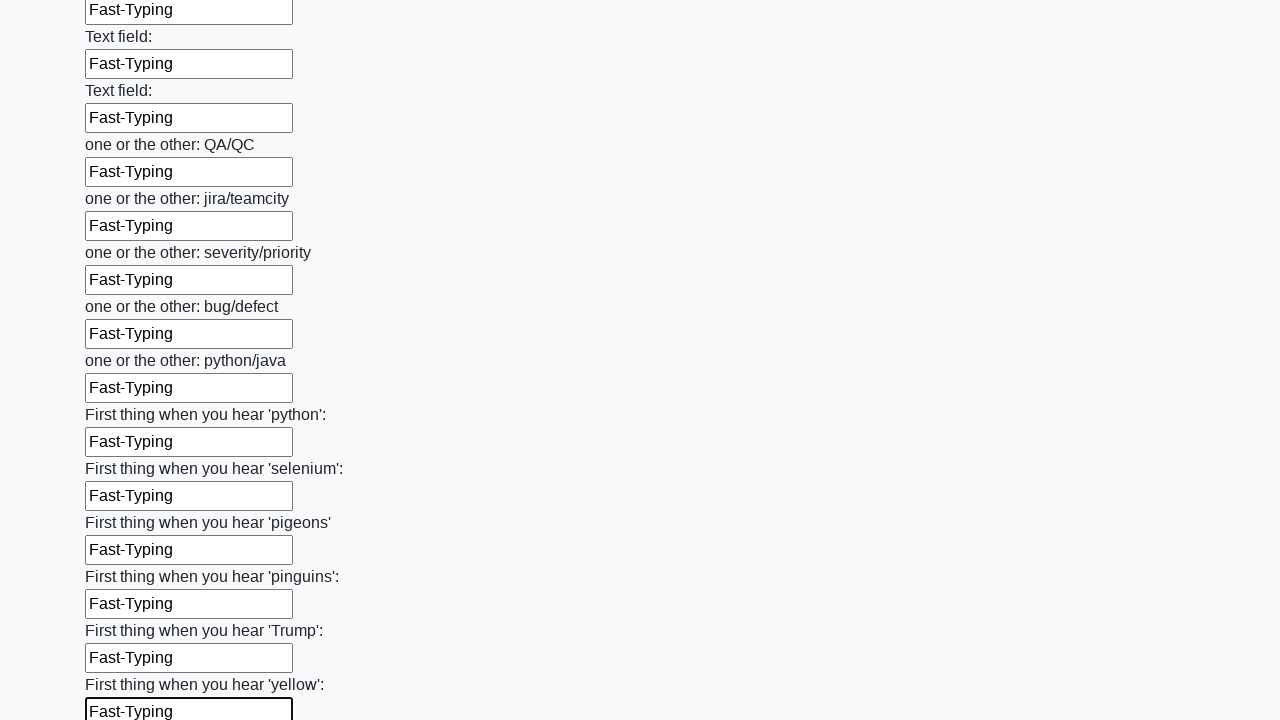

Filled input field with 'Fast-Typing' on input >> nth=98
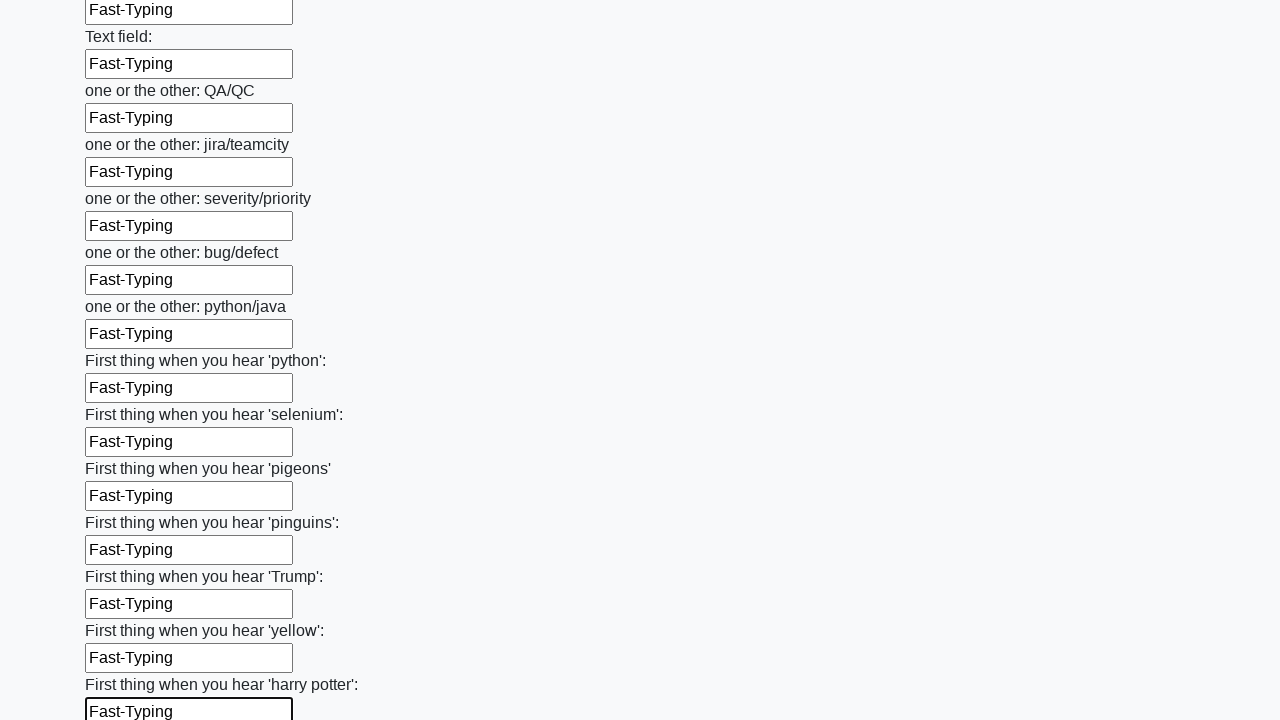

Filled input field with 'Fast-Typing' on input >> nth=99
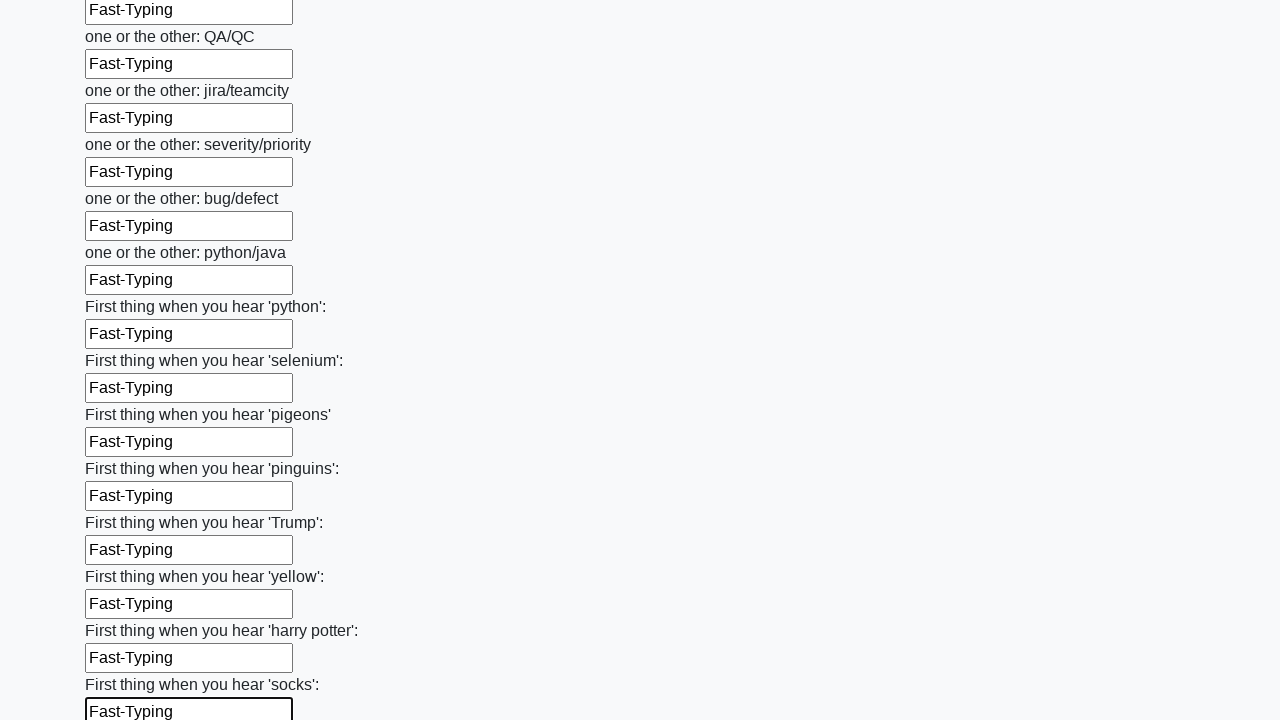

Clicked submit button to submit the form at (123, 611) on button.btn
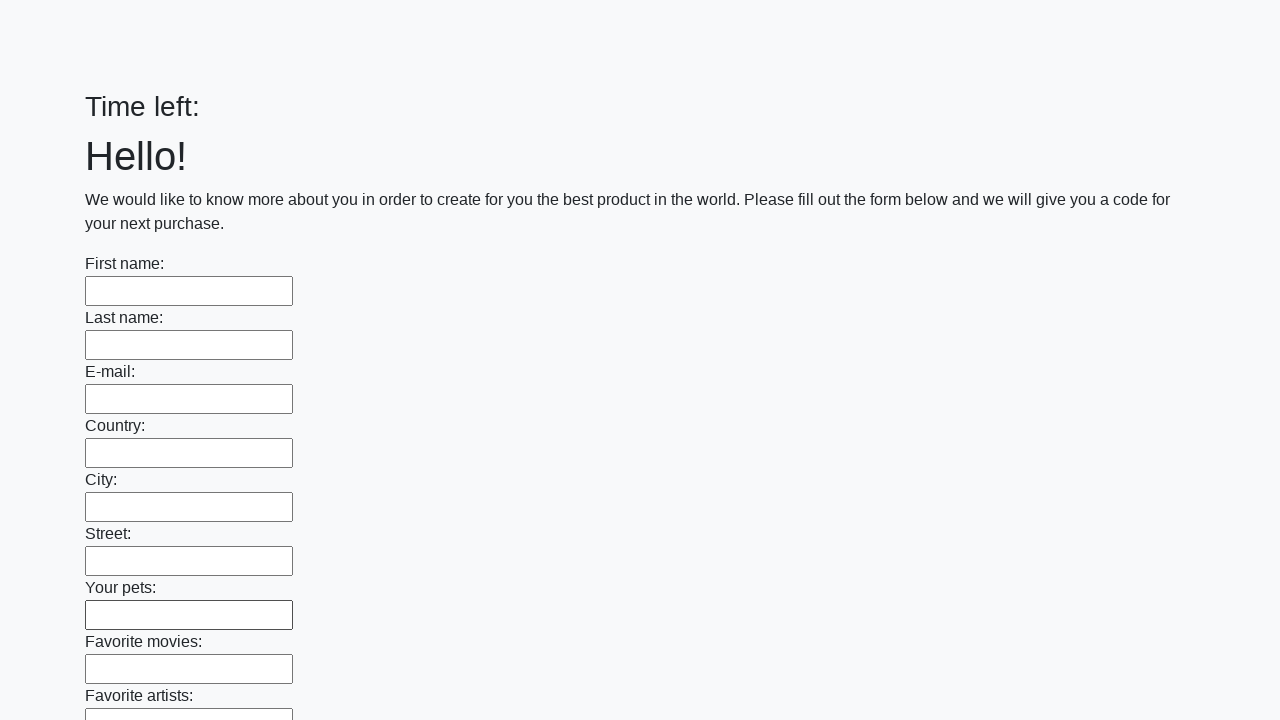

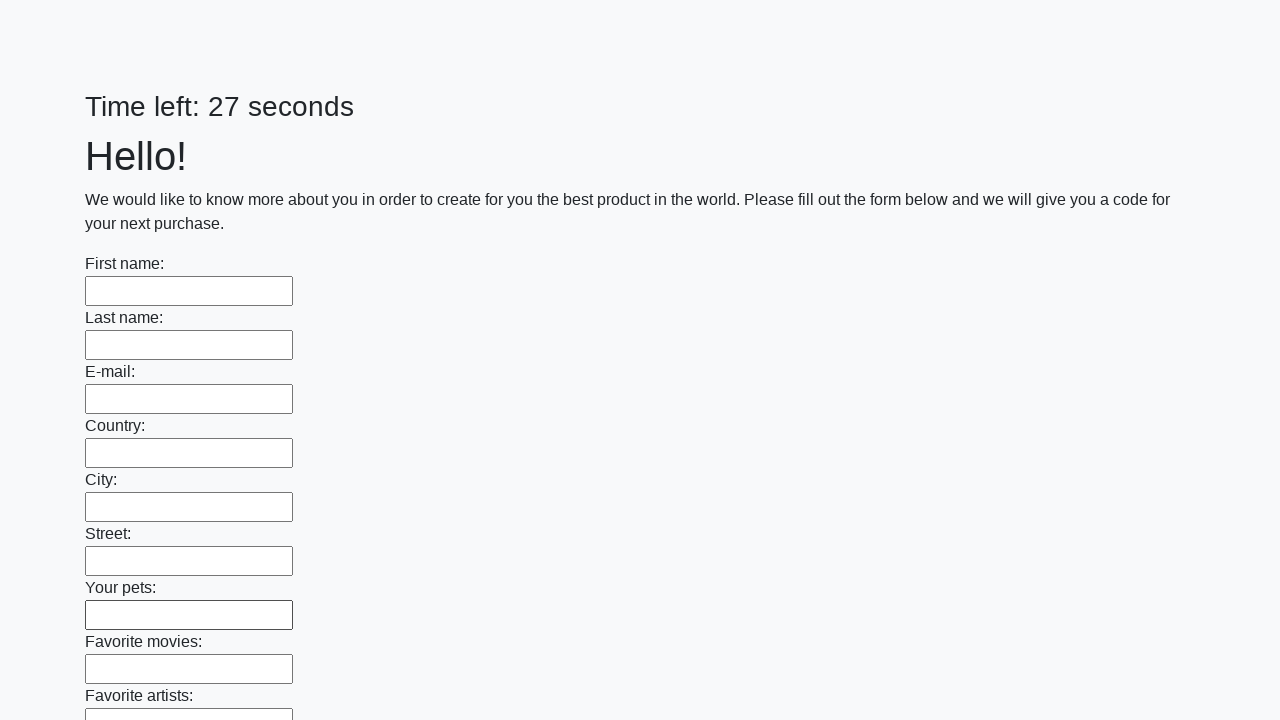